Fills all text input fields in a large form with test data and submits the form

Starting URL: http://suninjuly.github.io/huge_form.html

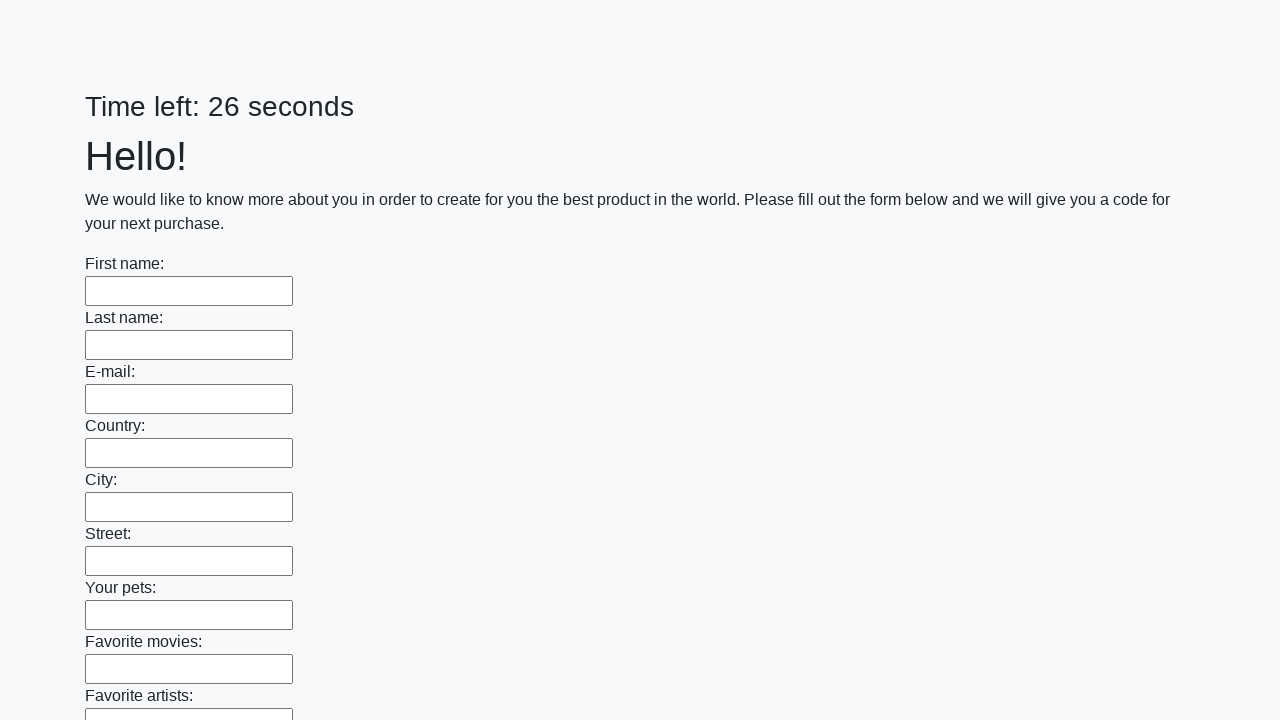

Located all text input fields in the form
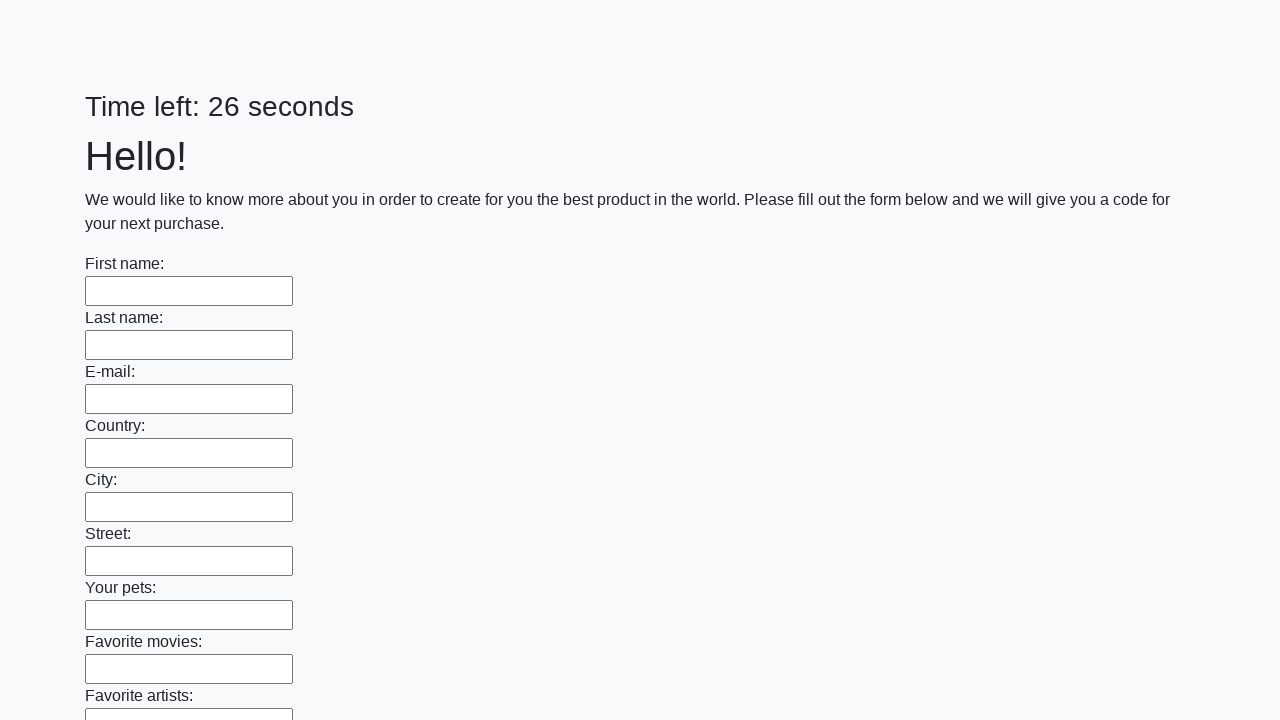

Filled a text input field with 'Test Value' on input[type="text"] >> nth=0
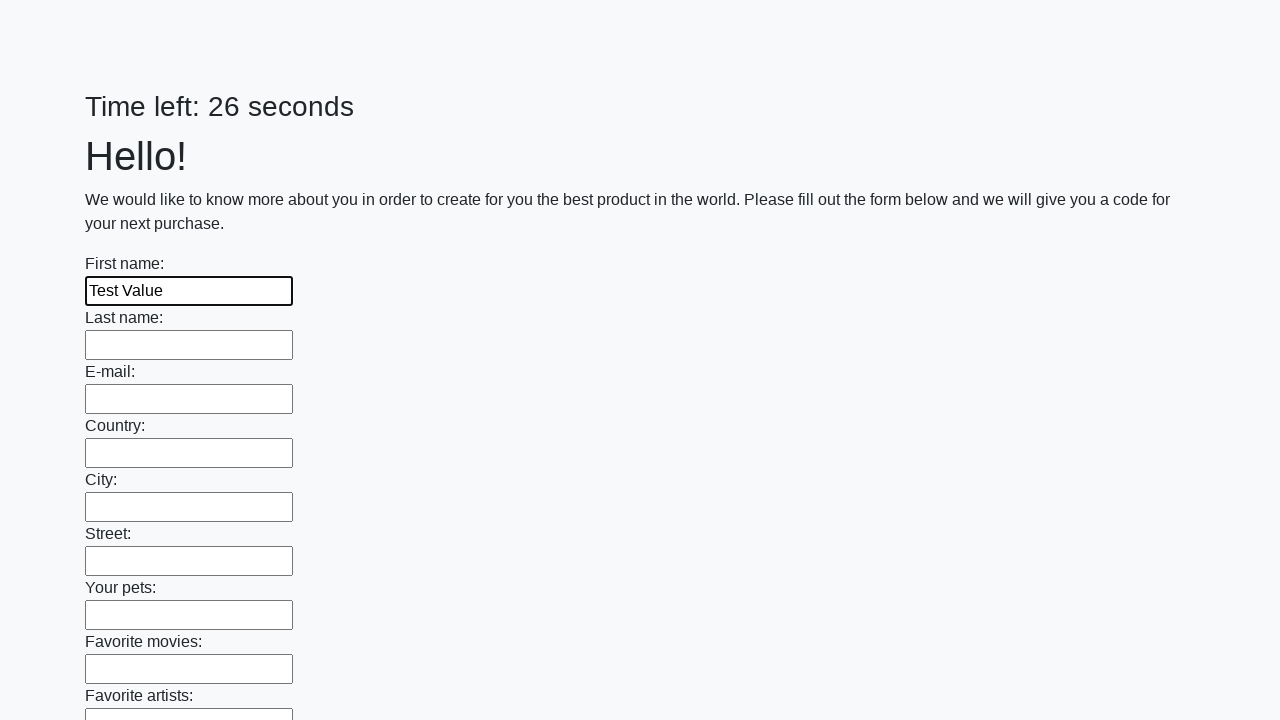

Filled a text input field with 'Test Value' on input[type="text"] >> nth=1
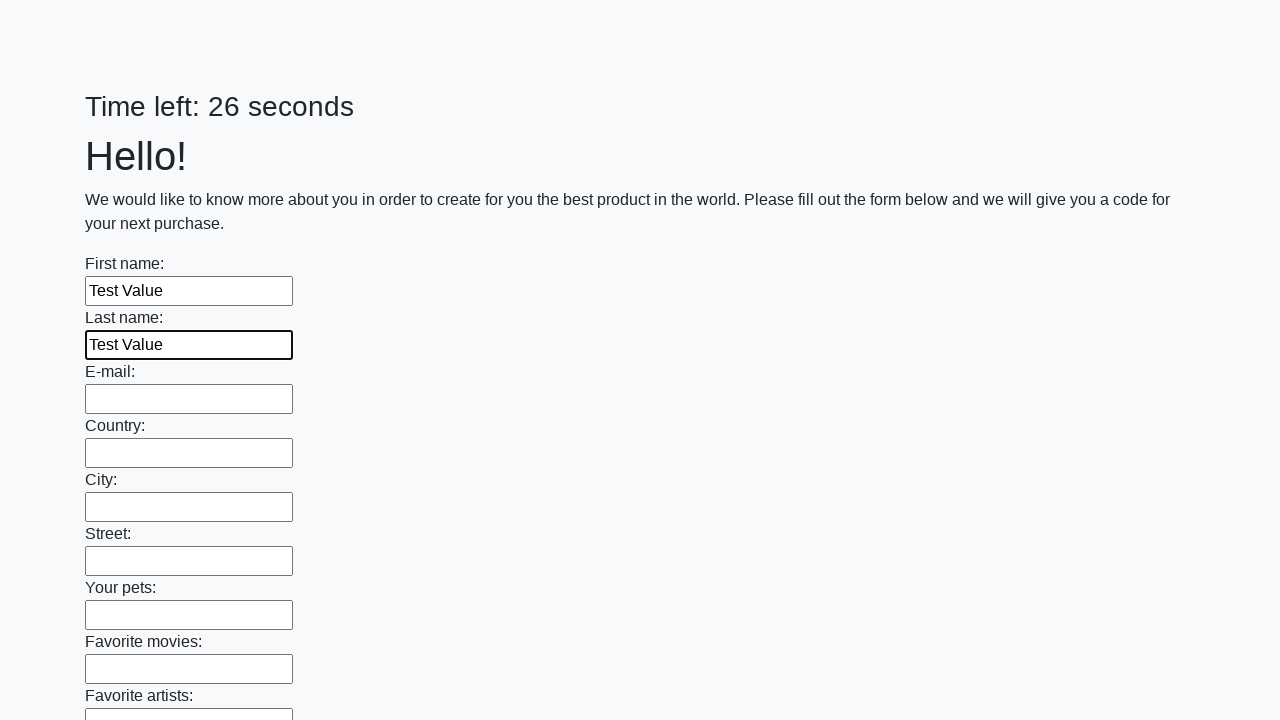

Filled a text input field with 'Test Value' on input[type="text"] >> nth=2
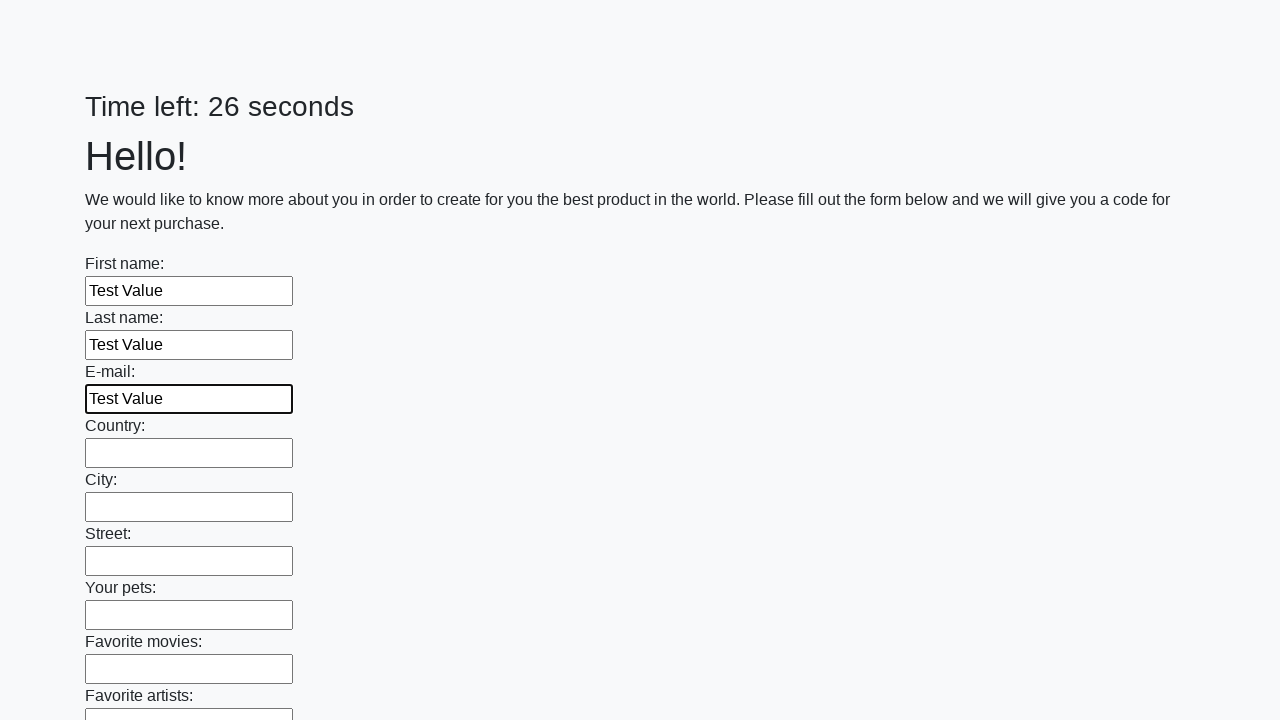

Filled a text input field with 'Test Value' on input[type="text"] >> nth=3
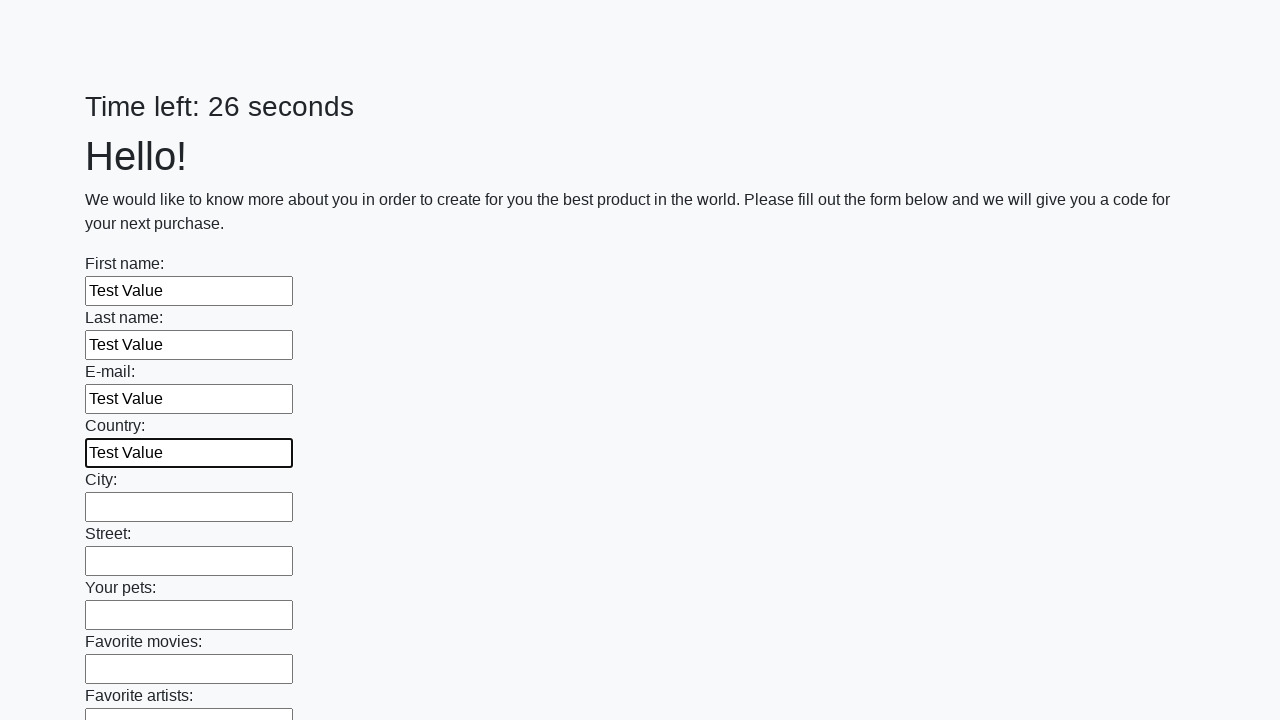

Filled a text input field with 'Test Value' on input[type="text"] >> nth=4
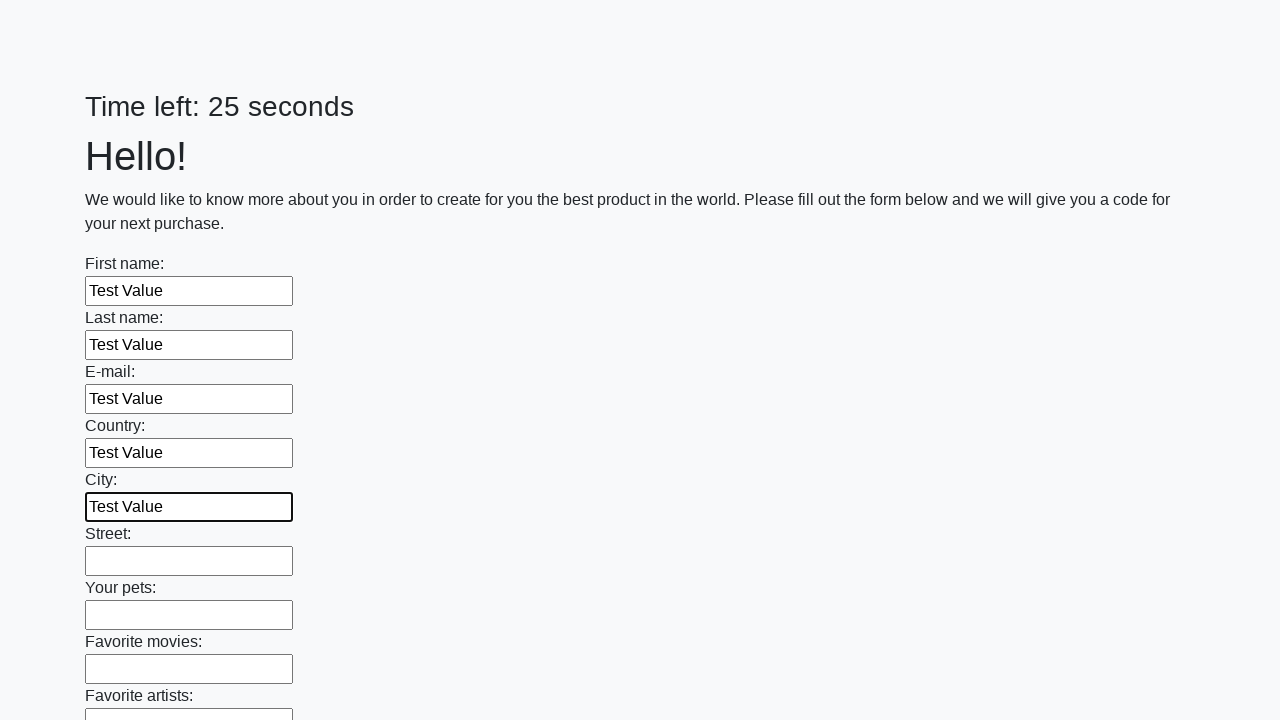

Filled a text input field with 'Test Value' on input[type="text"] >> nth=5
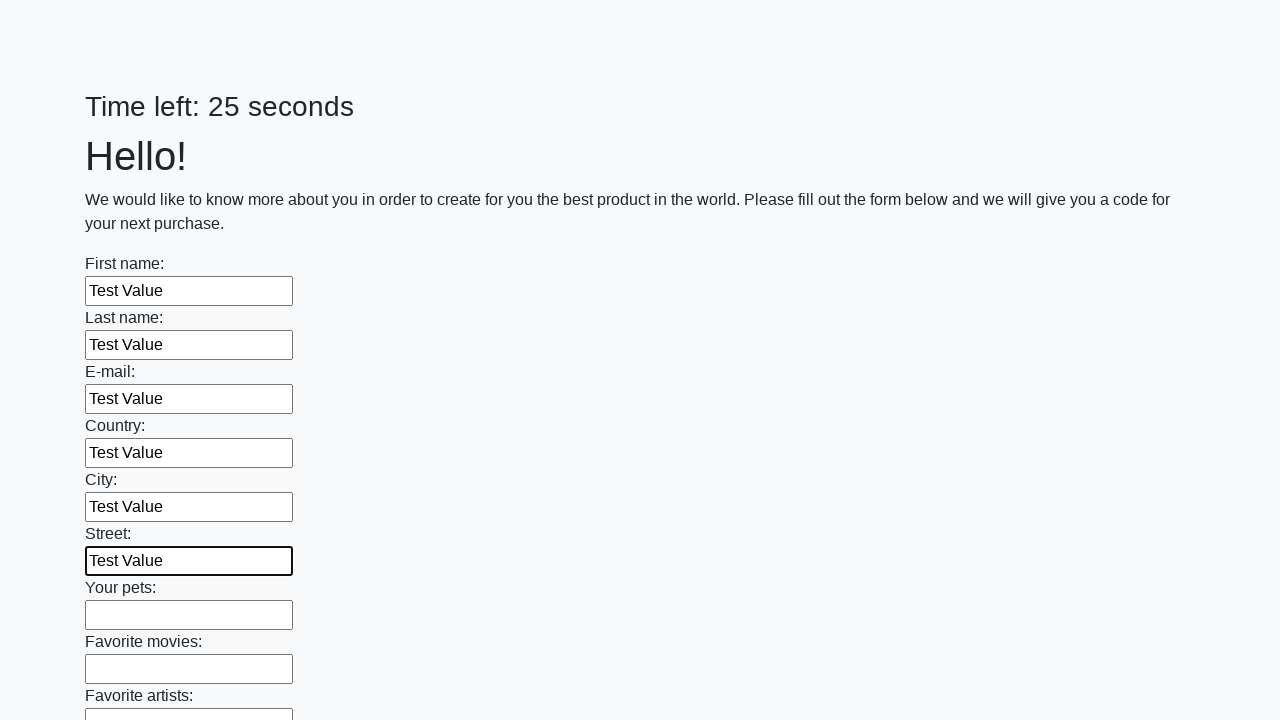

Filled a text input field with 'Test Value' on input[type="text"] >> nth=6
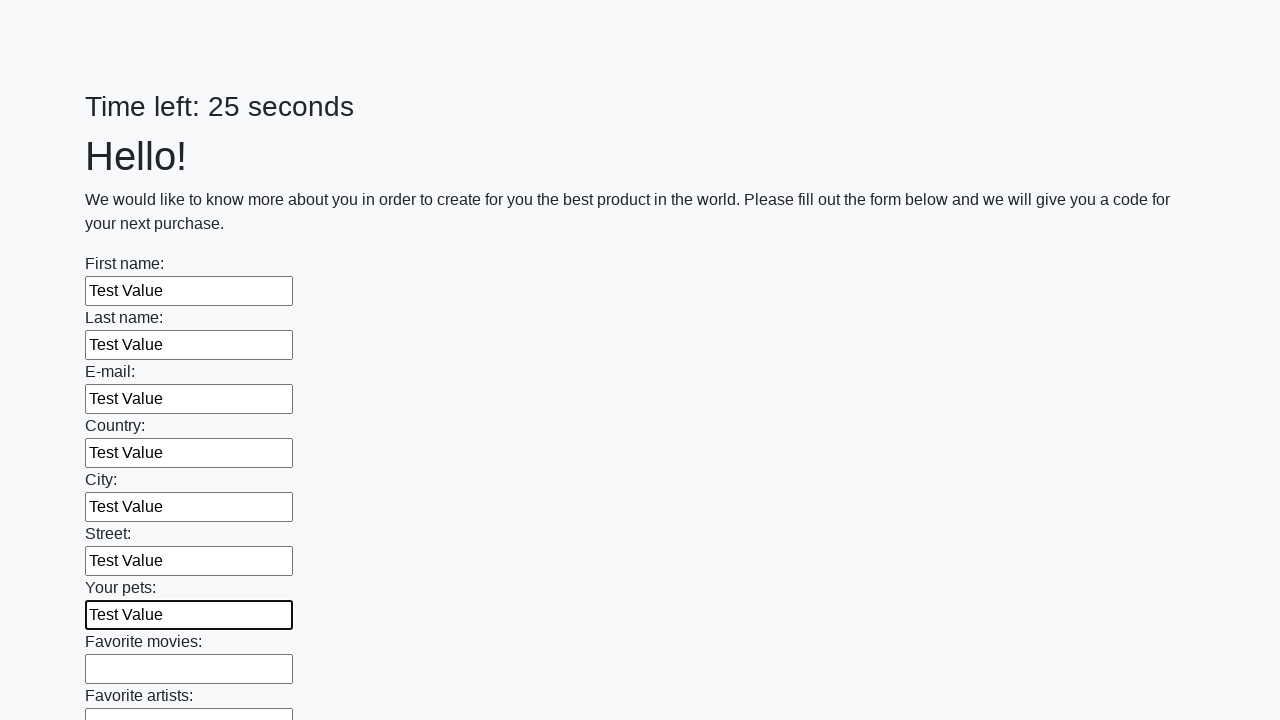

Filled a text input field with 'Test Value' on input[type="text"] >> nth=7
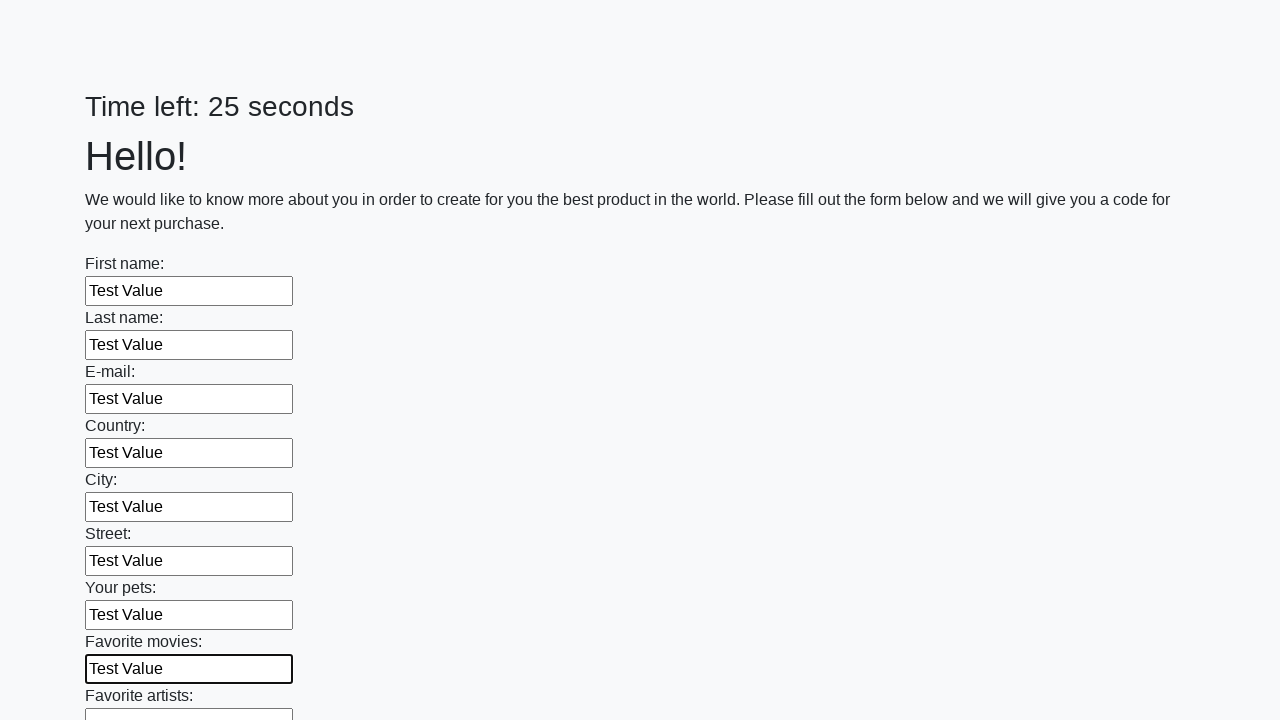

Filled a text input field with 'Test Value' on input[type="text"] >> nth=8
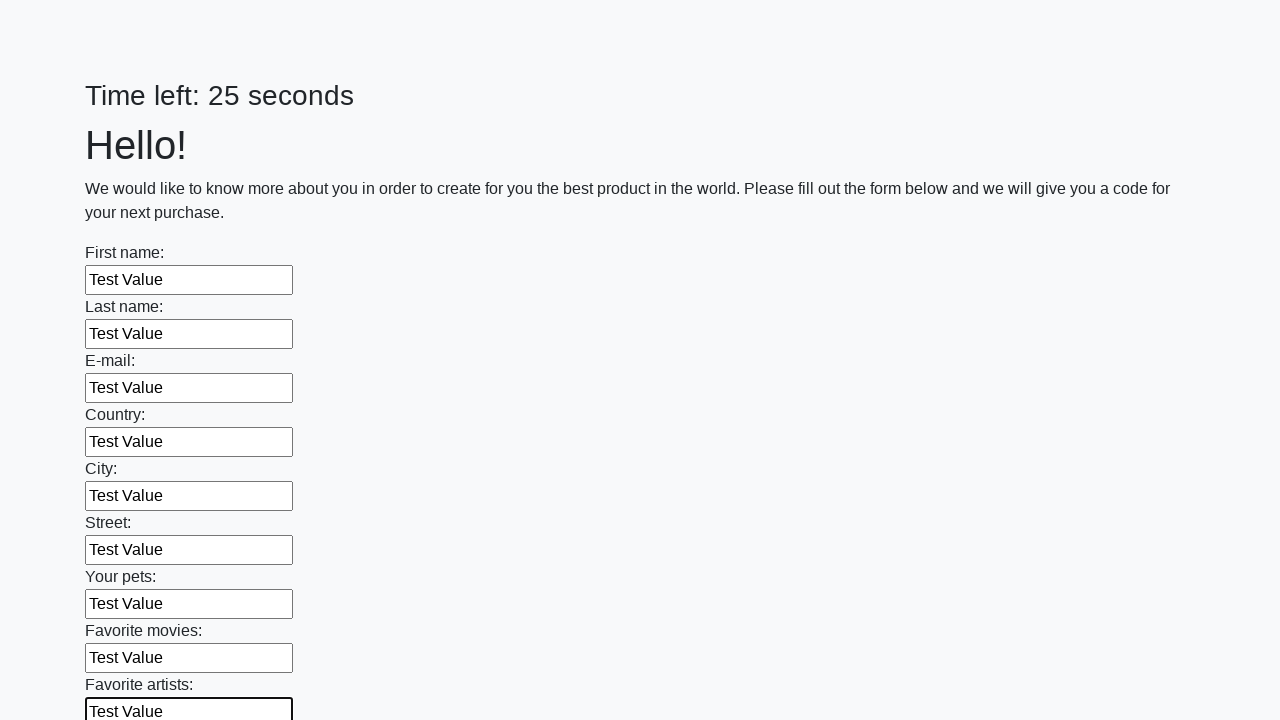

Filled a text input field with 'Test Value' on input[type="text"] >> nth=9
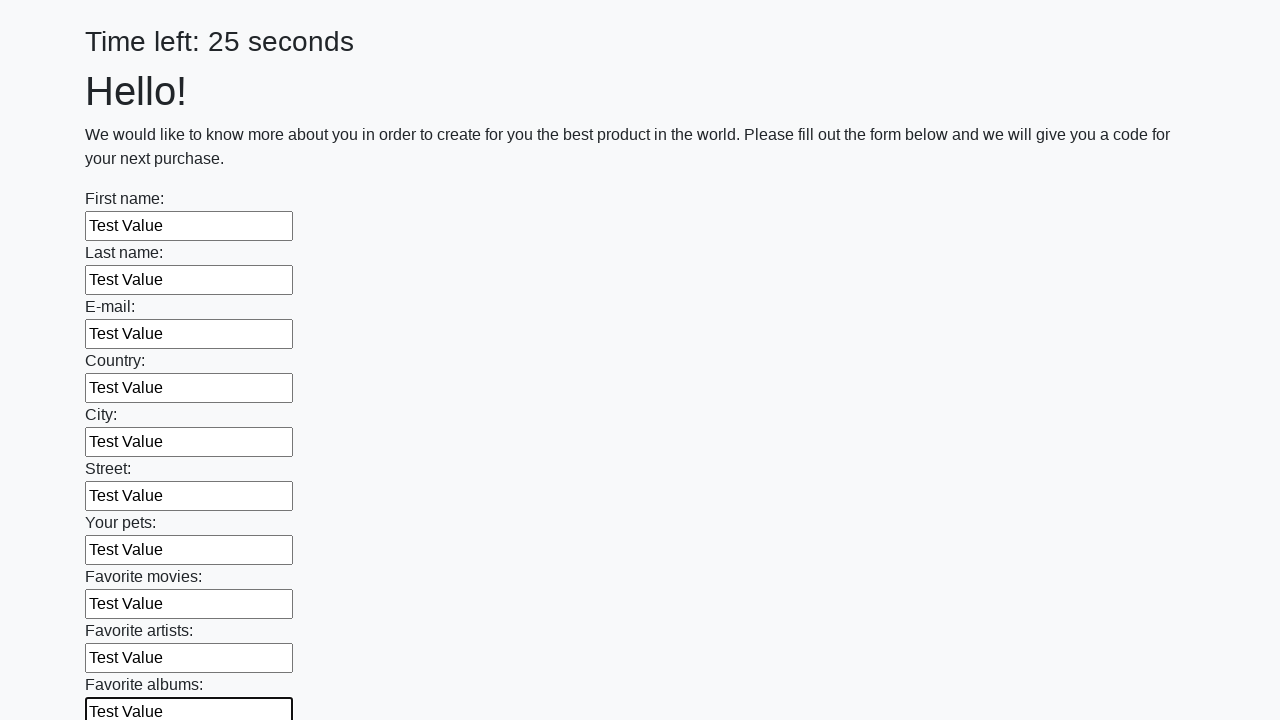

Filled a text input field with 'Test Value' on input[type="text"] >> nth=10
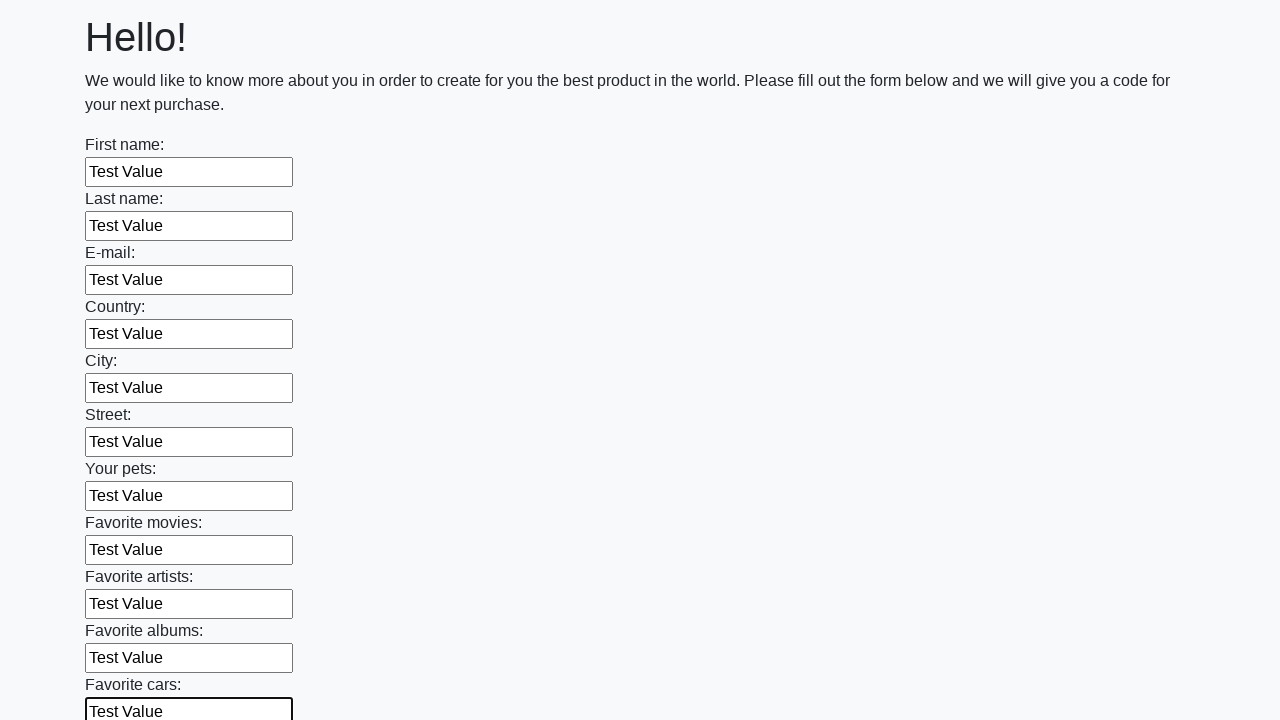

Filled a text input field with 'Test Value' on input[type="text"] >> nth=11
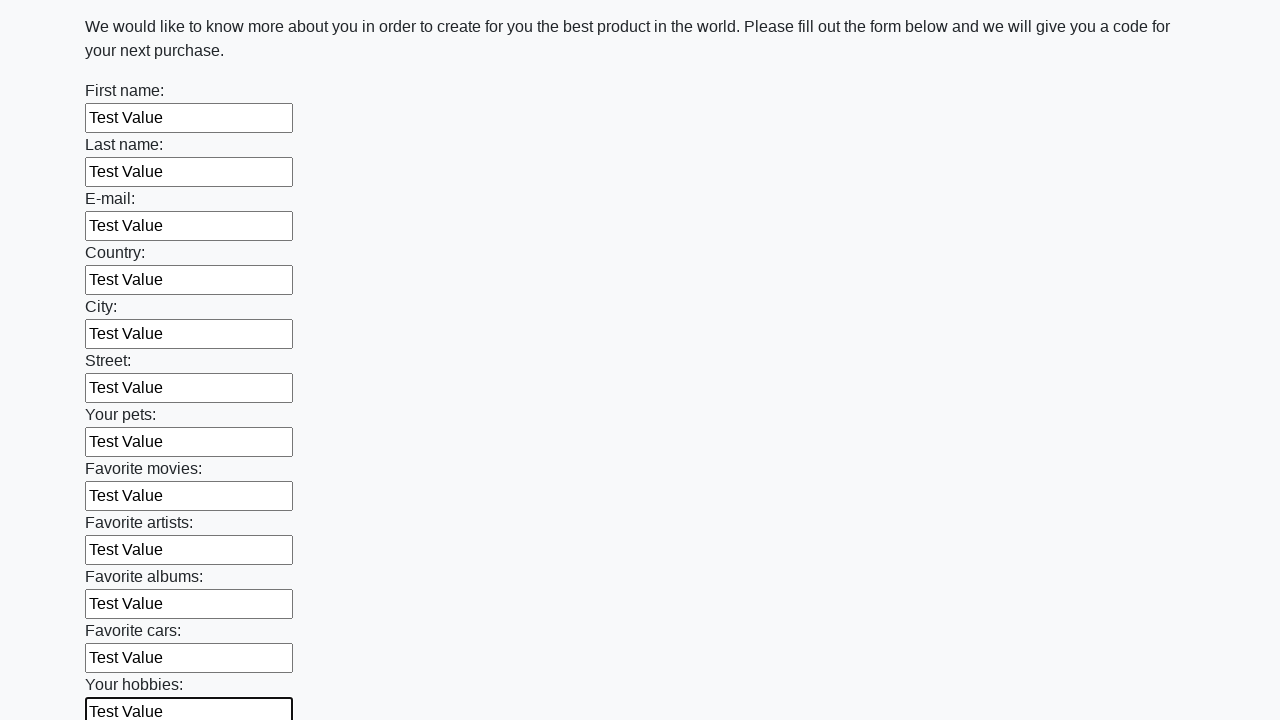

Filled a text input field with 'Test Value' on input[type="text"] >> nth=12
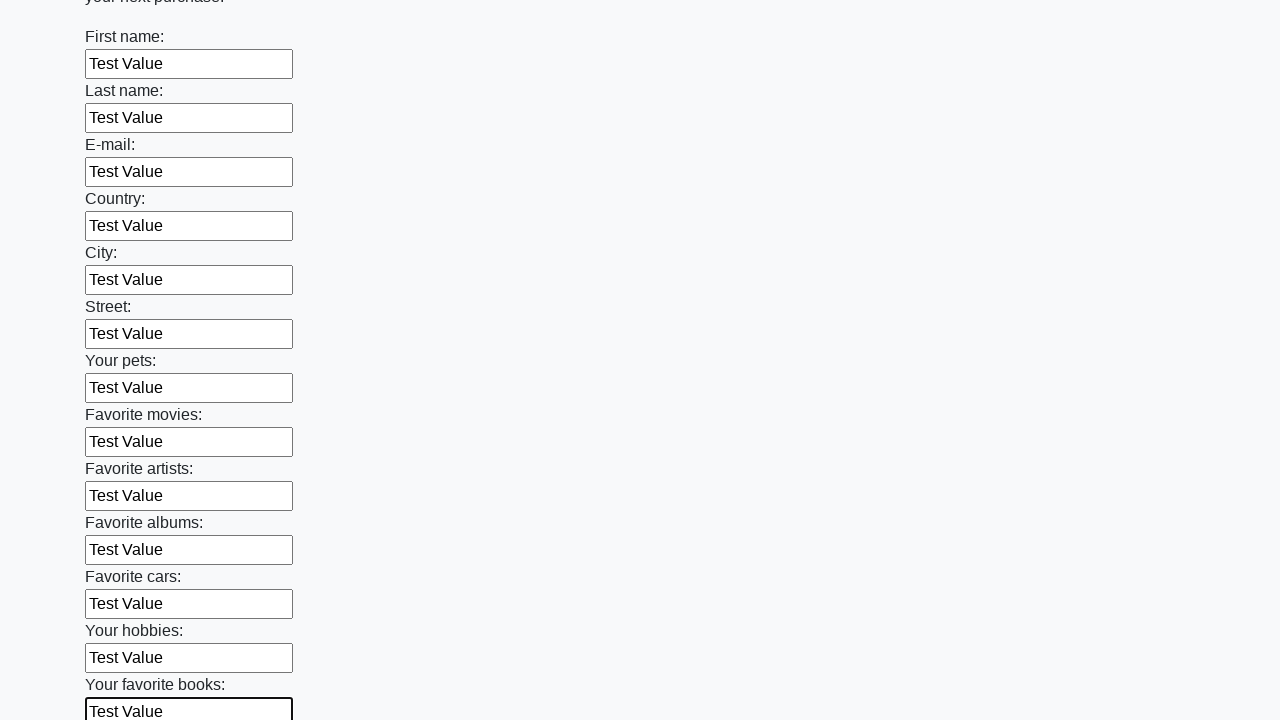

Filled a text input field with 'Test Value' on input[type="text"] >> nth=13
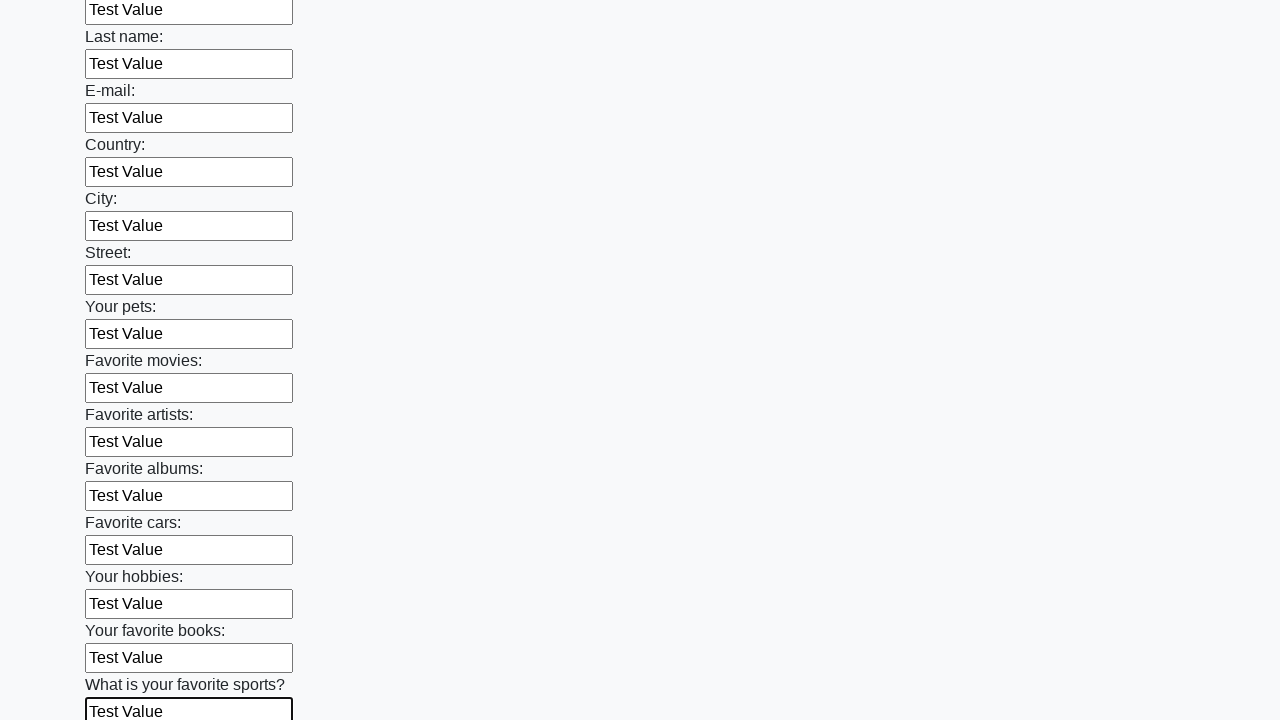

Filled a text input field with 'Test Value' on input[type="text"] >> nth=14
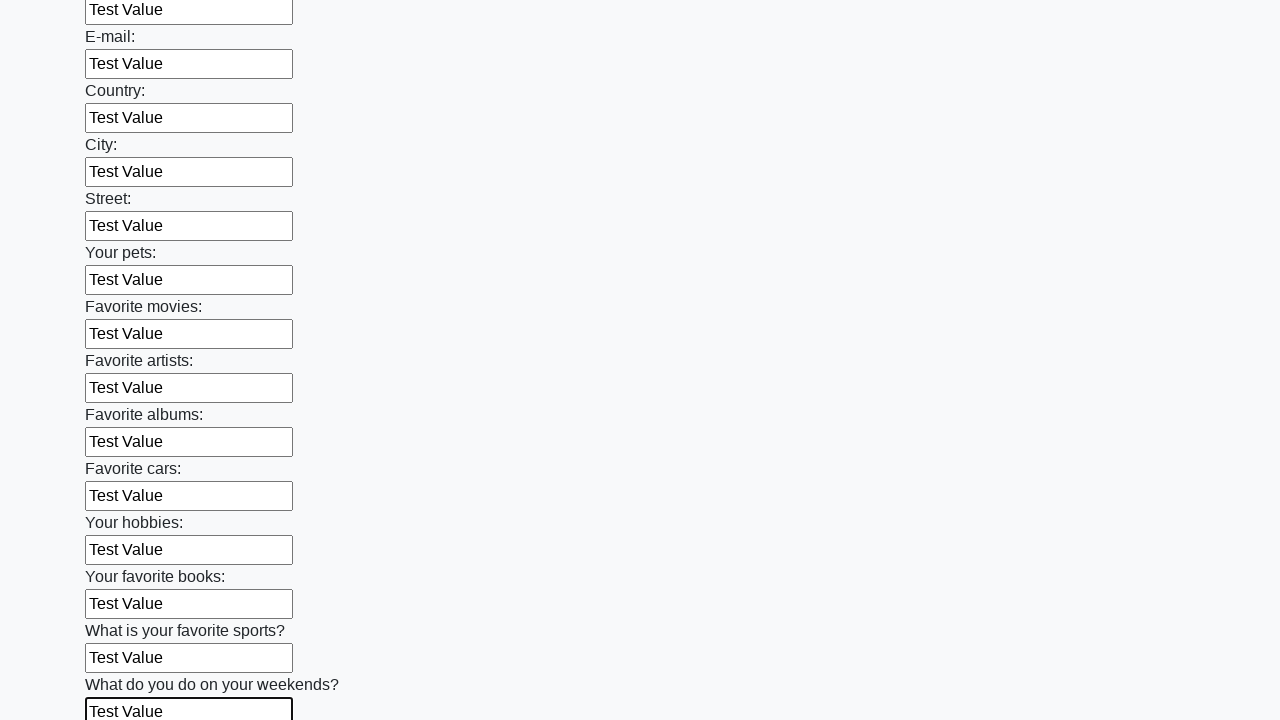

Filled a text input field with 'Test Value' on input[type="text"] >> nth=15
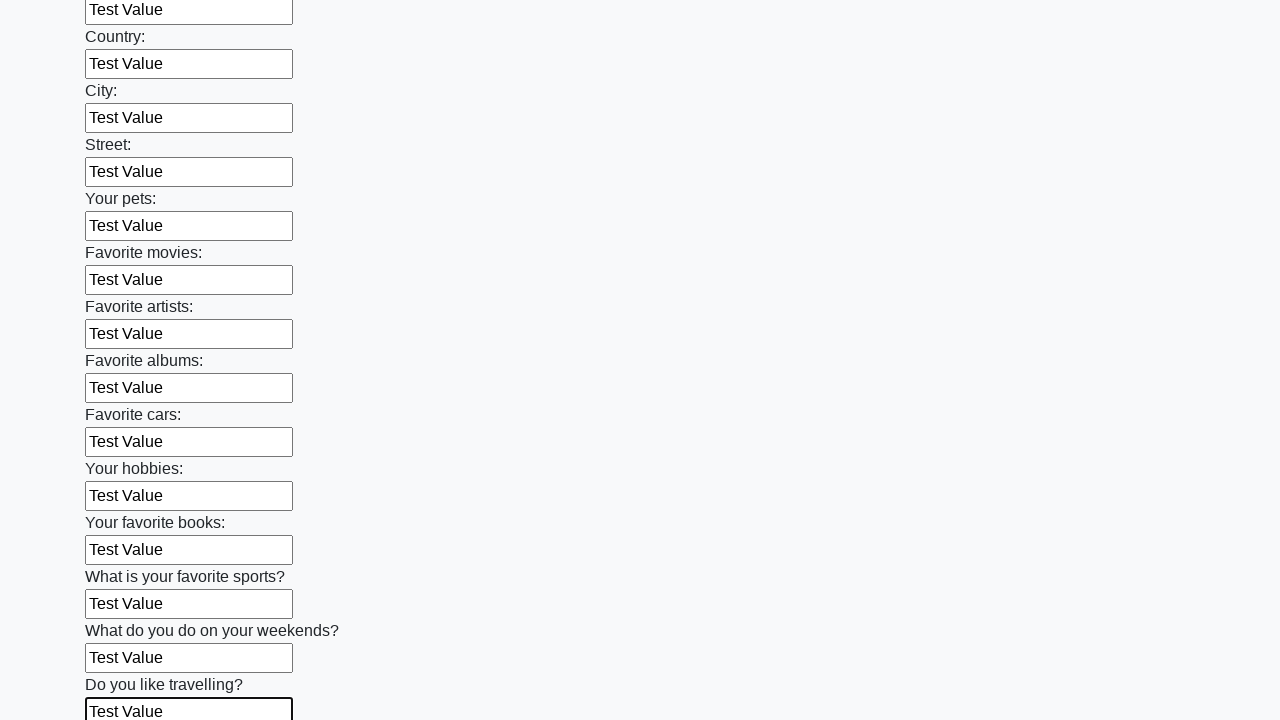

Filled a text input field with 'Test Value' on input[type="text"] >> nth=16
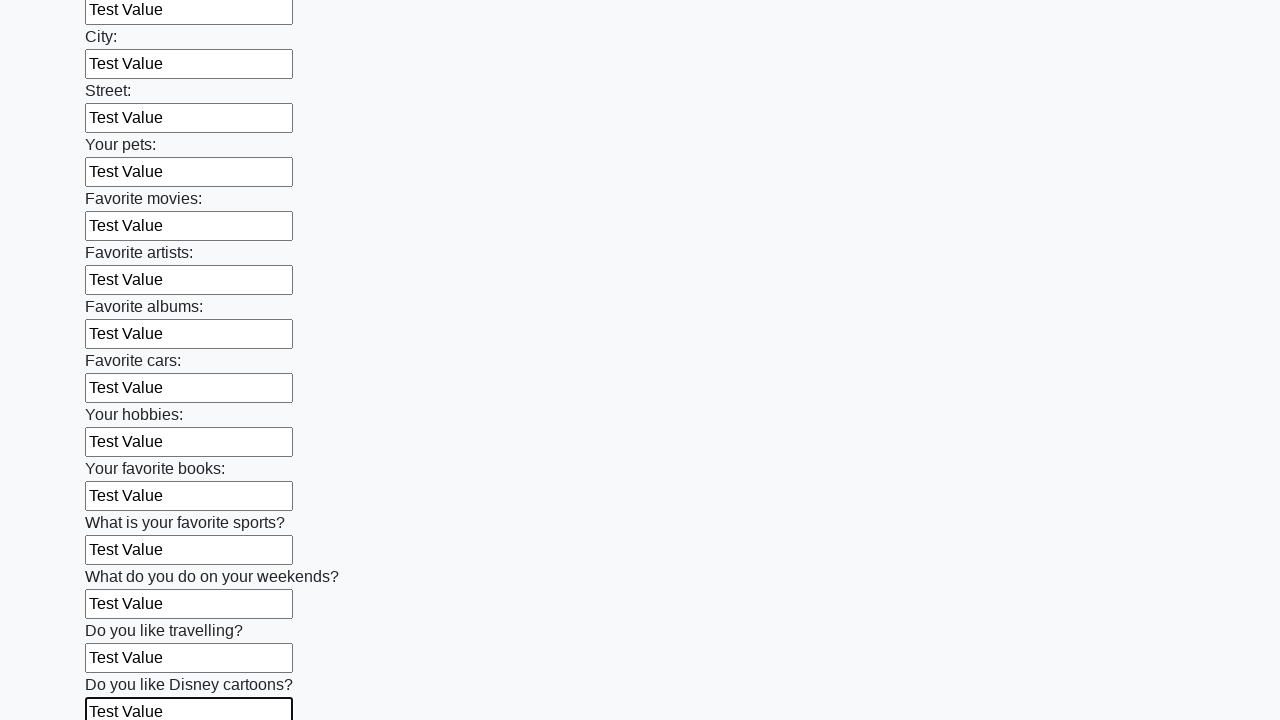

Filled a text input field with 'Test Value' on input[type="text"] >> nth=17
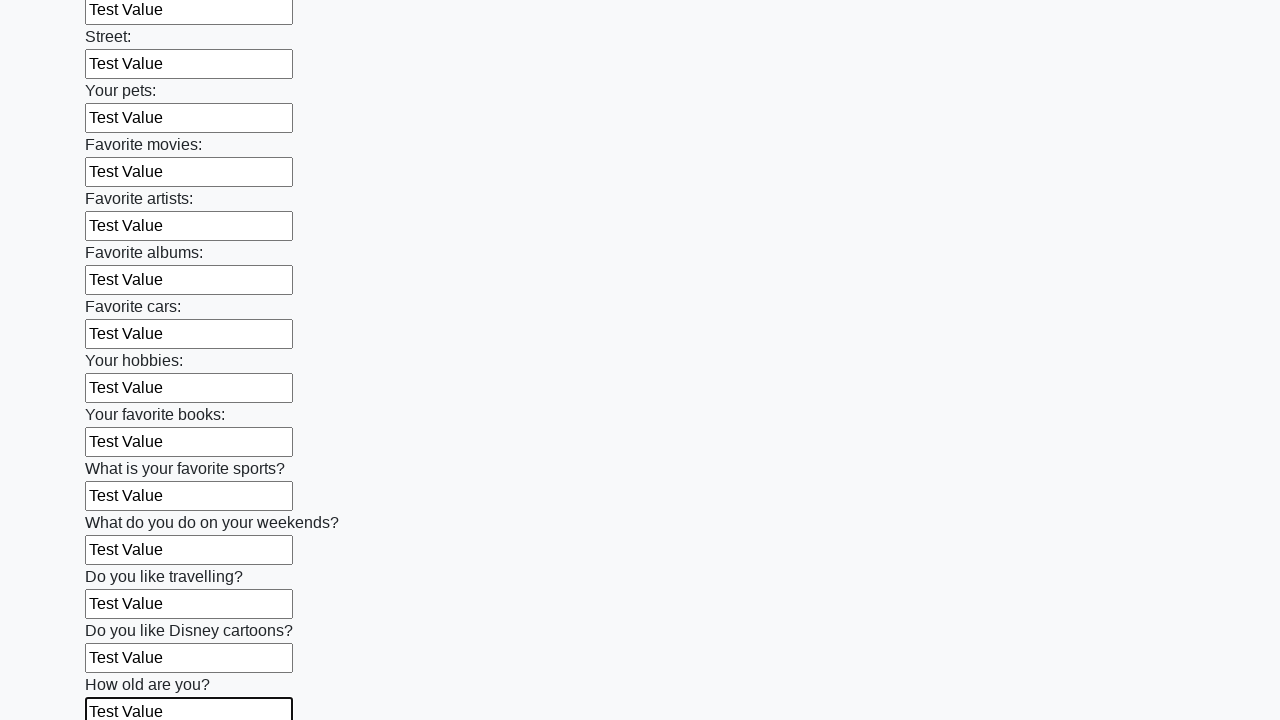

Filled a text input field with 'Test Value' on input[type="text"] >> nth=18
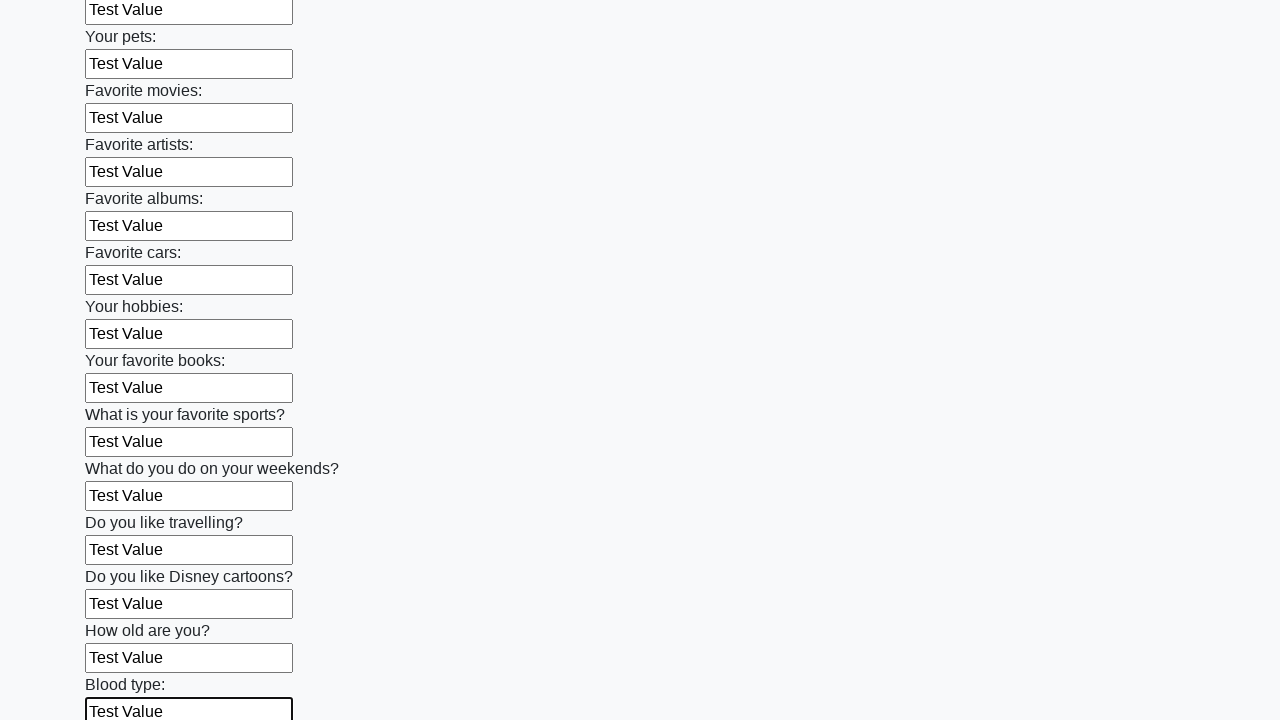

Filled a text input field with 'Test Value' on input[type="text"] >> nth=19
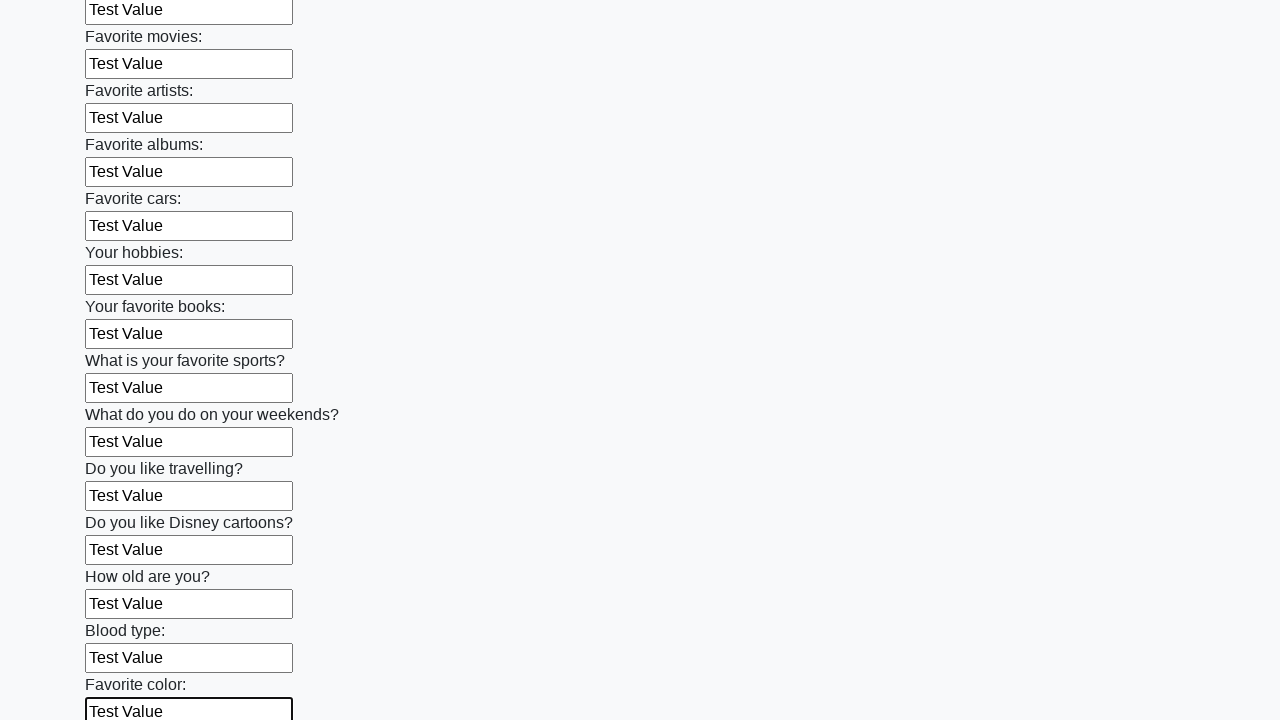

Filled a text input field with 'Test Value' on input[type="text"] >> nth=20
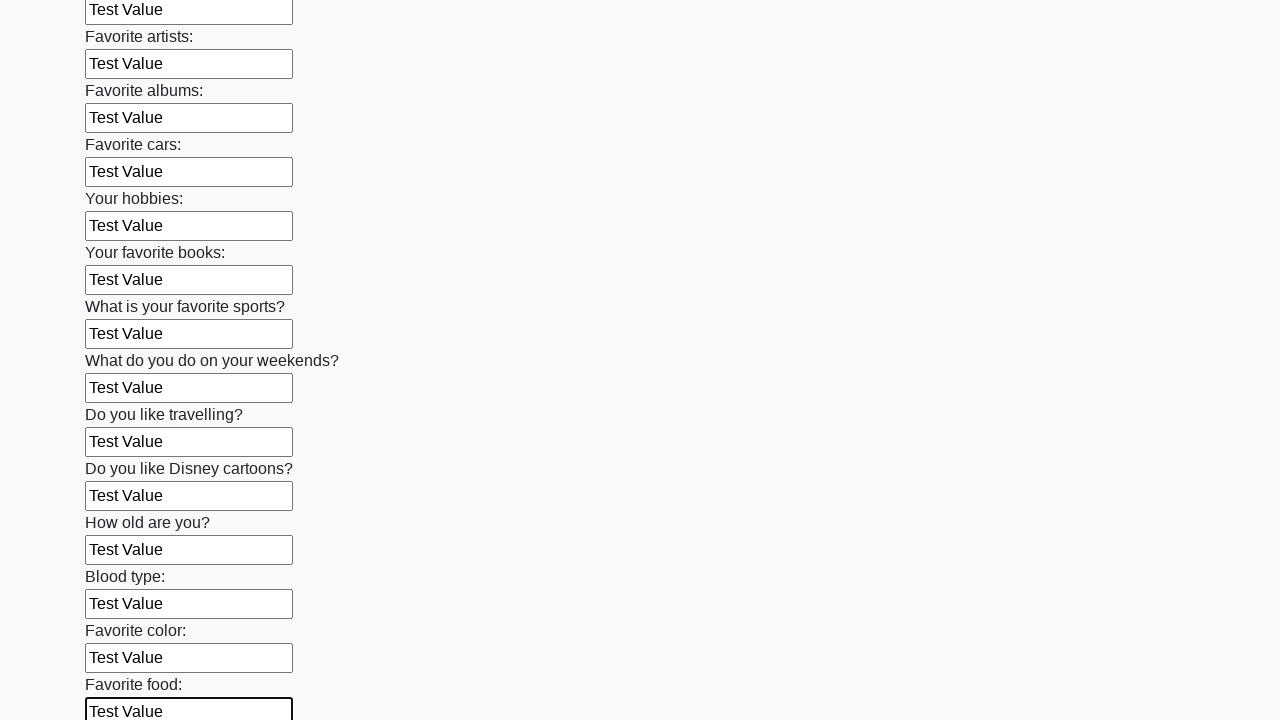

Filled a text input field with 'Test Value' on input[type="text"] >> nth=21
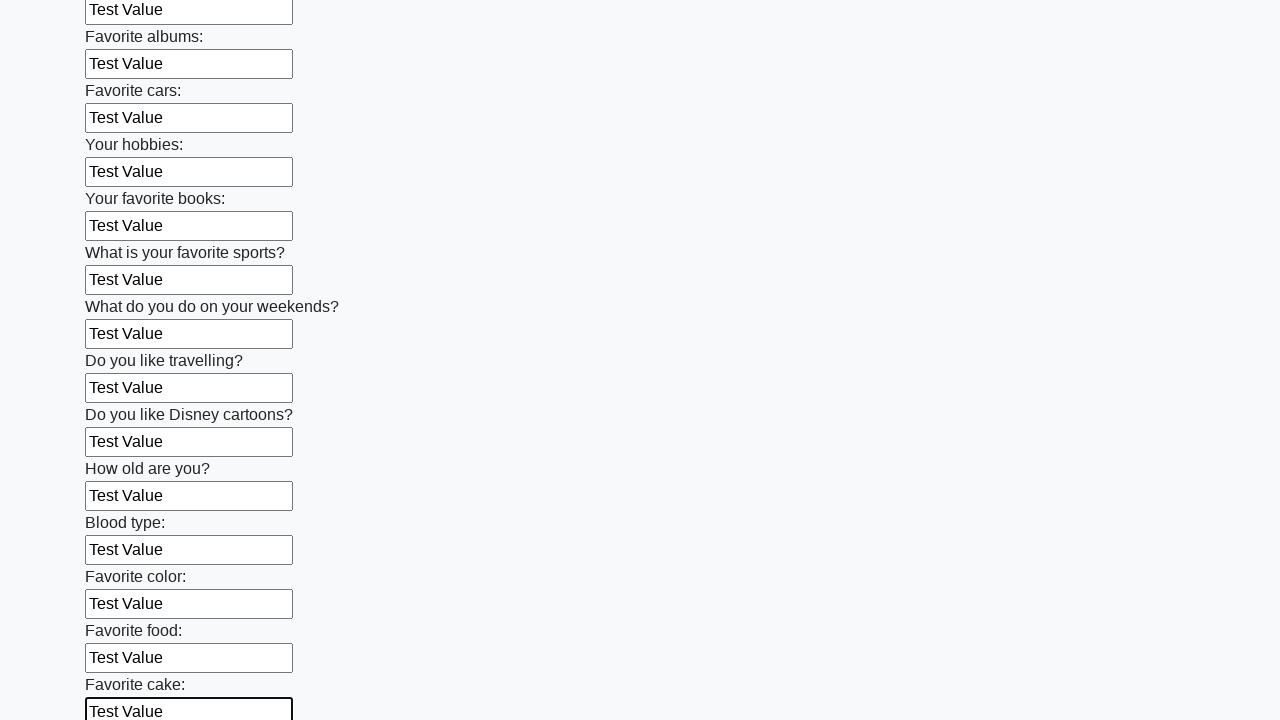

Filled a text input field with 'Test Value' on input[type="text"] >> nth=22
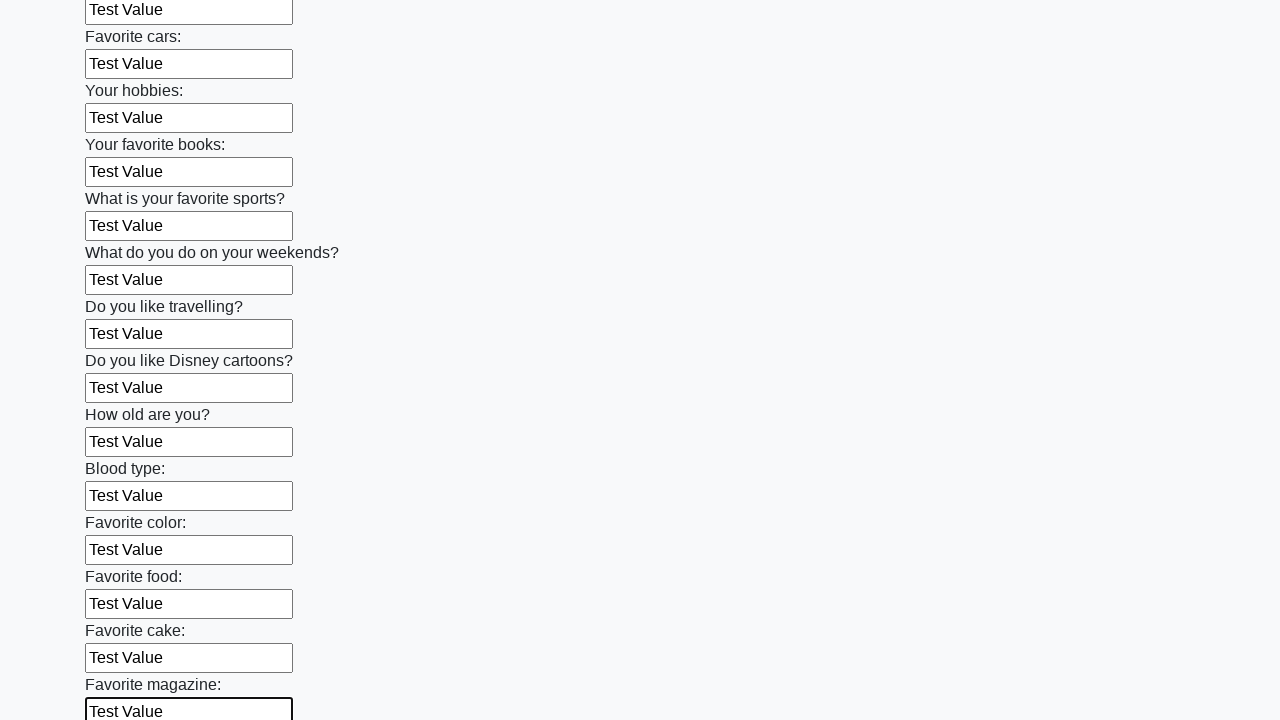

Filled a text input field with 'Test Value' on input[type="text"] >> nth=23
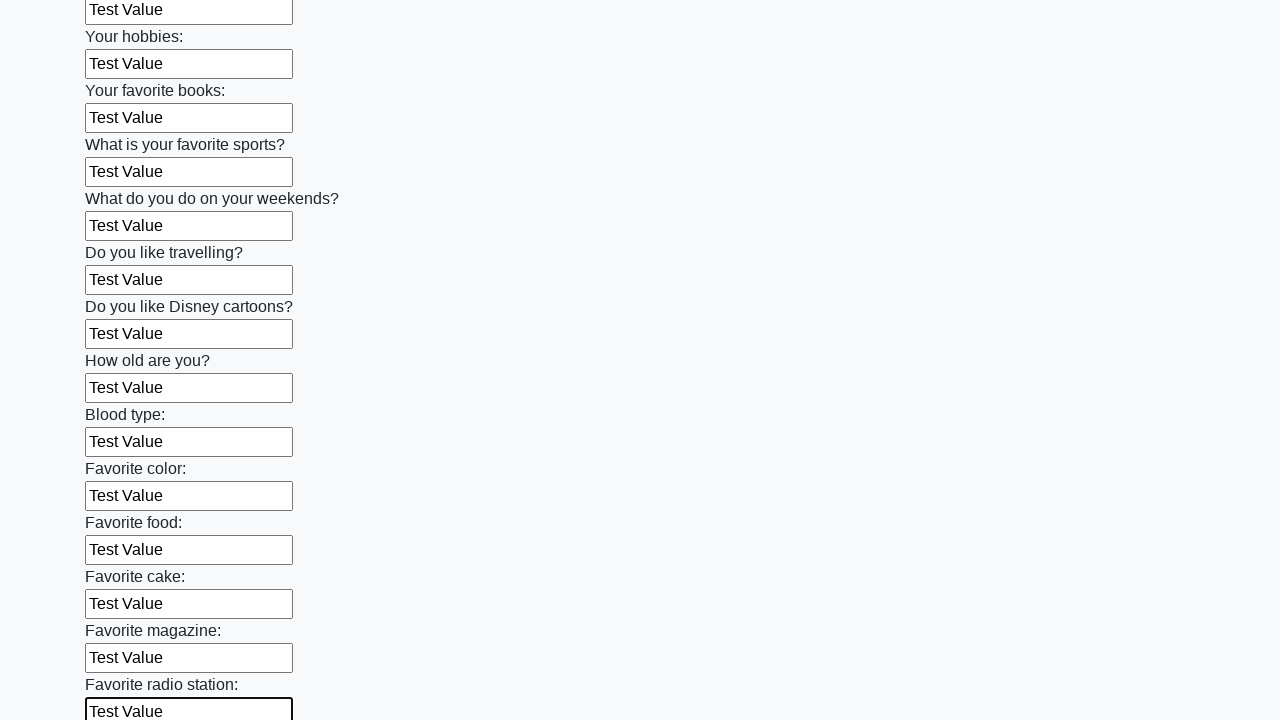

Filled a text input field with 'Test Value' on input[type="text"] >> nth=24
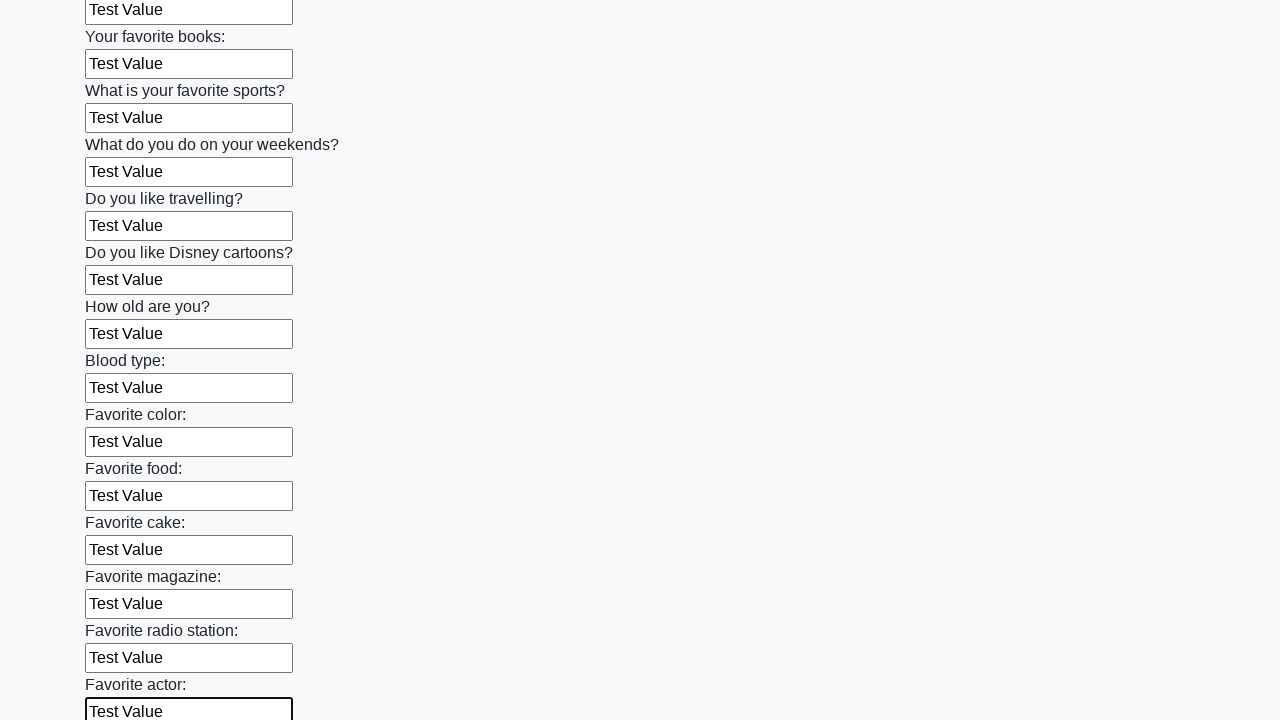

Filled a text input field with 'Test Value' on input[type="text"] >> nth=25
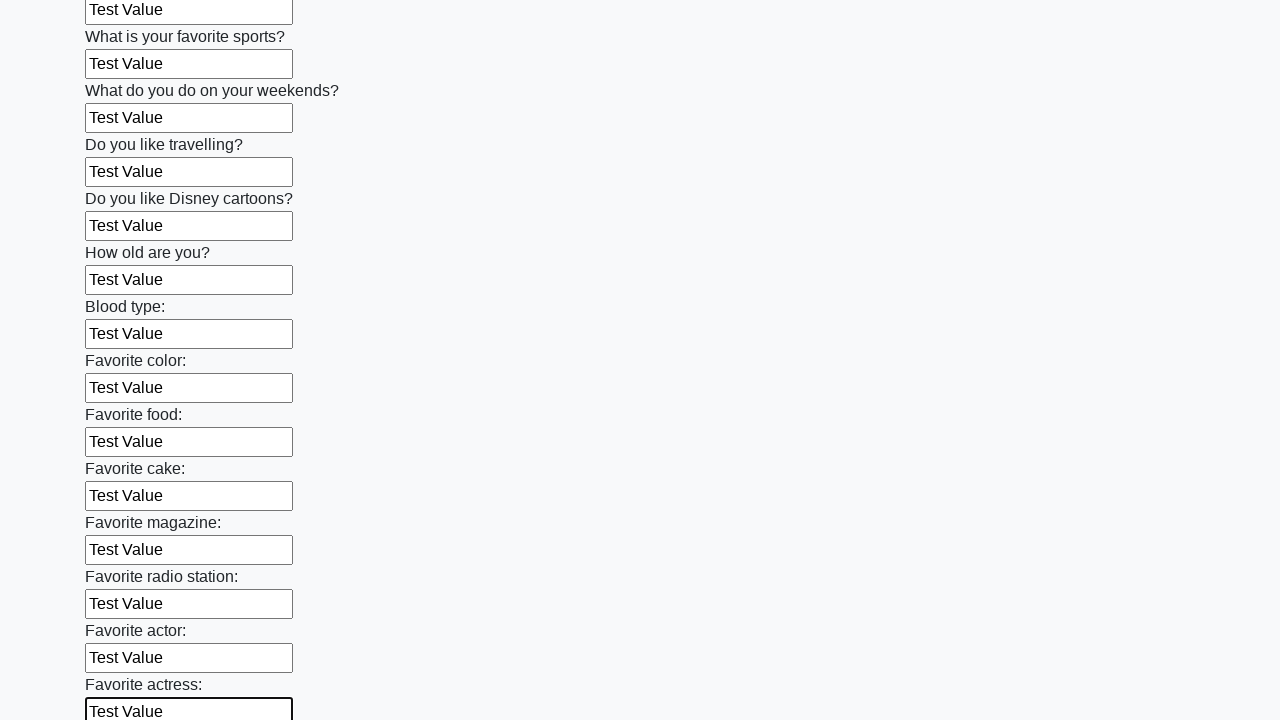

Filled a text input field with 'Test Value' on input[type="text"] >> nth=26
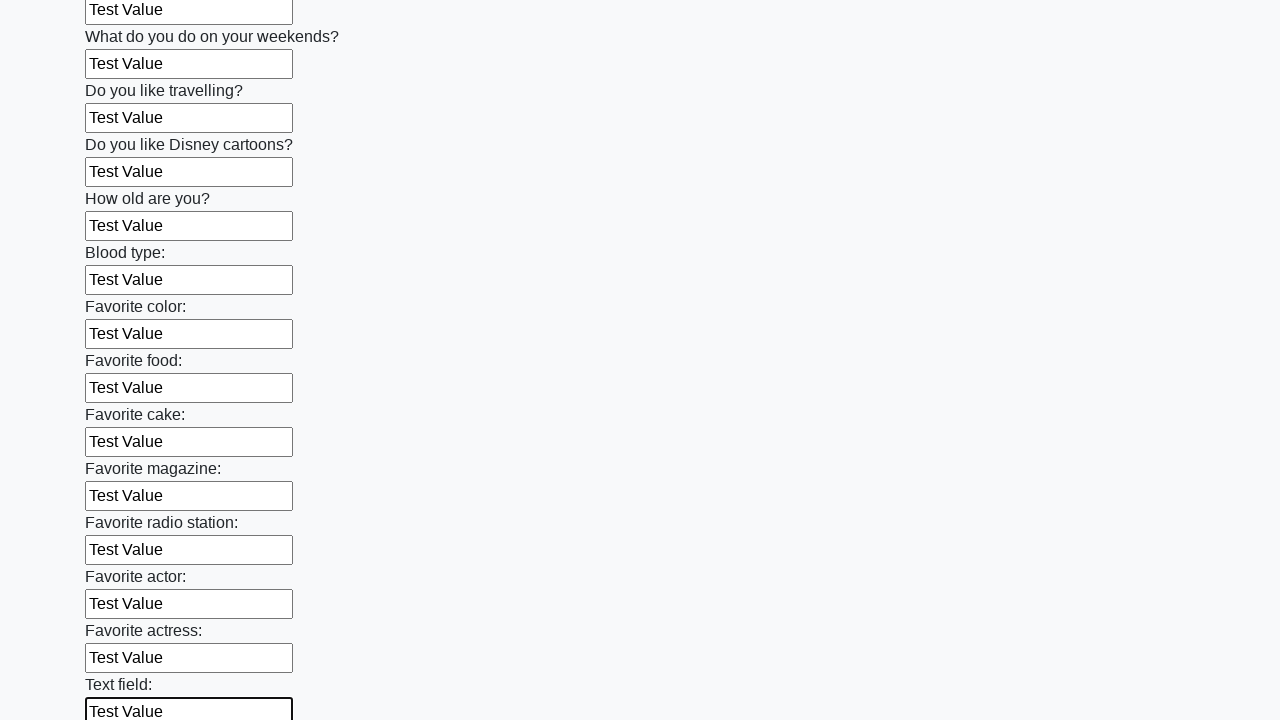

Filled a text input field with 'Test Value' on input[type="text"] >> nth=27
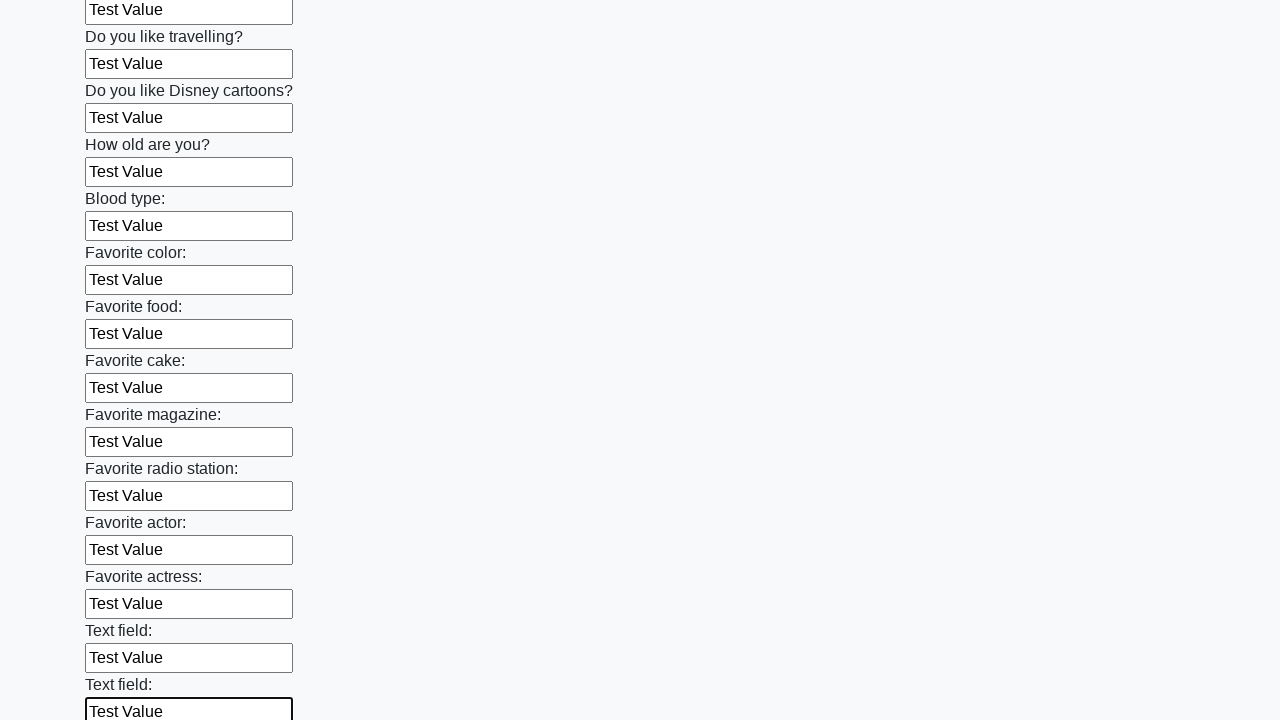

Filled a text input field with 'Test Value' on input[type="text"] >> nth=28
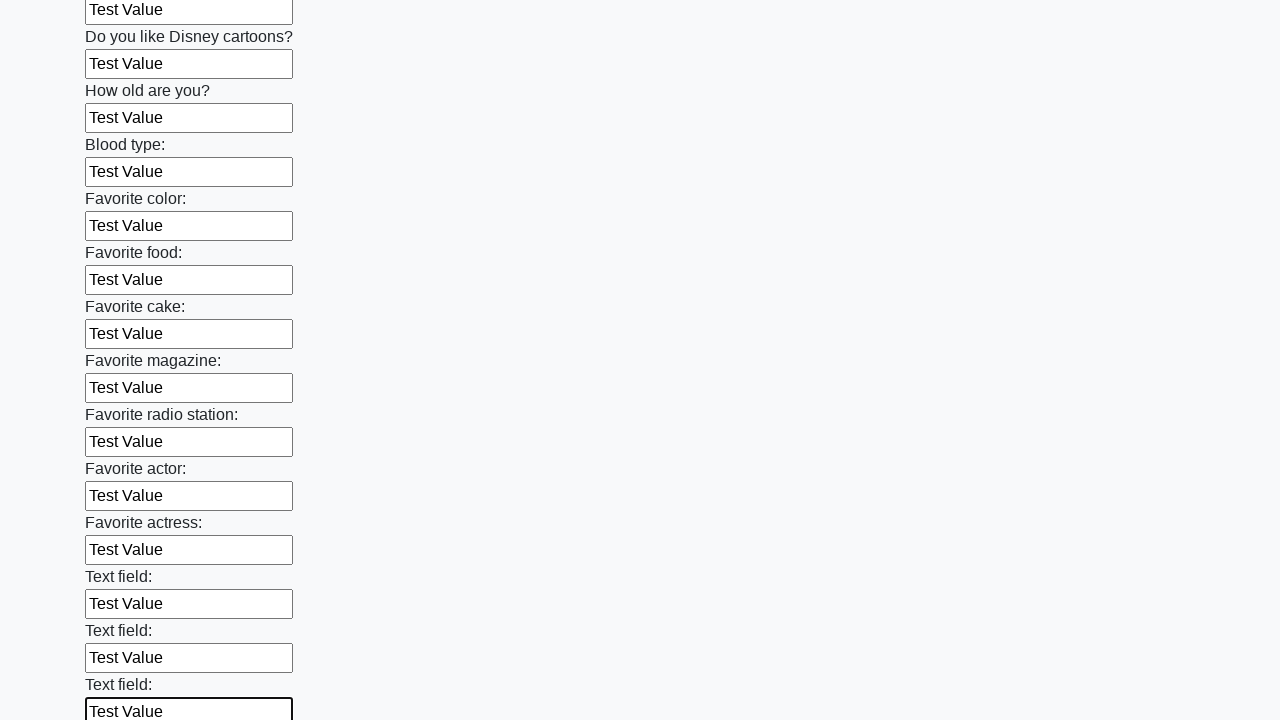

Filled a text input field with 'Test Value' on input[type="text"] >> nth=29
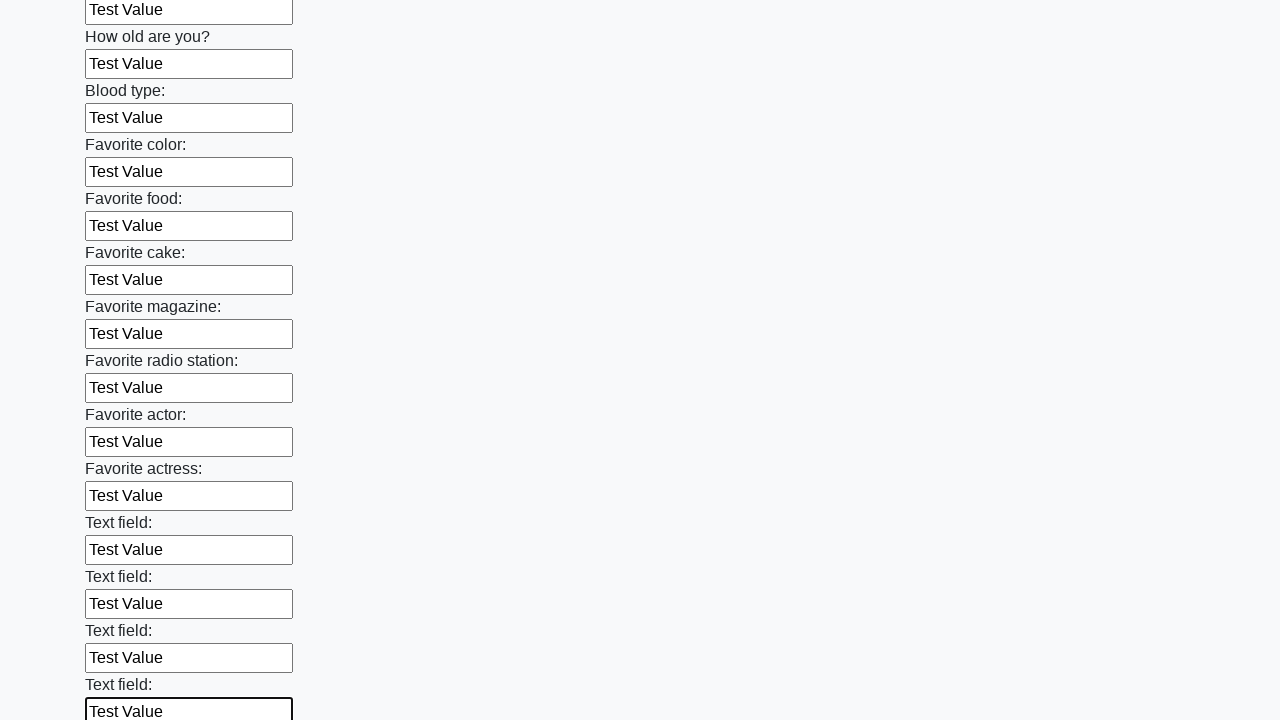

Filled a text input field with 'Test Value' on input[type="text"] >> nth=30
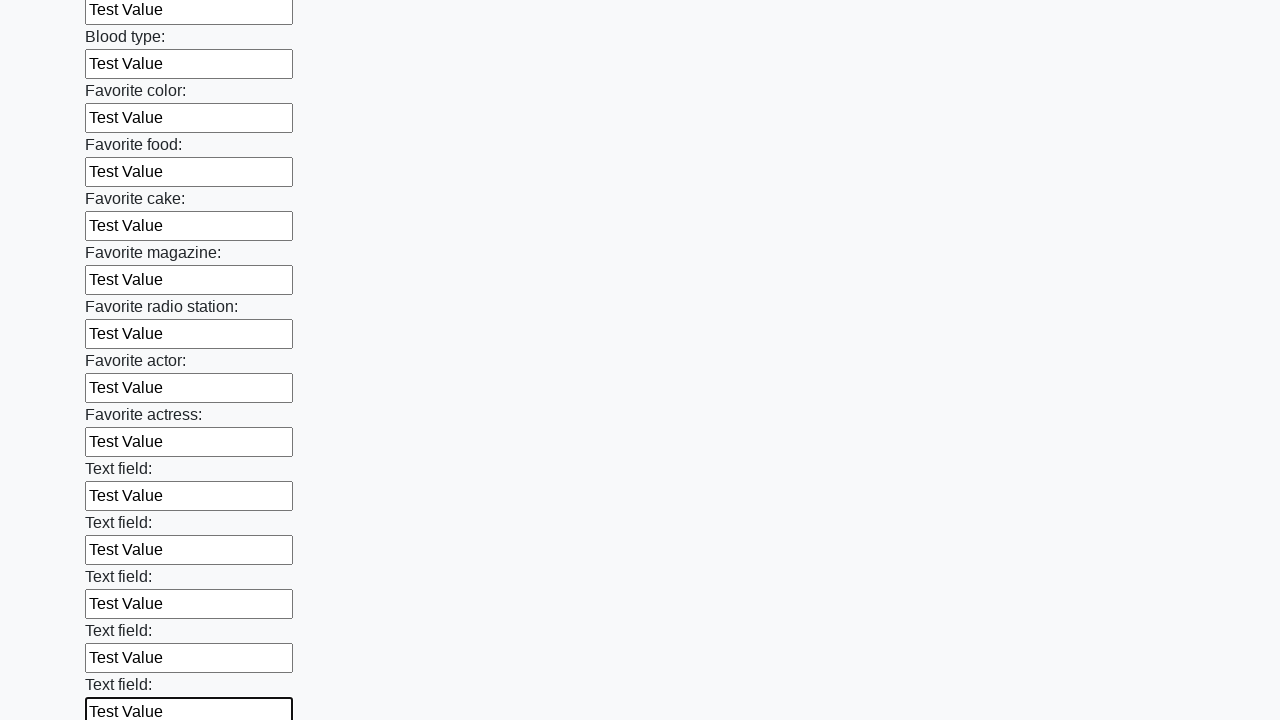

Filled a text input field with 'Test Value' on input[type="text"] >> nth=31
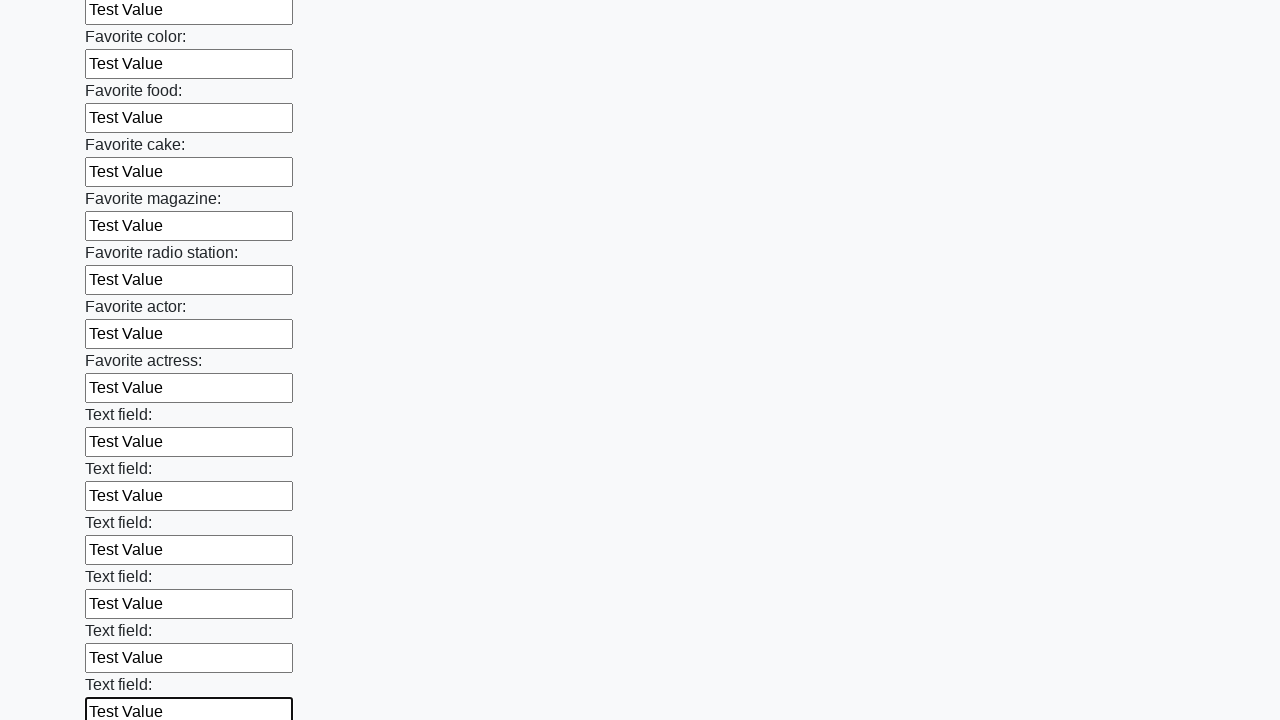

Filled a text input field with 'Test Value' on input[type="text"] >> nth=32
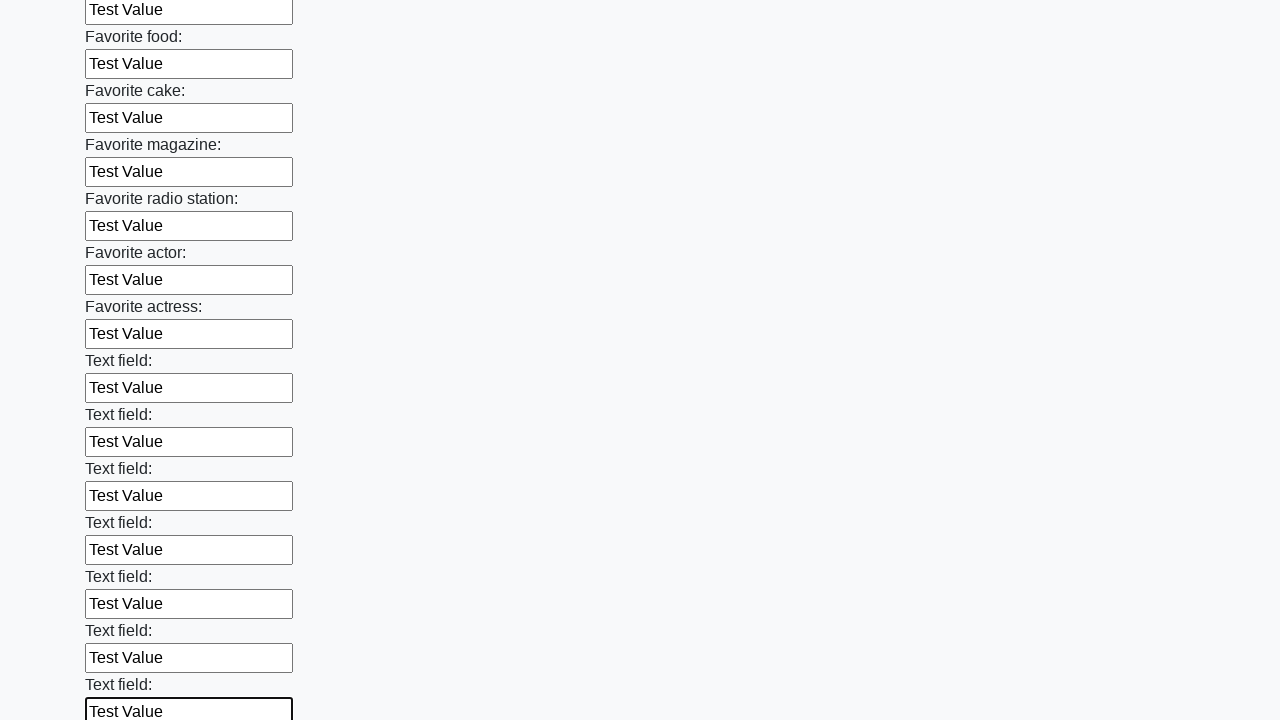

Filled a text input field with 'Test Value' on input[type="text"] >> nth=33
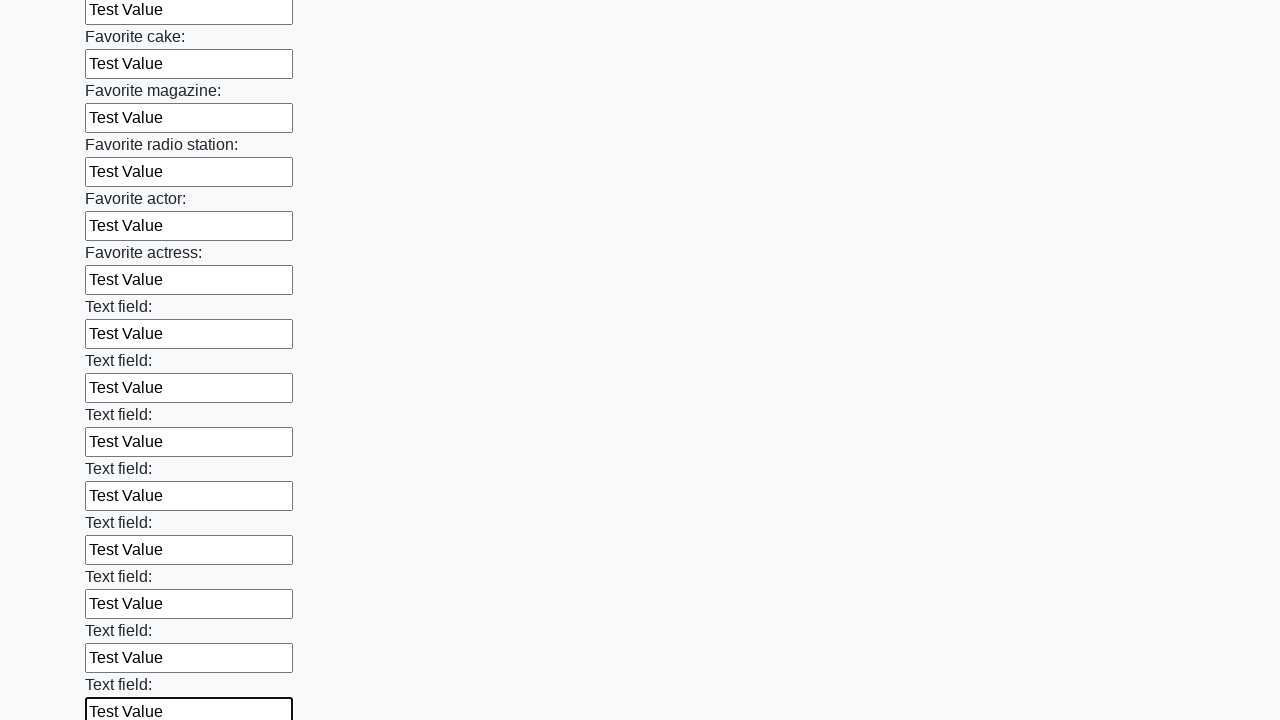

Filled a text input field with 'Test Value' on input[type="text"] >> nth=34
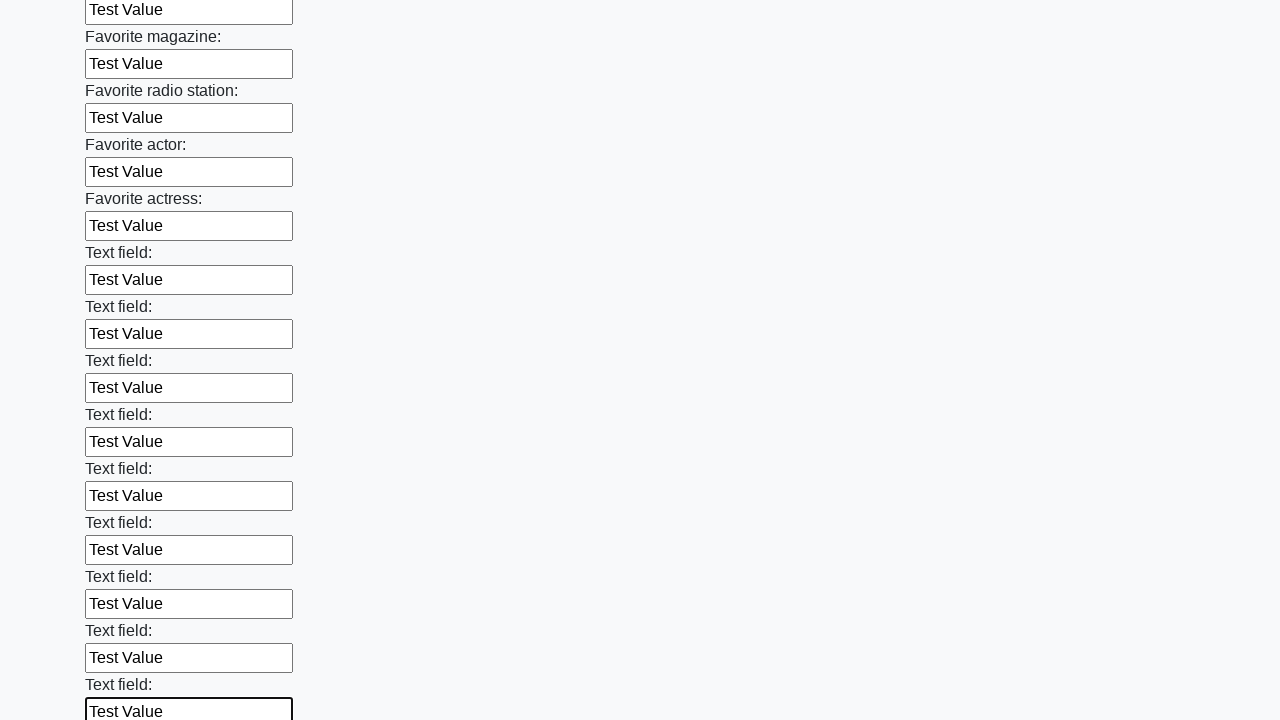

Filled a text input field with 'Test Value' on input[type="text"] >> nth=35
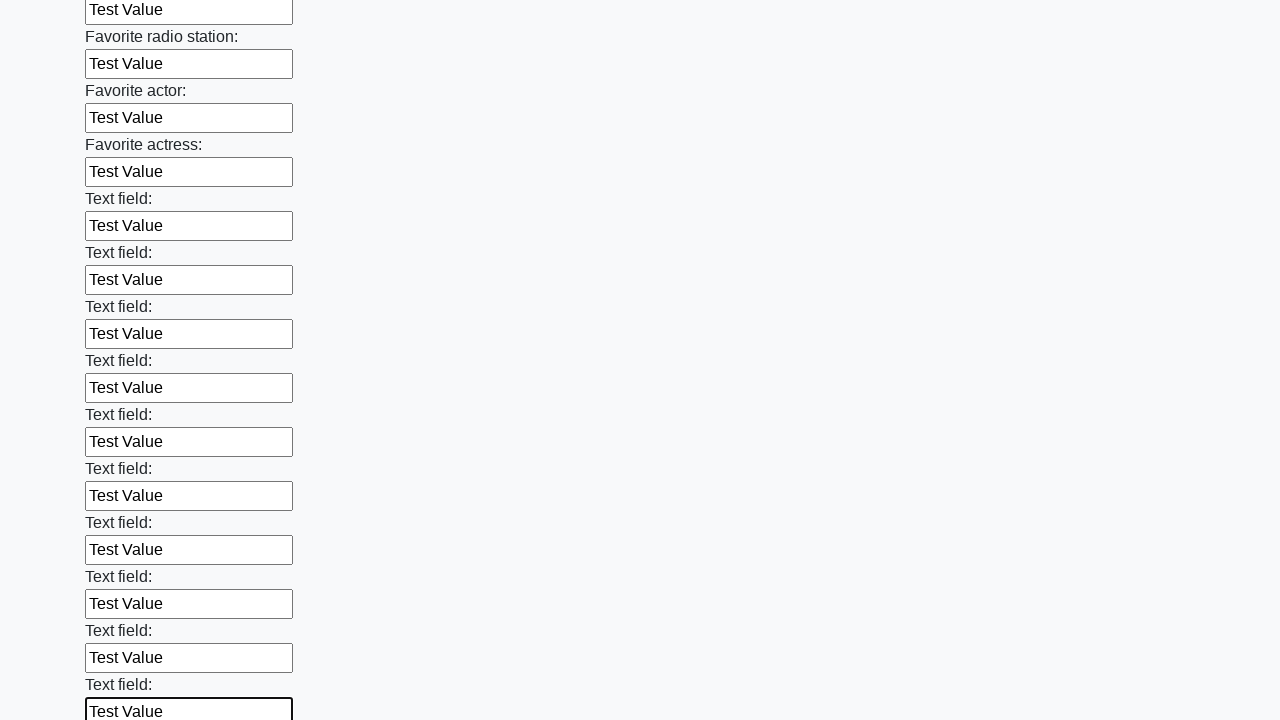

Filled a text input field with 'Test Value' on input[type="text"] >> nth=36
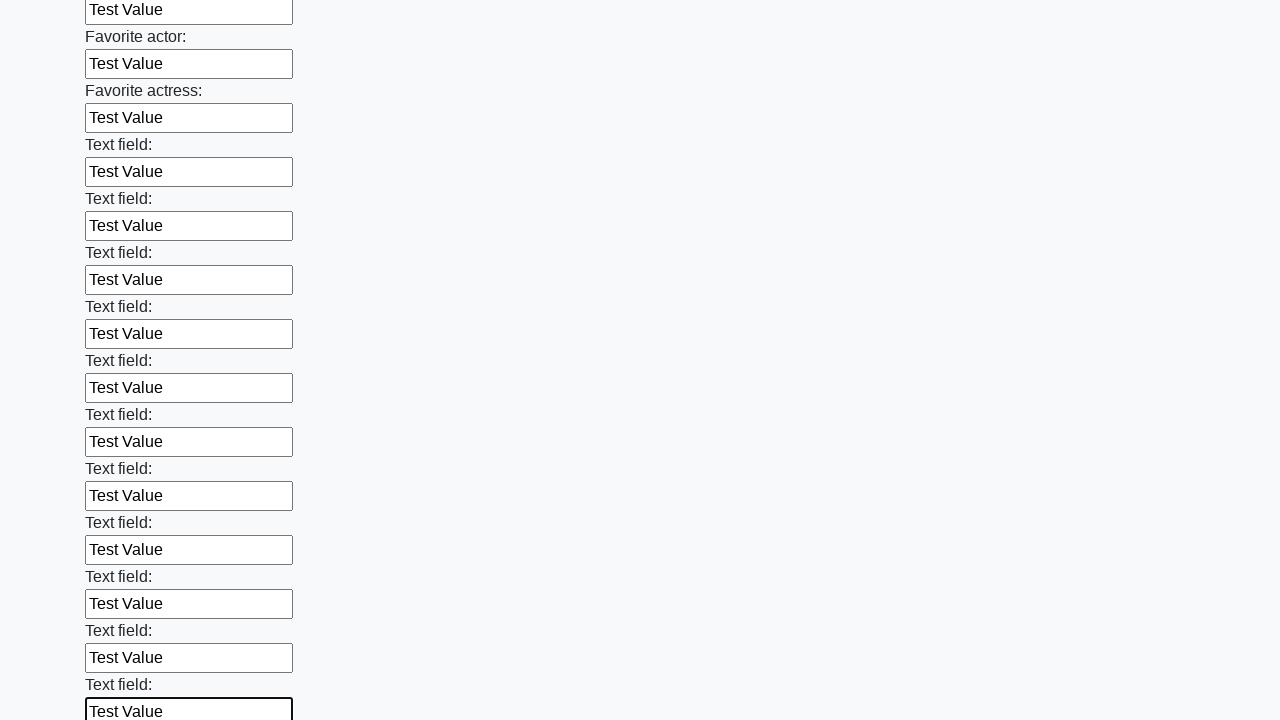

Filled a text input field with 'Test Value' on input[type="text"] >> nth=37
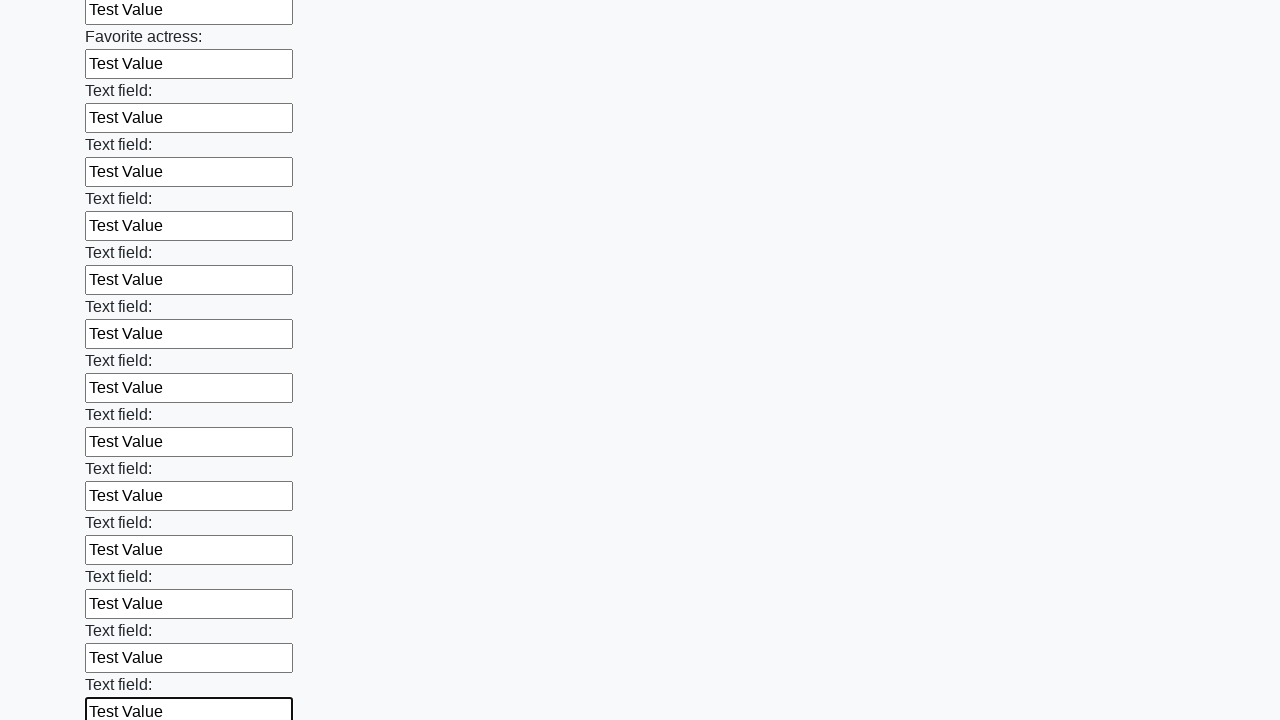

Filled a text input field with 'Test Value' on input[type="text"] >> nth=38
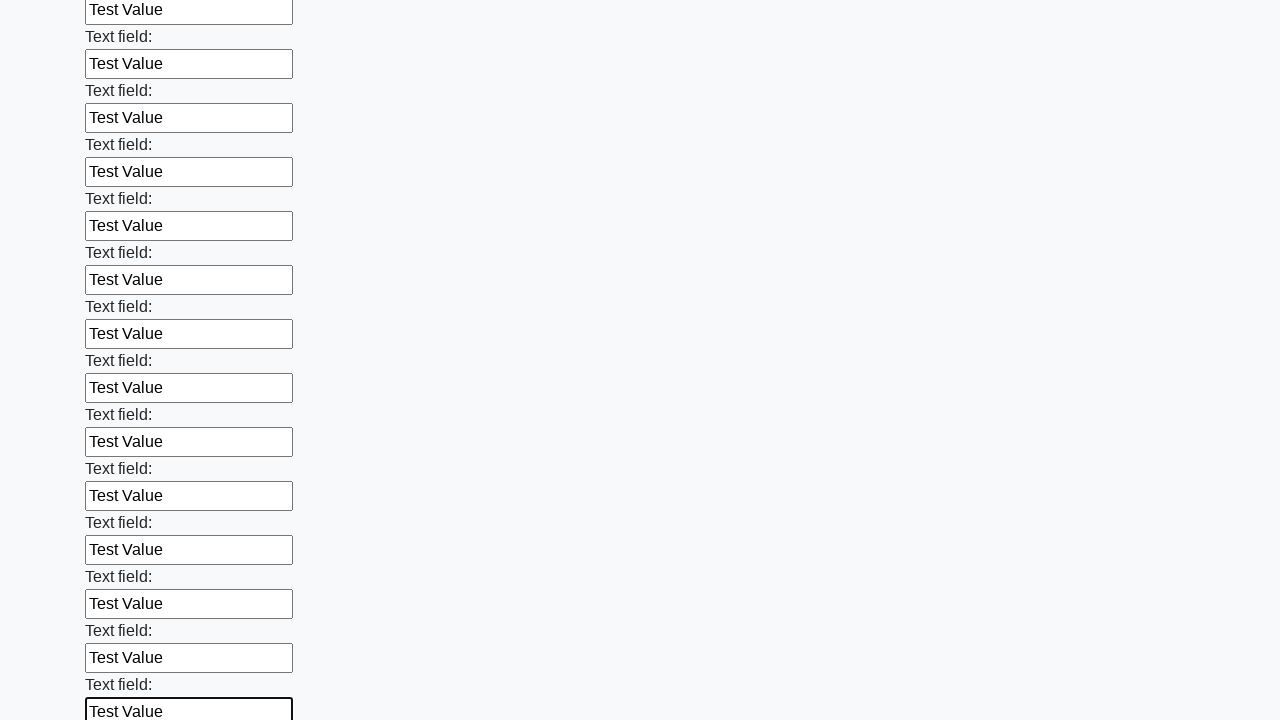

Filled a text input field with 'Test Value' on input[type="text"] >> nth=39
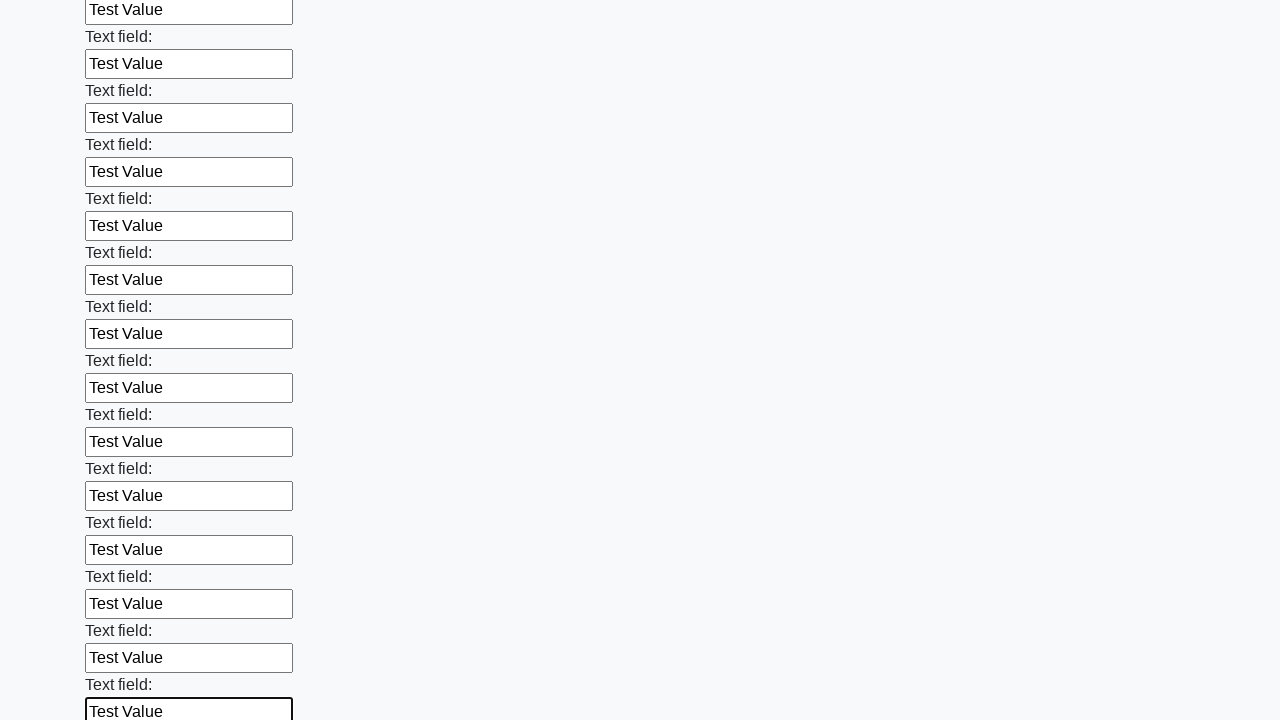

Filled a text input field with 'Test Value' on input[type="text"] >> nth=40
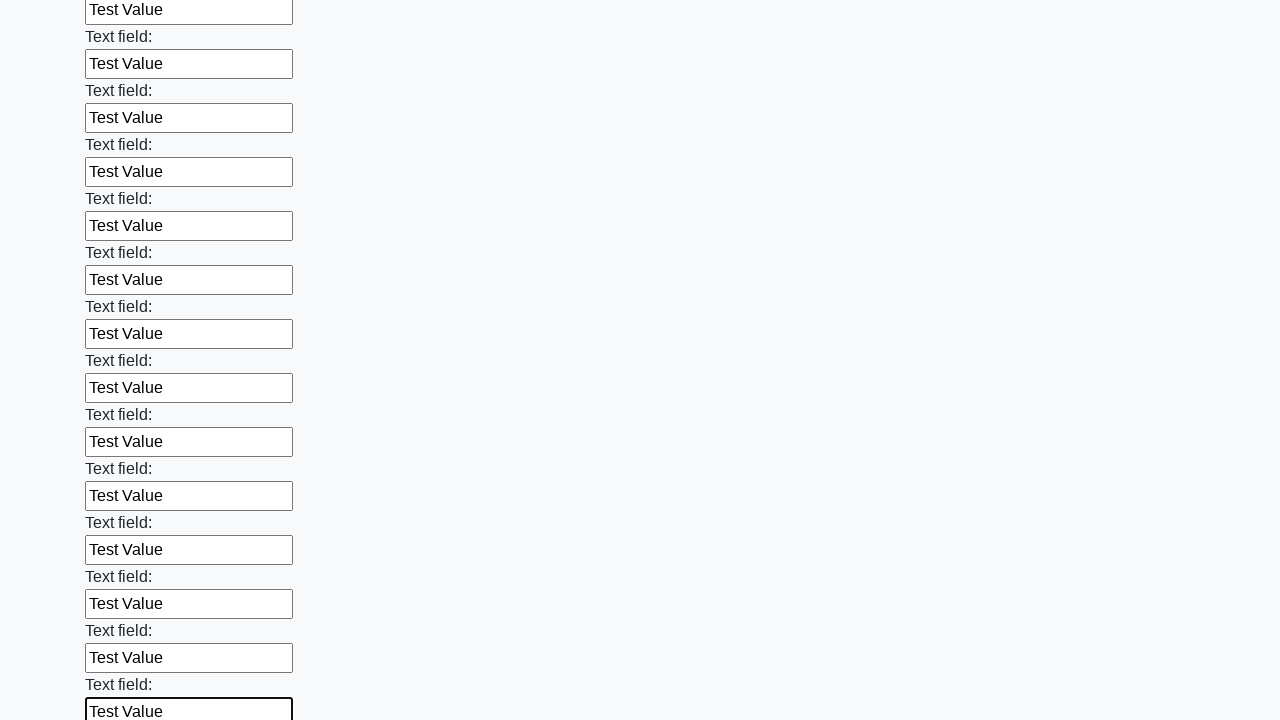

Filled a text input field with 'Test Value' on input[type="text"] >> nth=41
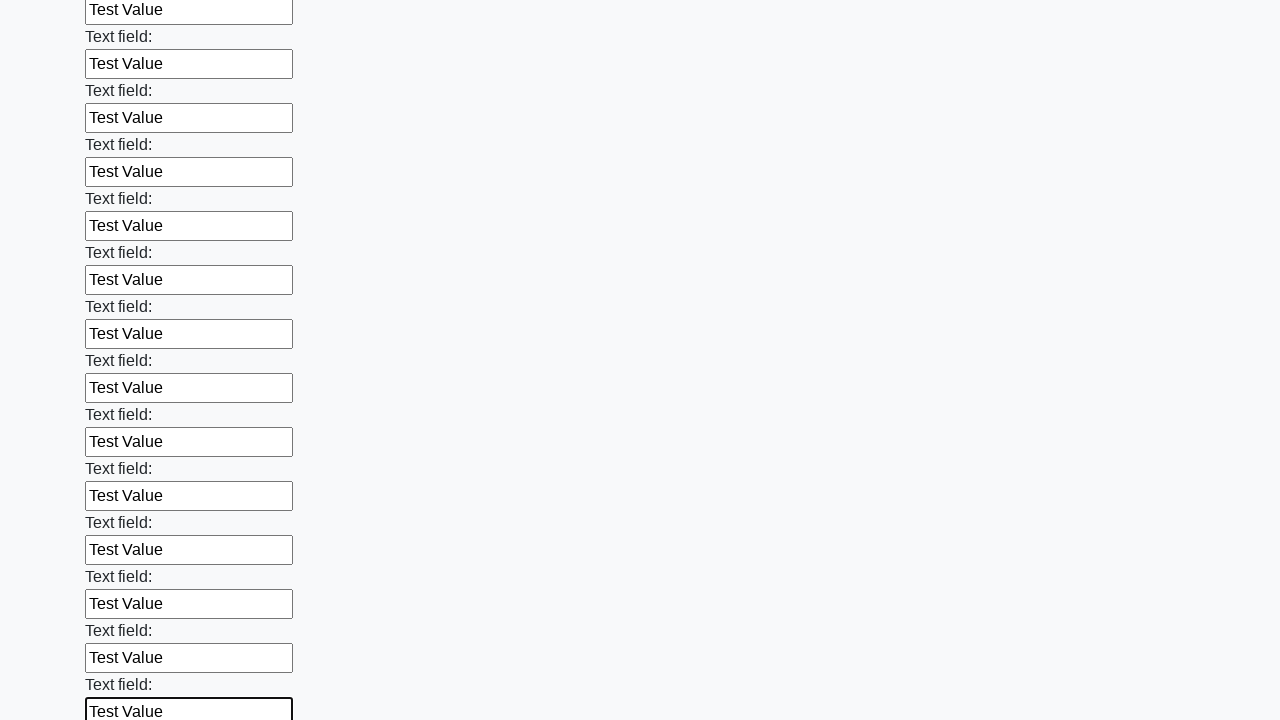

Filled a text input field with 'Test Value' on input[type="text"] >> nth=42
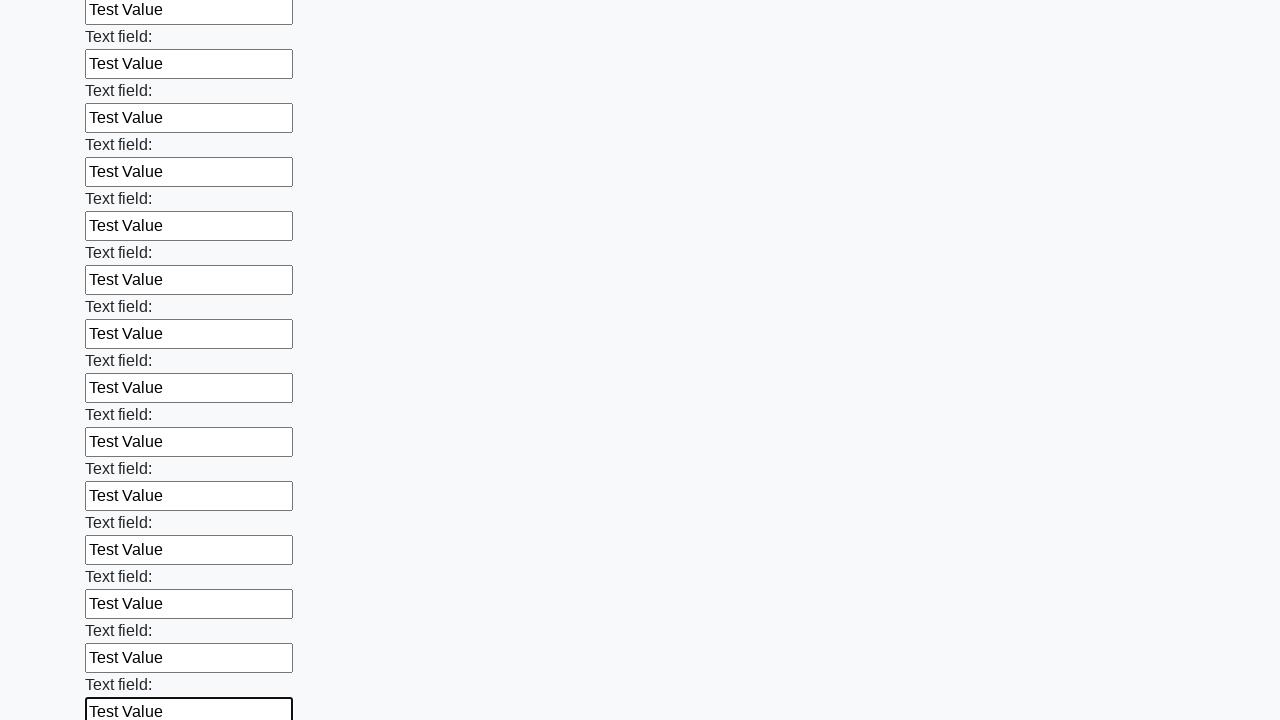

Filled a text input field with 'Test Value' on input[type="text"] >> nth=43
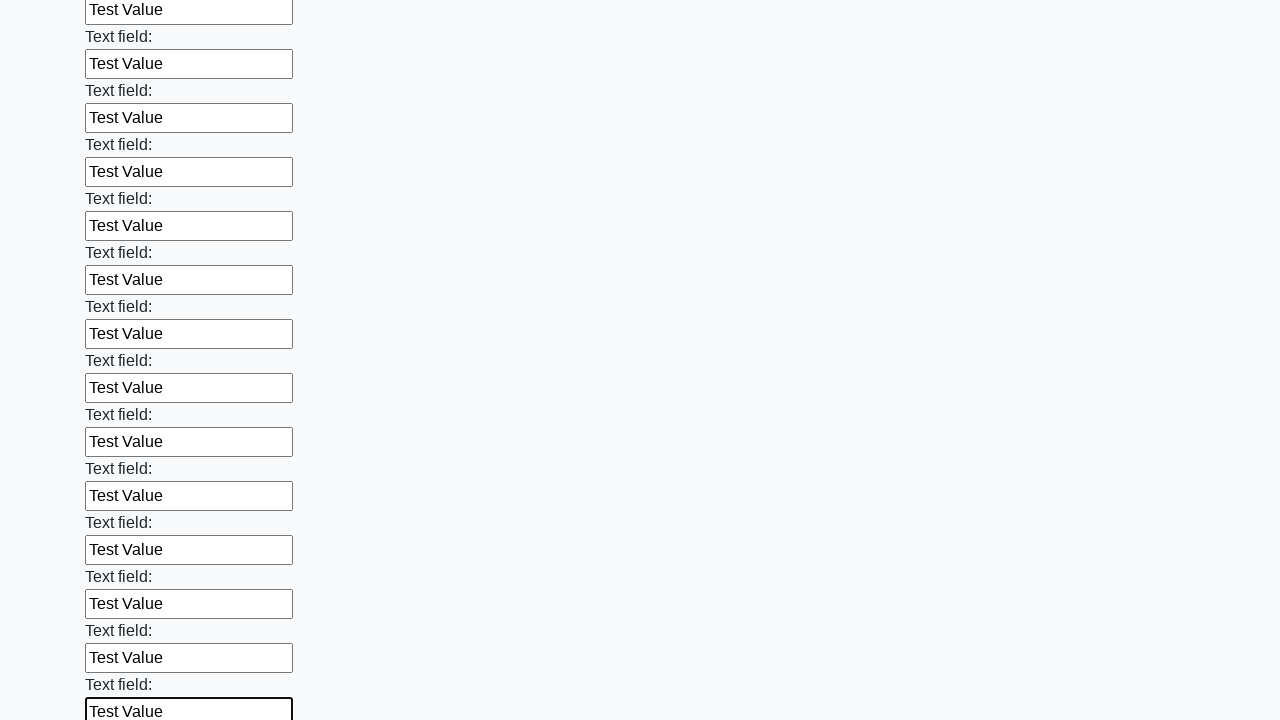

Filled a text input field with 'Test Value' on input[type="text"] >> nth=44
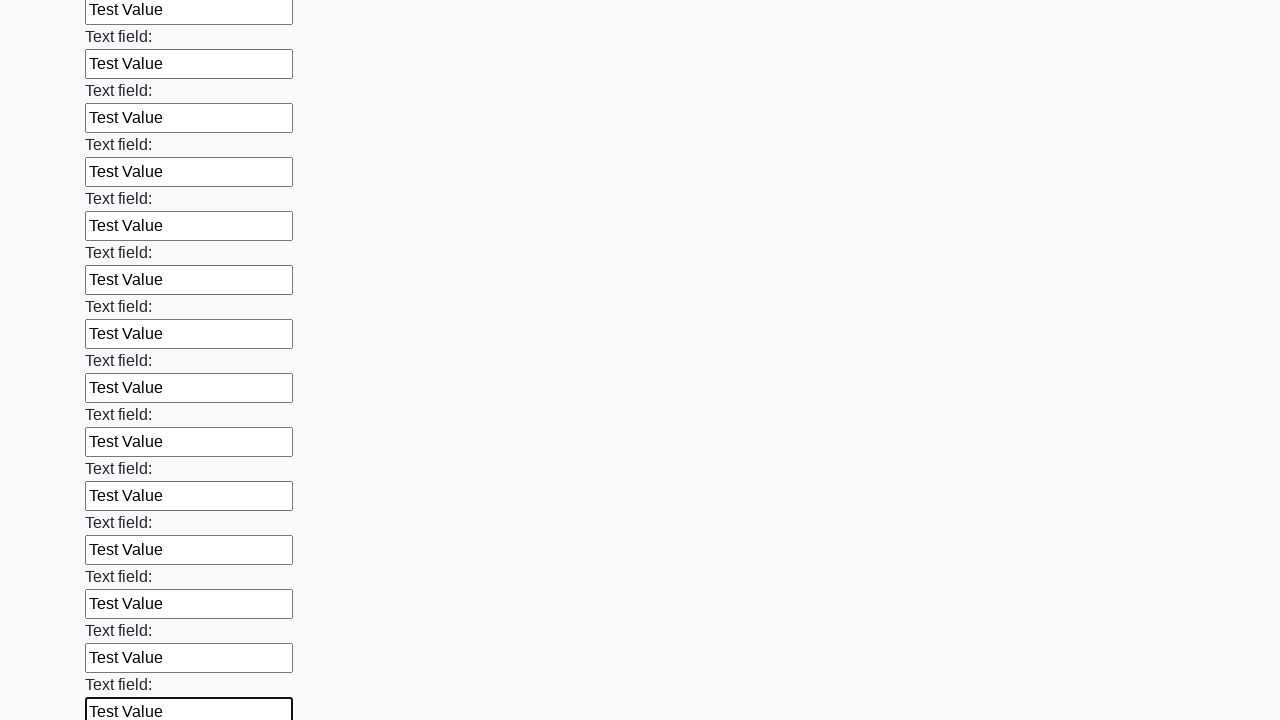

Filled a text input field with 'Test Value' on input[type="text"] >> nth=45
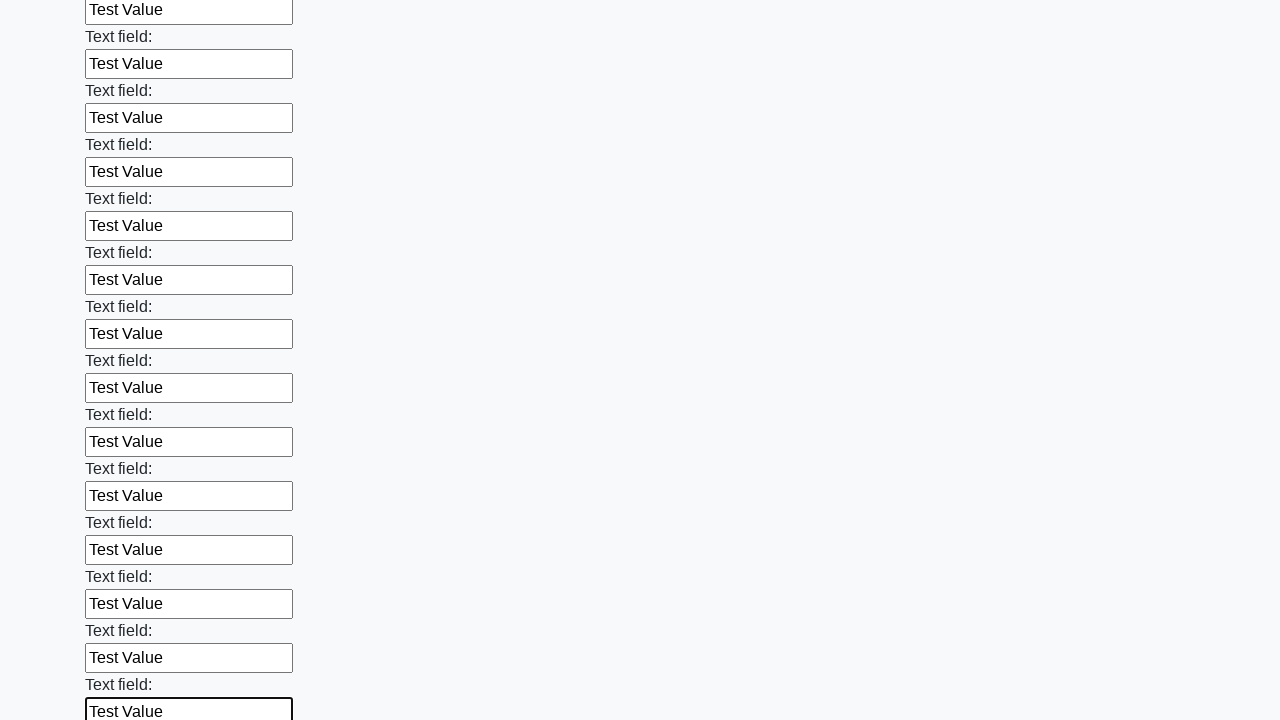

Filled a text input field with 'Test Value' on input[type="text"] >> nth=46
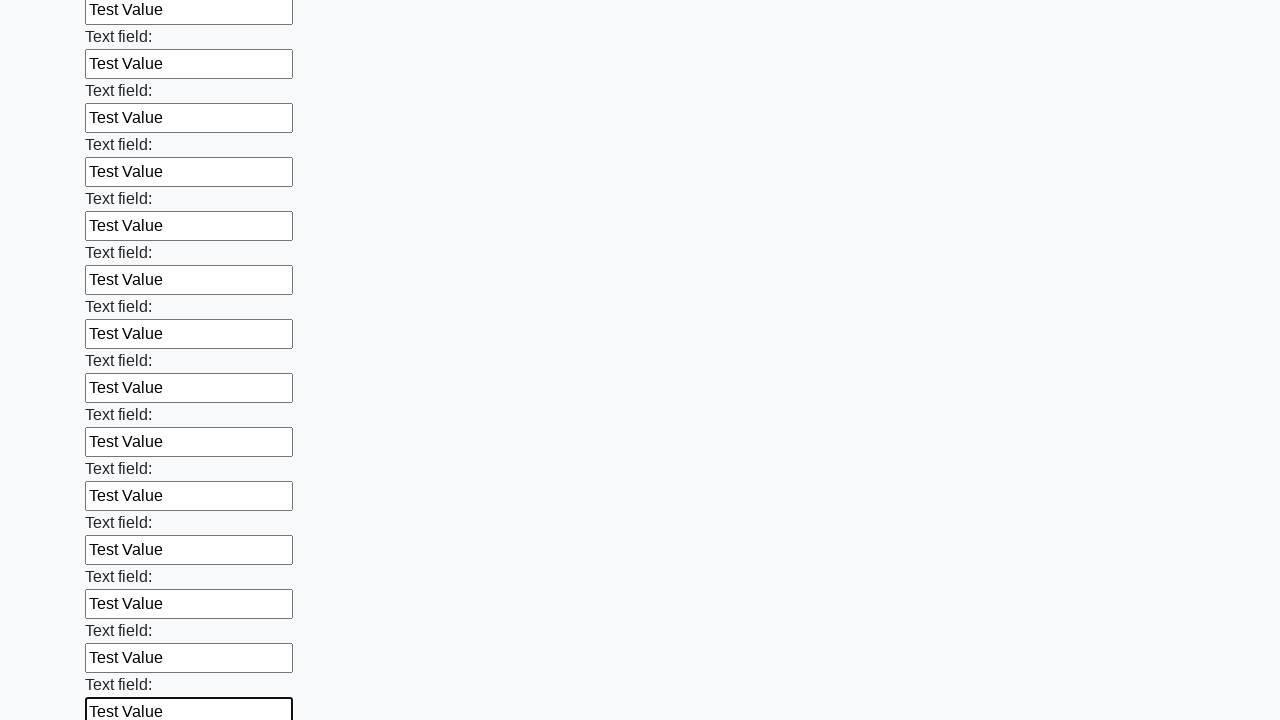

Filled a text input field with 'Test Value' on input[type="text"] >> nth=47
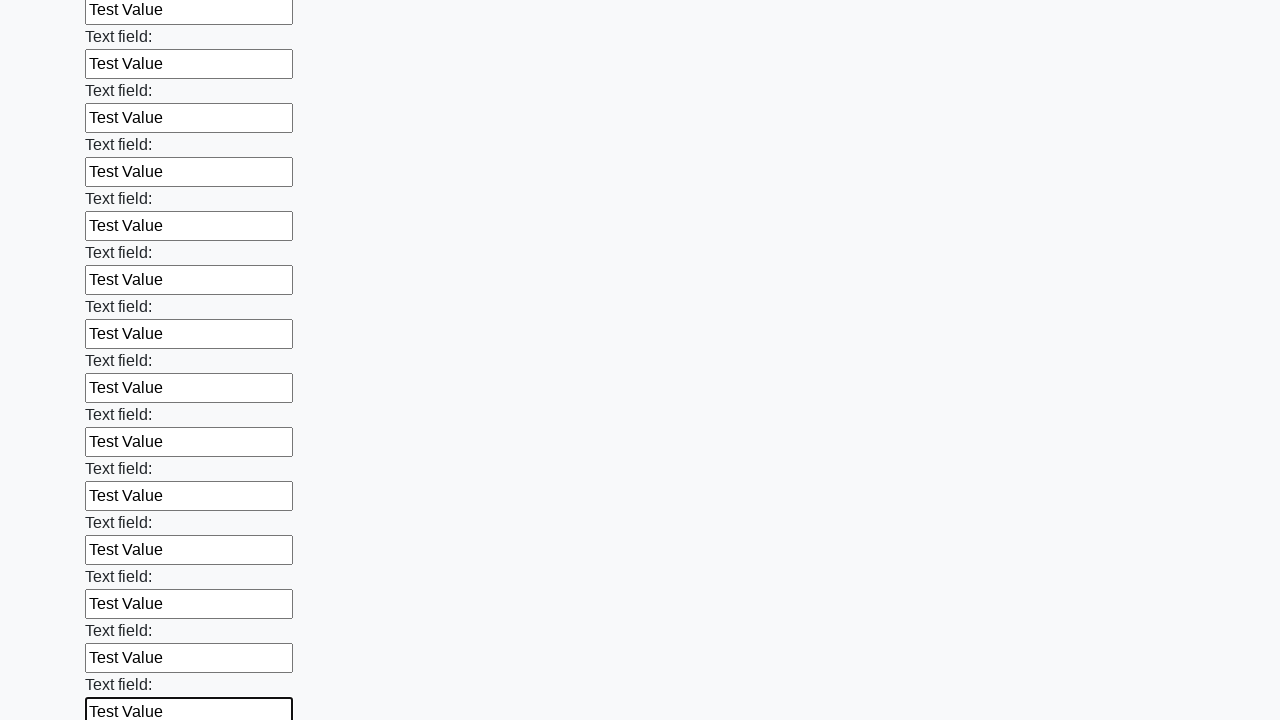

Filled a text input field with 'Test Value' on input[type="text"] >> nth=48
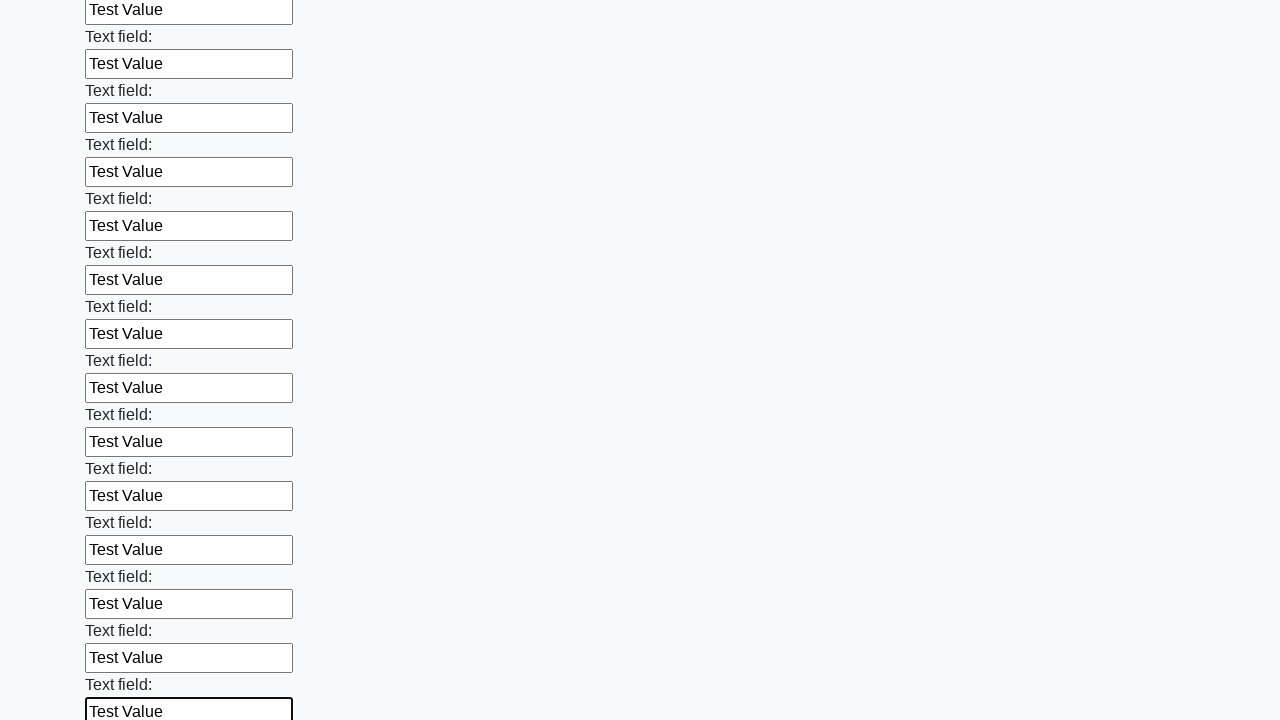

Filled a text input field with 'Test Value' on input[type="text"] >> nth=49
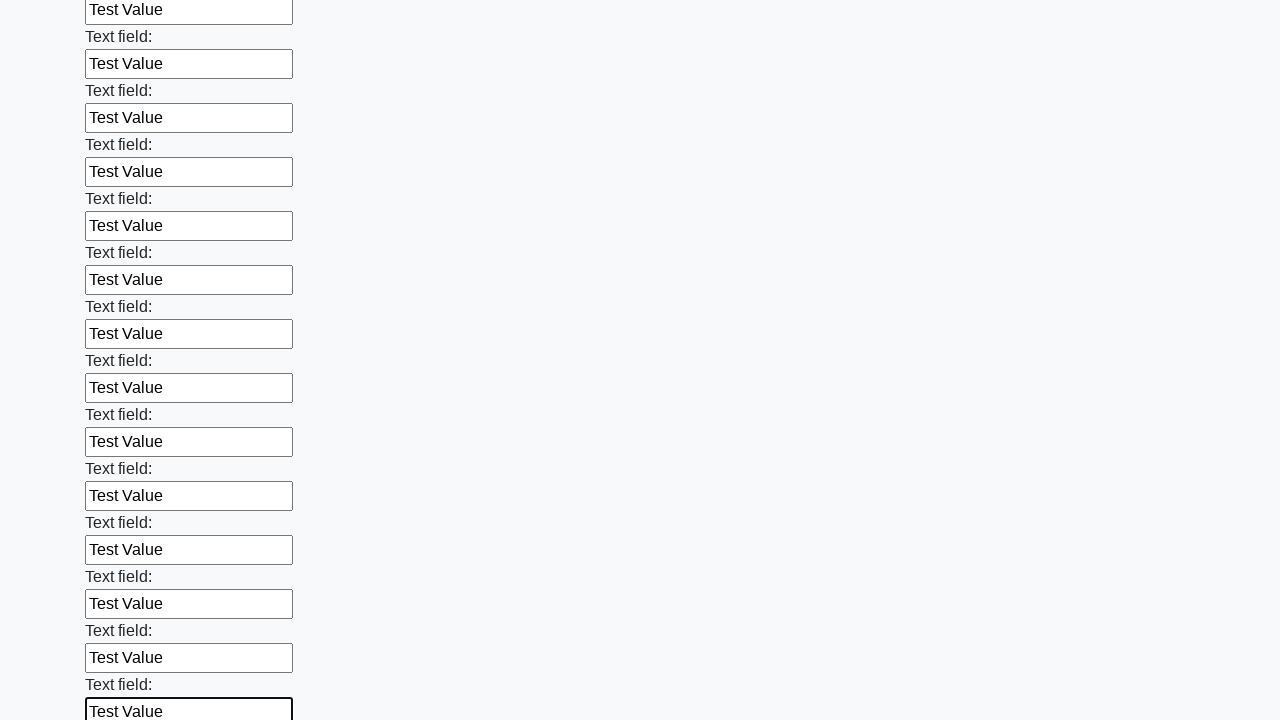

Filled a text input field with 'Test Value' on input[type="text"] >> nth=50
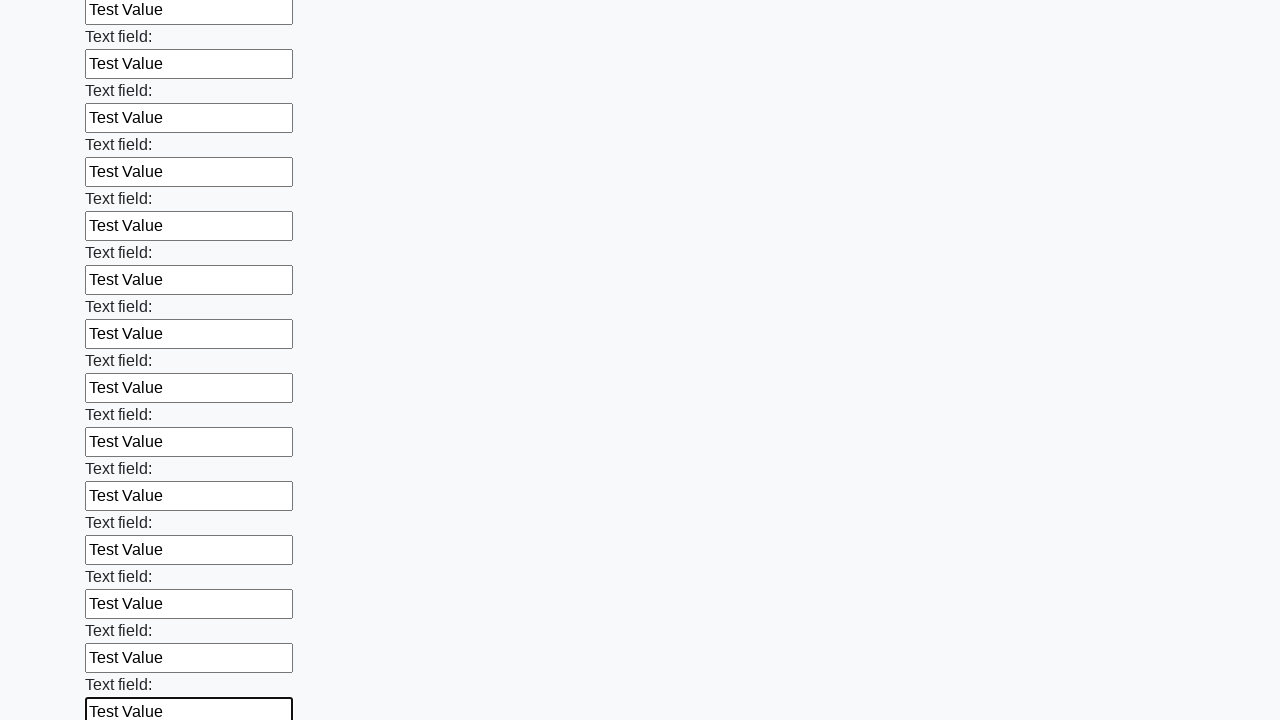

Filled a text input field with 'Test Value' on input[type="text"] >> nth=51
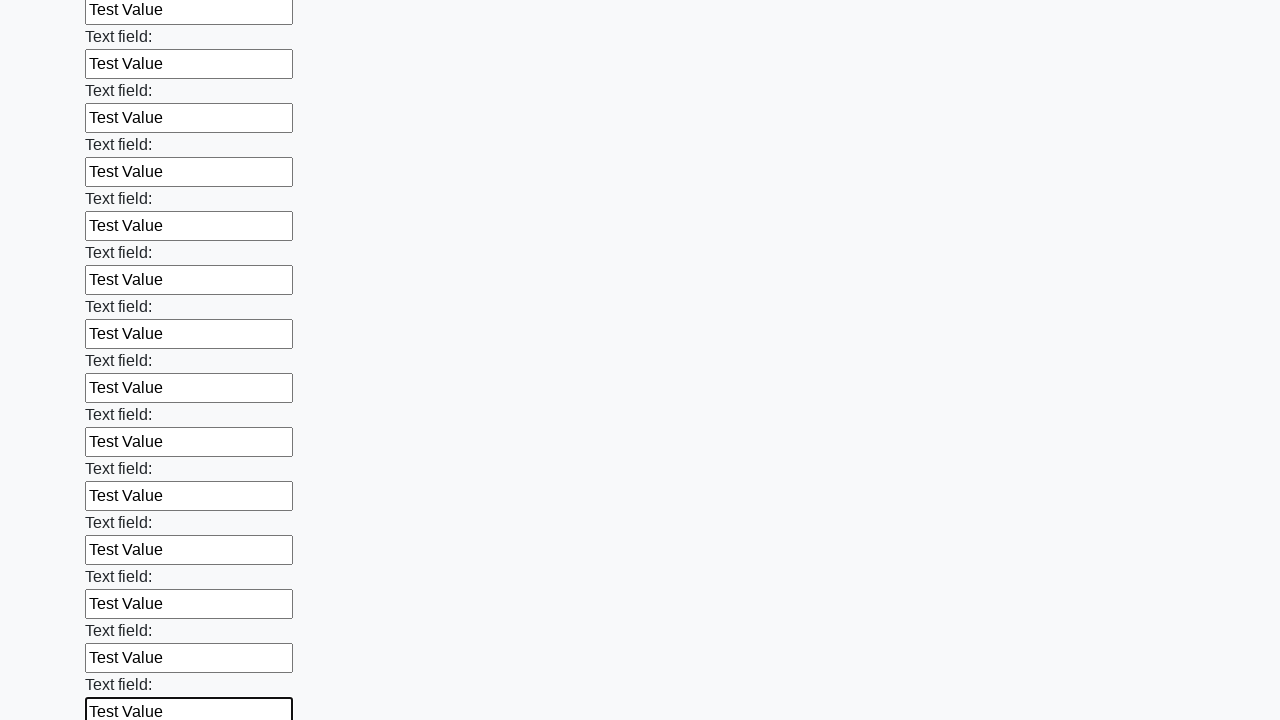

Filled a text input field with 'Test Value' on input[type="text"] >> nth=52
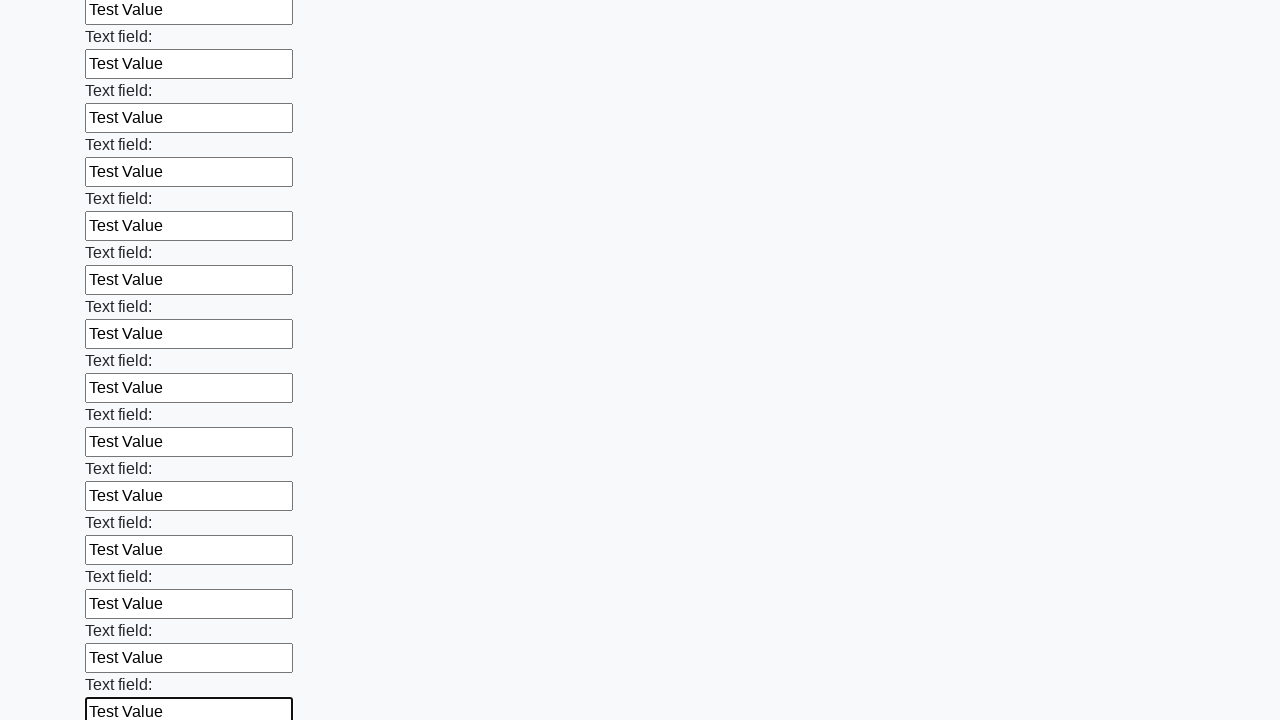

Filled a text input field with 'Test Value' on input[type="text"] >> nth=53
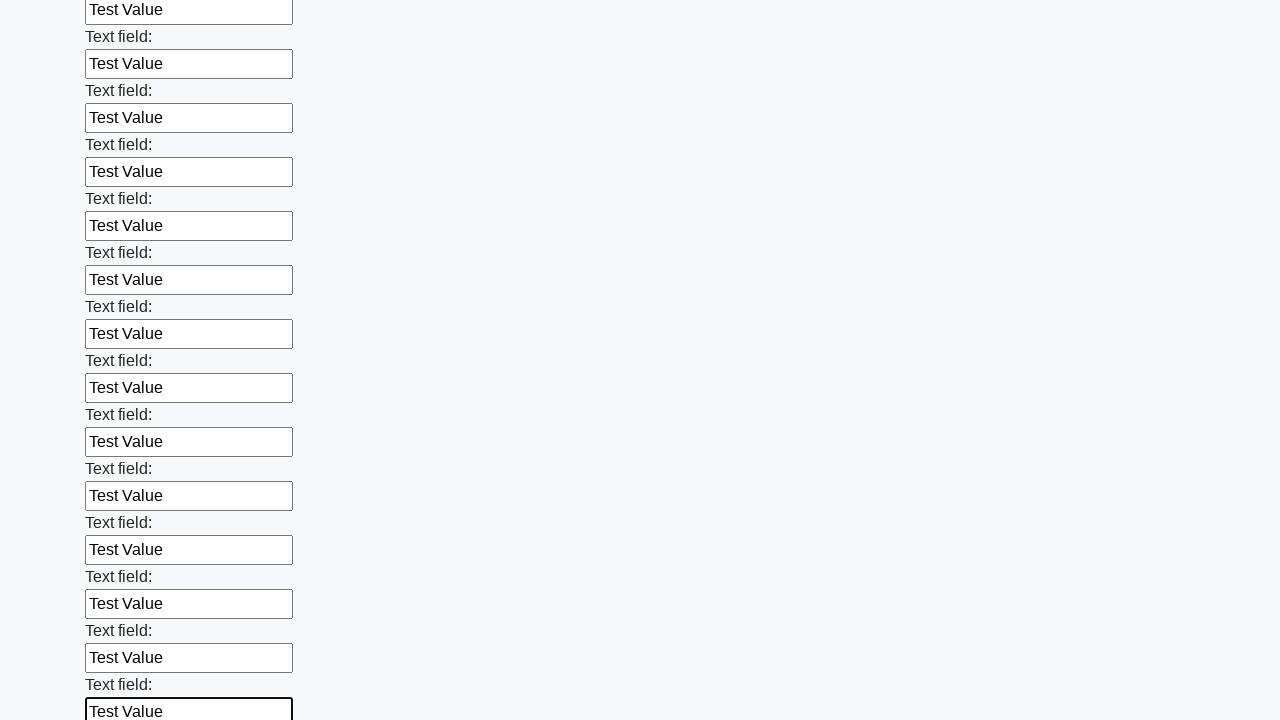

Filled a text input field with 'Test Value' on input[type="text"] >> nth=54
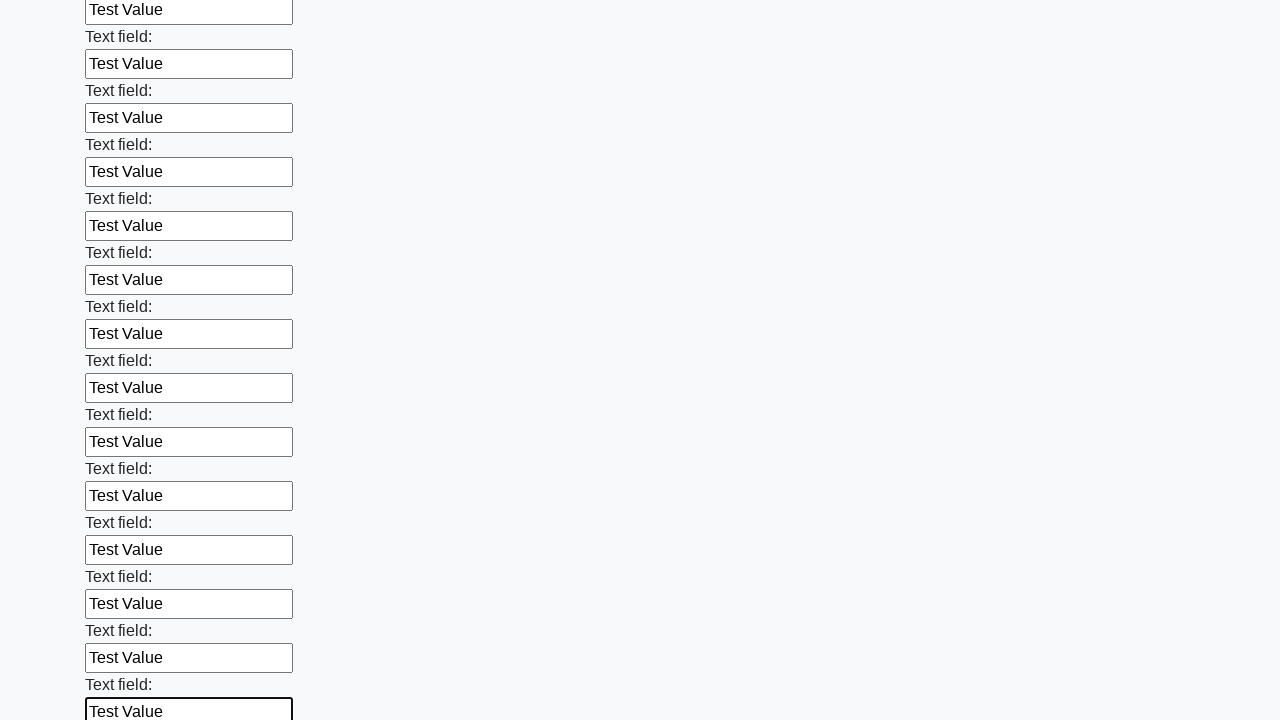

Filled a text input field with 'Test Value' on input[type="text"] >> nth=55
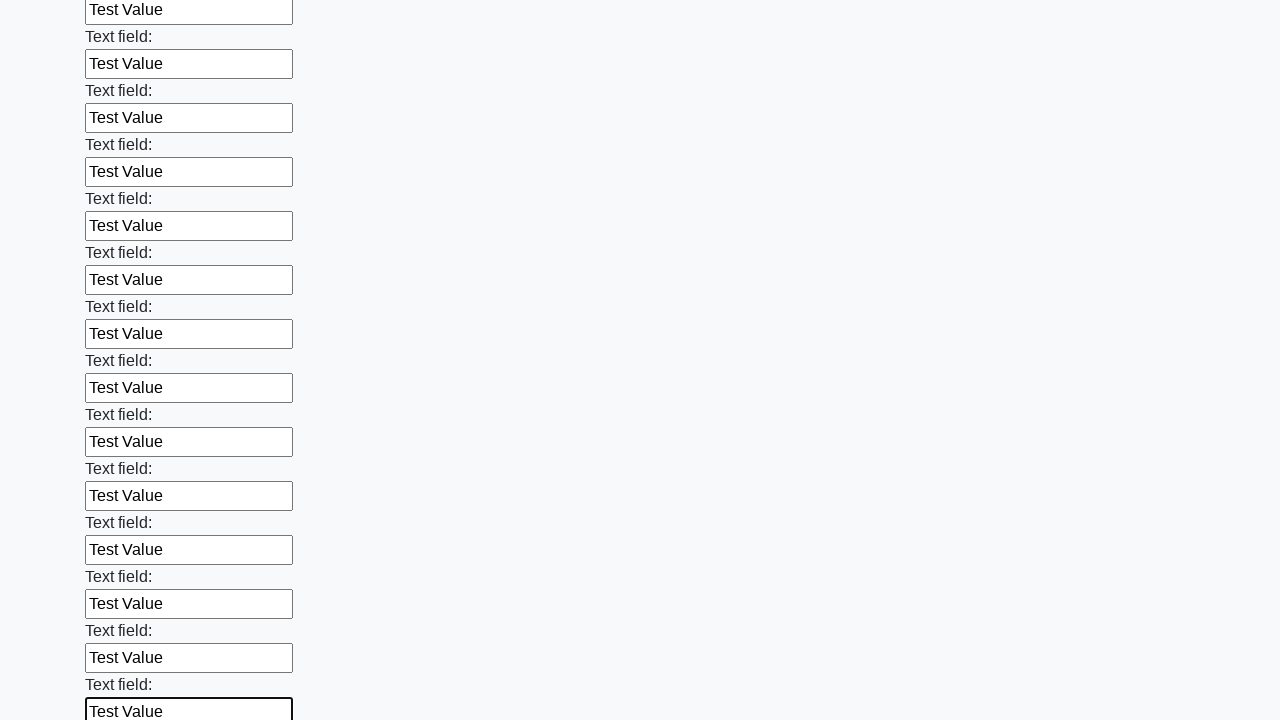

Filled a text input field with 'Test Value' on input[type="text"] >> nth=56
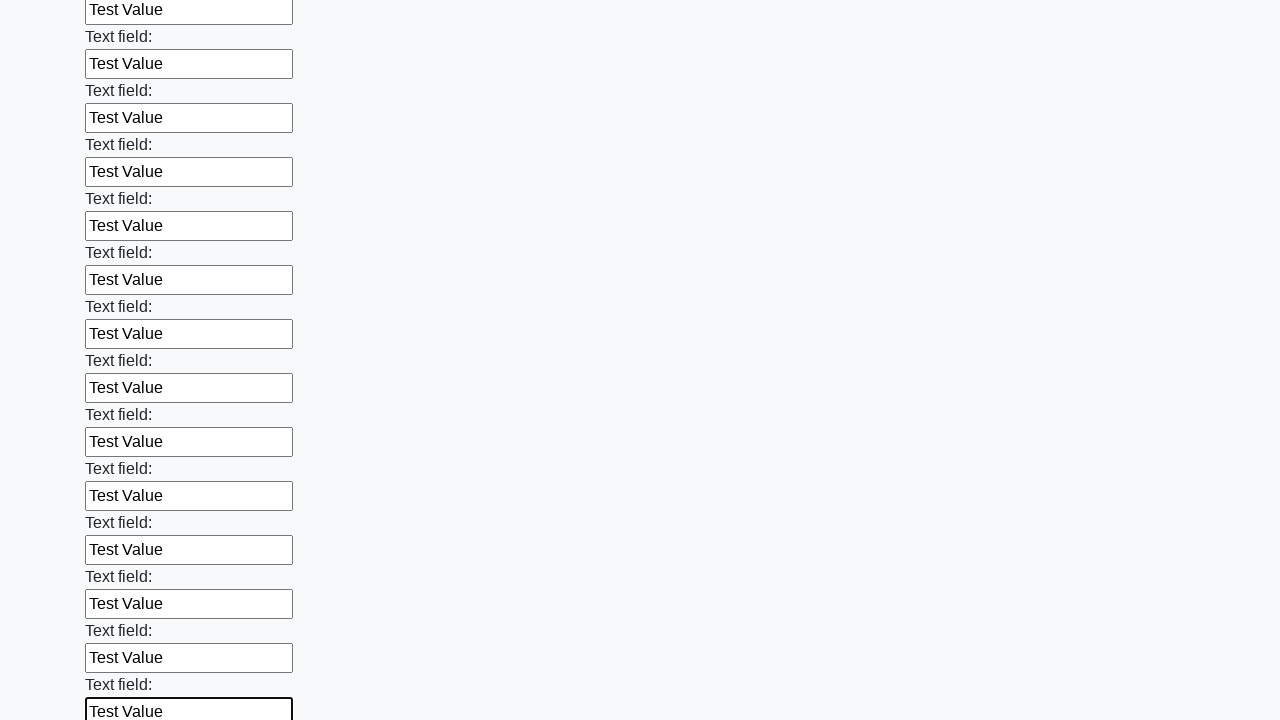

Filled a text input field with 'Test Value' on input[type="text"] >> nth=57
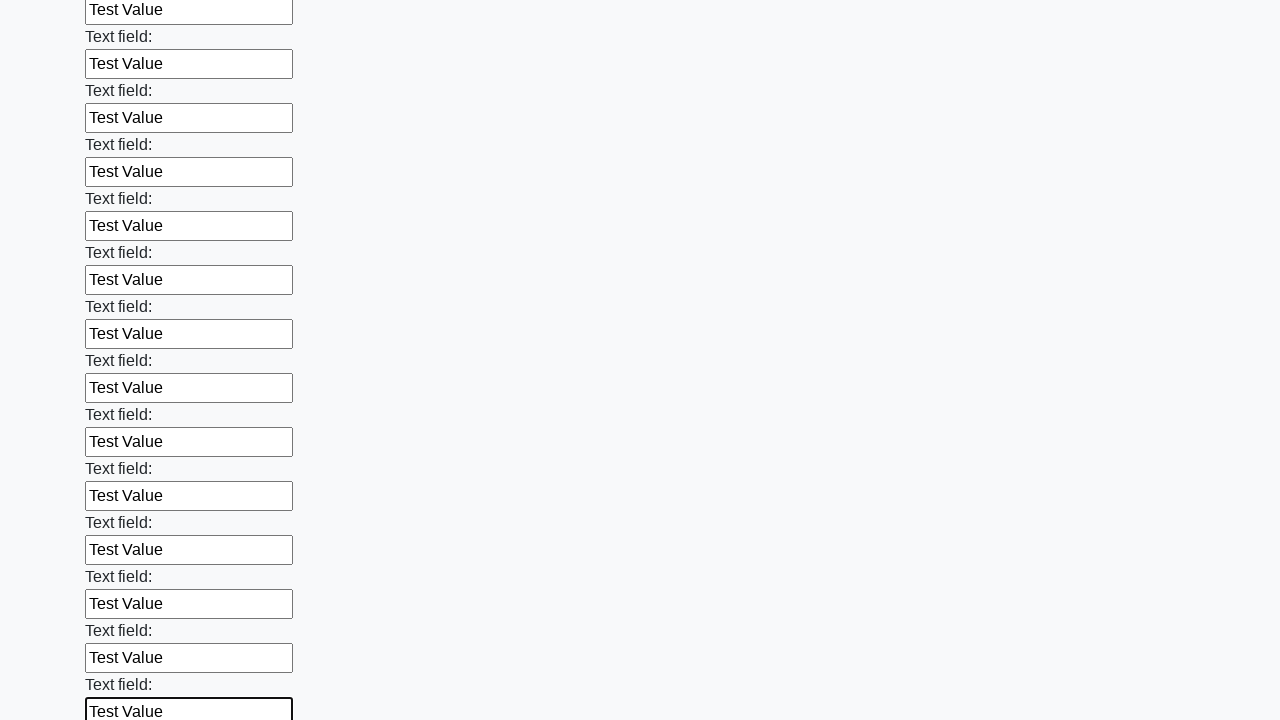

Filled a text input field with 'Test Value' on input[type="text"] >> nth=58
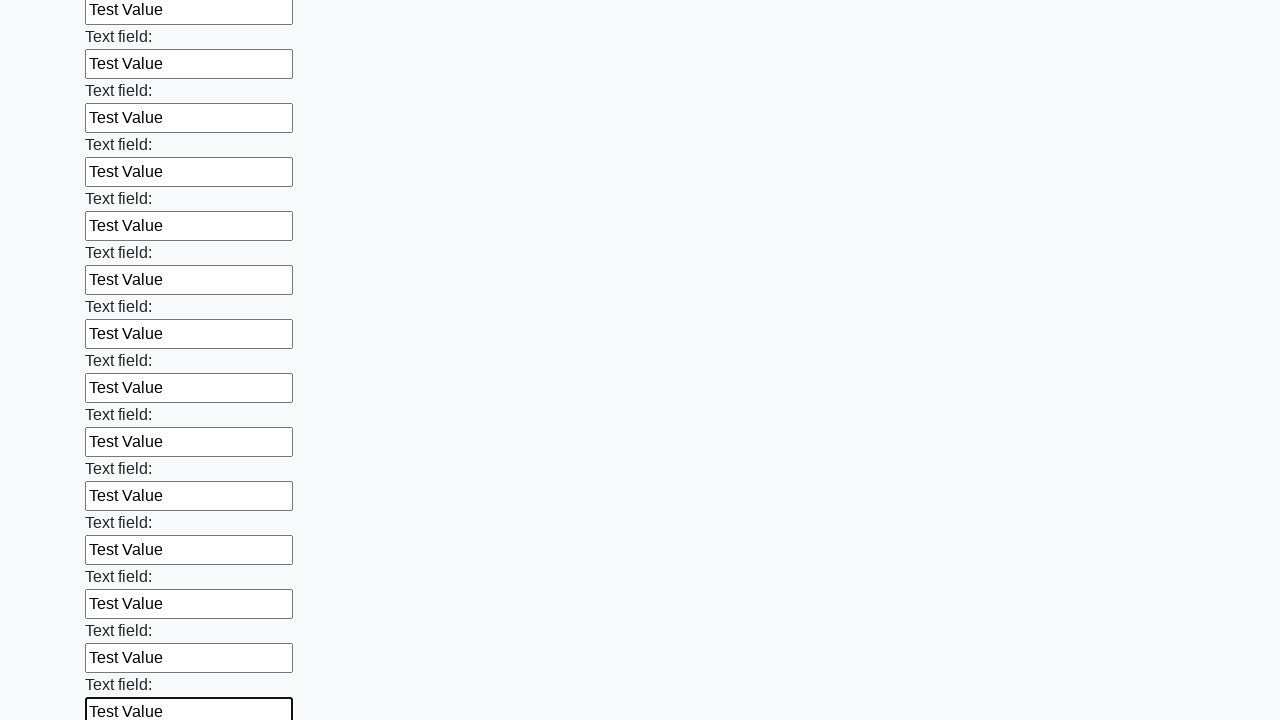

Filled a text input field with 'Test Value' on input[type="text"] >> nth=59
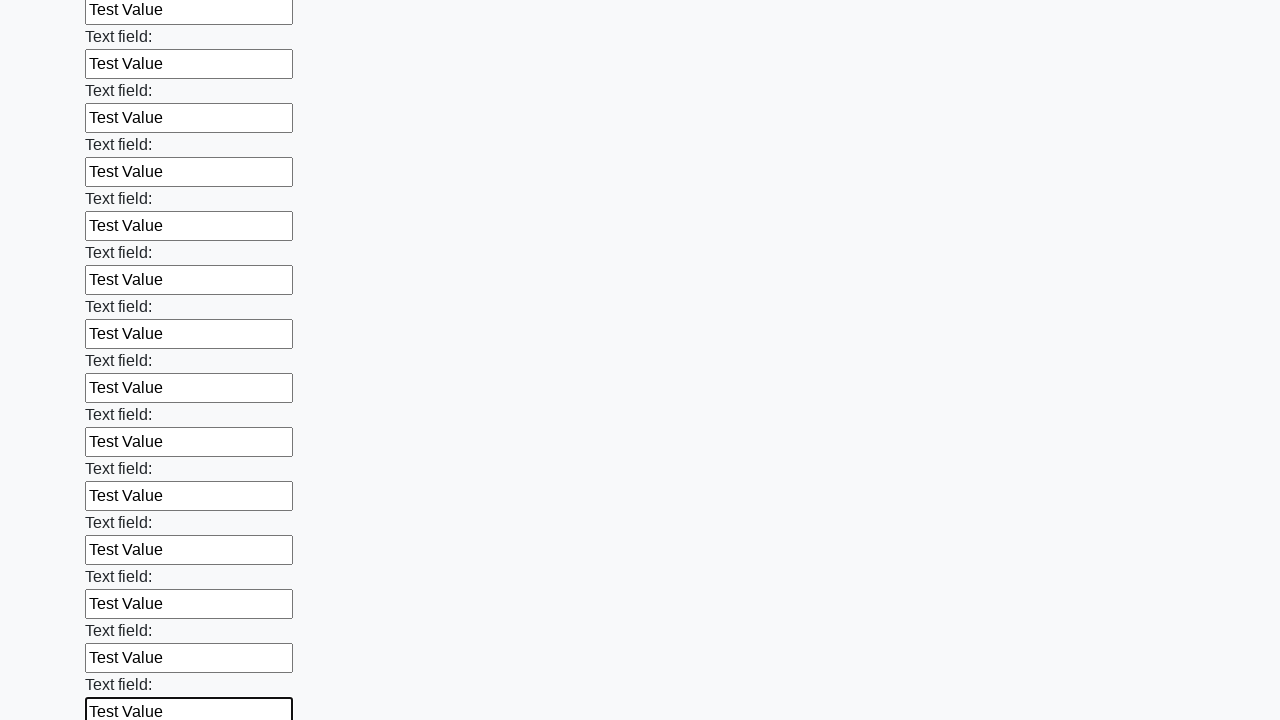

Filled a text input field with 'Test Value' on input[type="text"] >> nth=60
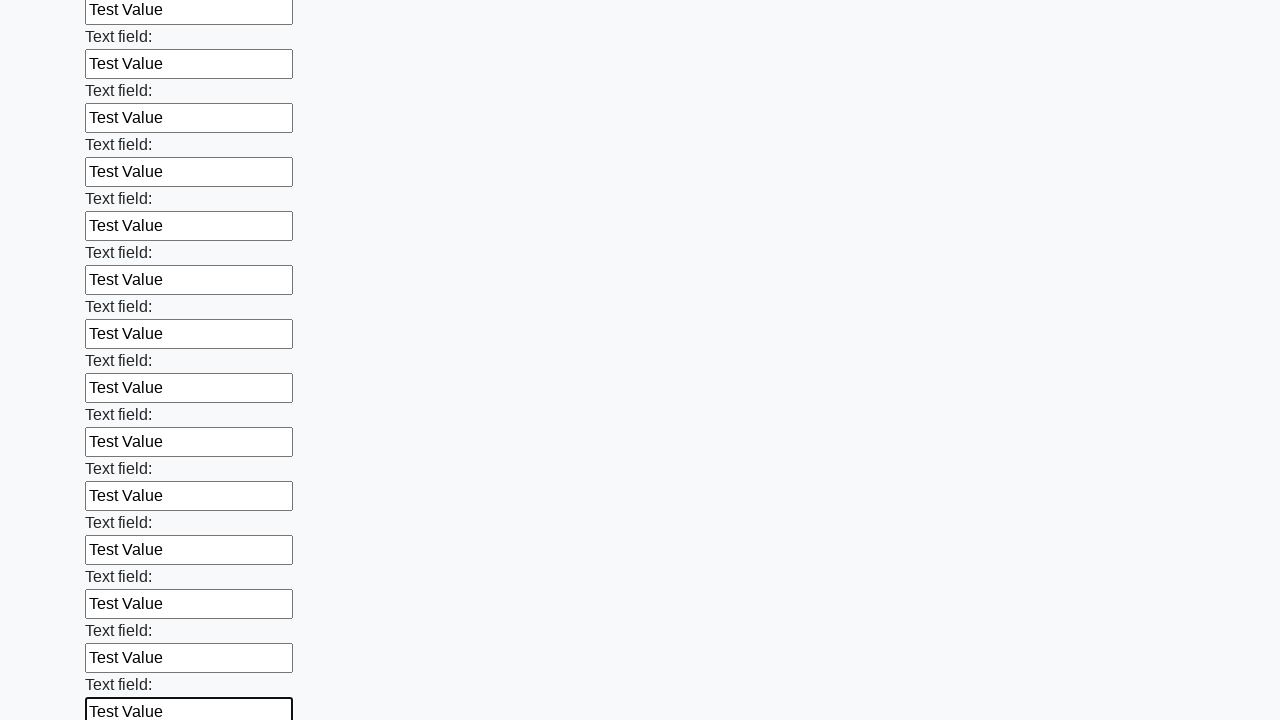

Filled a text input field with 'Test Value' on input[type="text"] >> nth=61
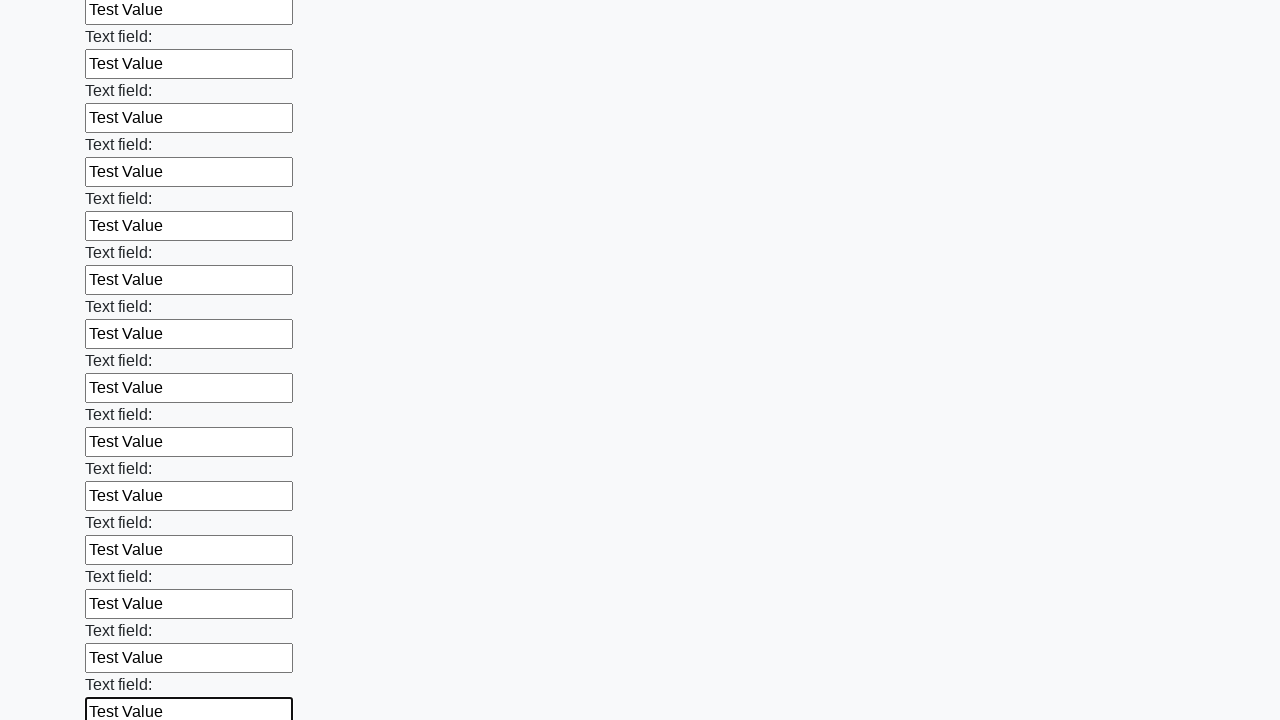

Filled a text input field with 'Test Value' on input[type="text"] >> nth=62
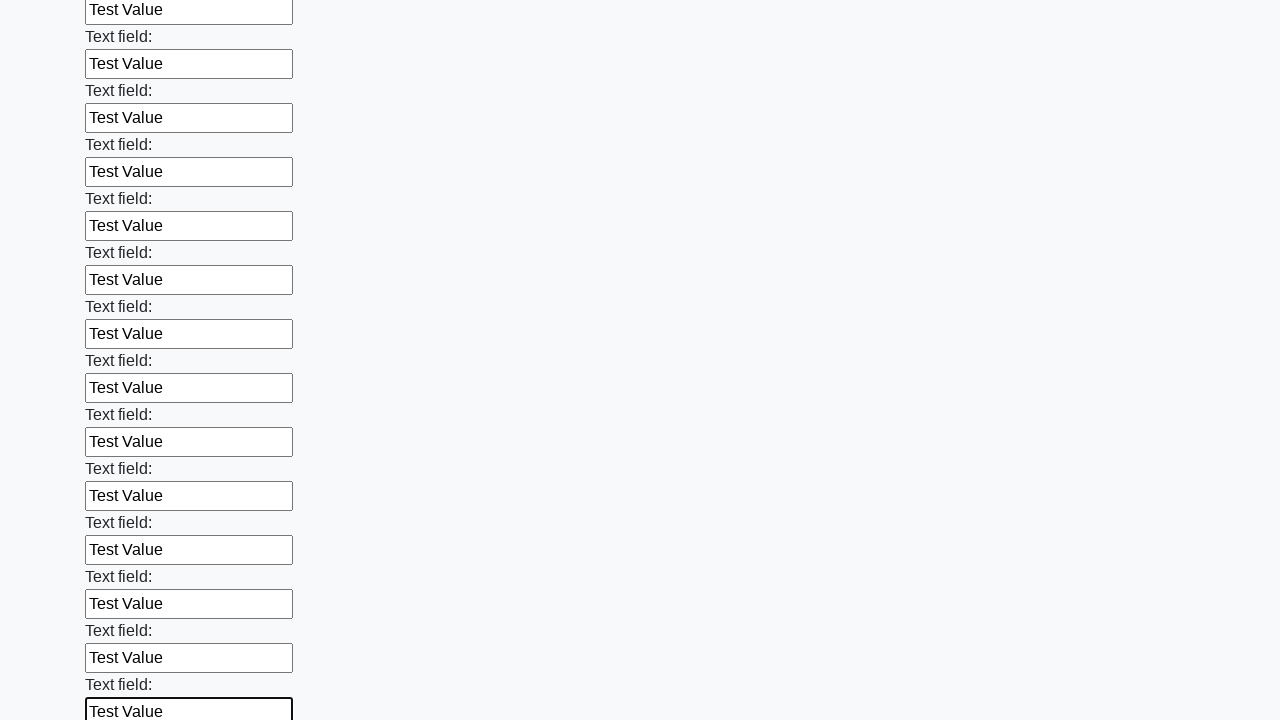

Filled a text input field with 'Test Value' on input[type="text"] >> nth=63
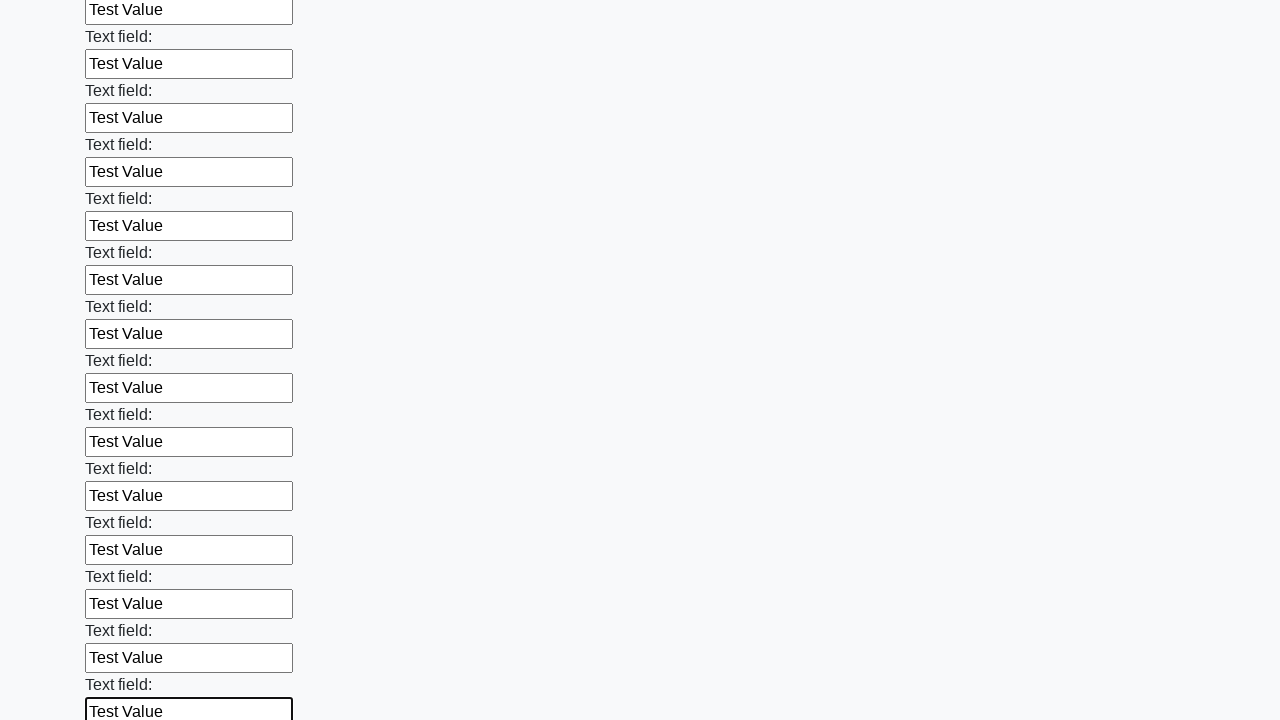

Filled a text input field with 'Test Value' on input[type="text"] >> nth=64
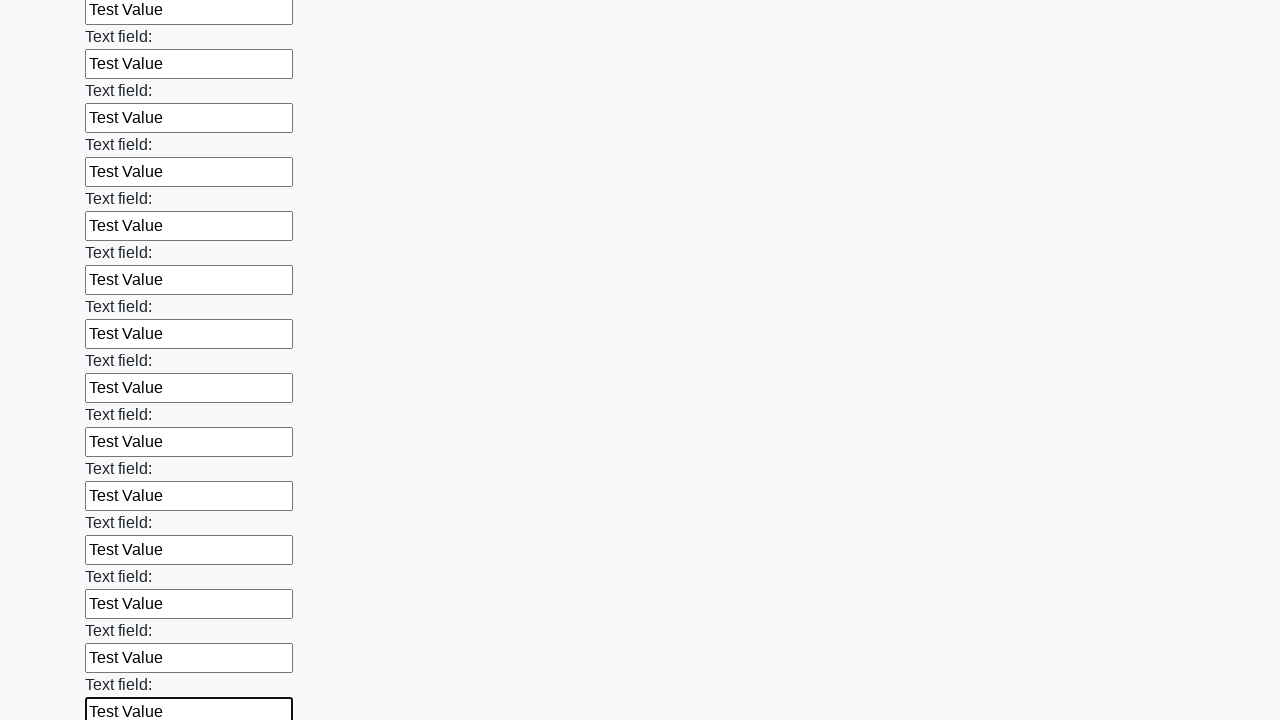

Filled a text input field with 'Test Value' on input[type="text"] >> nth=65
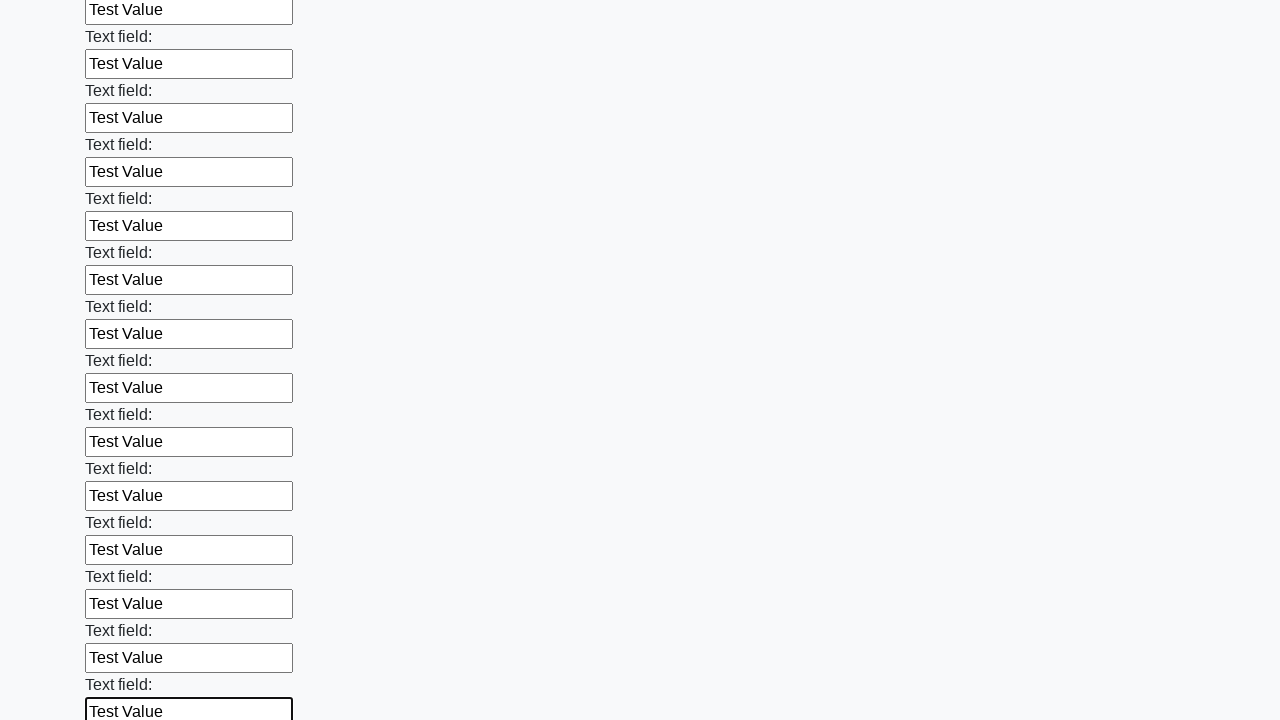

Filled a text input field with 'Test Value' on input[type="text"] >> nth=66
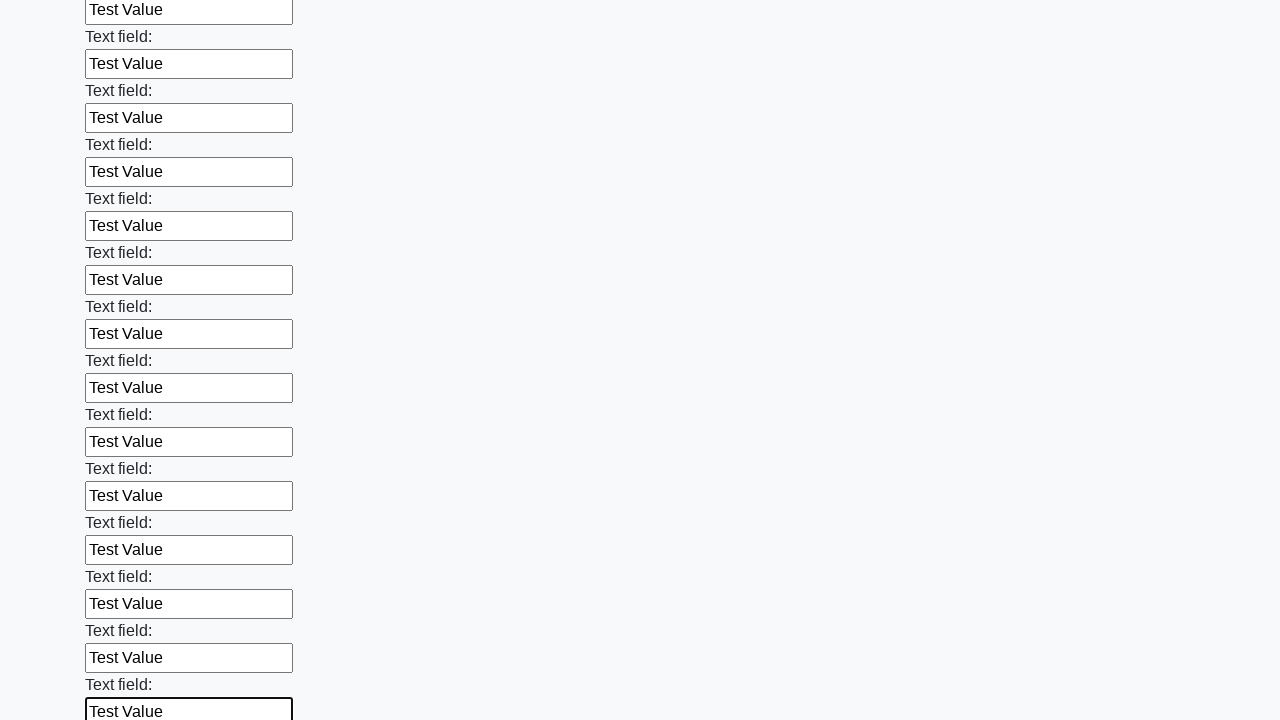

Filled a text input field with 'Test Value' on input[type="text"] >> nth=67
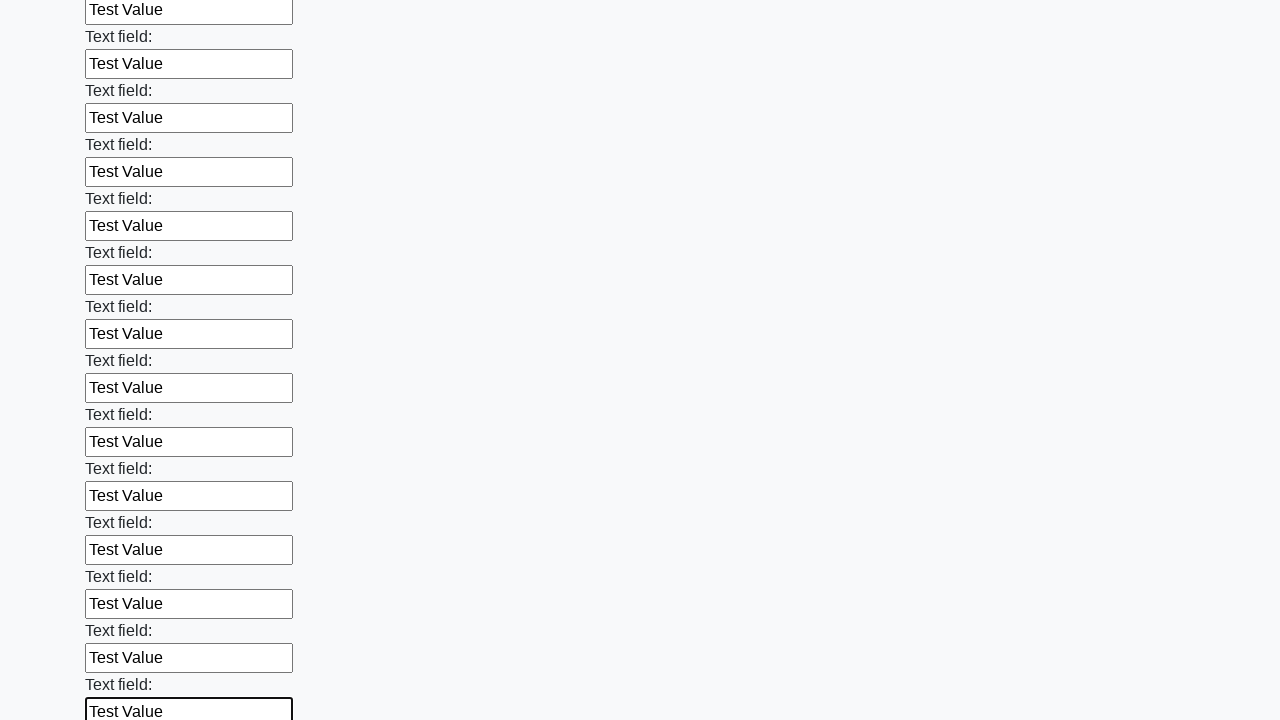

Filled a text input field with 'Test Value' on input[type="text"] >> nth=68
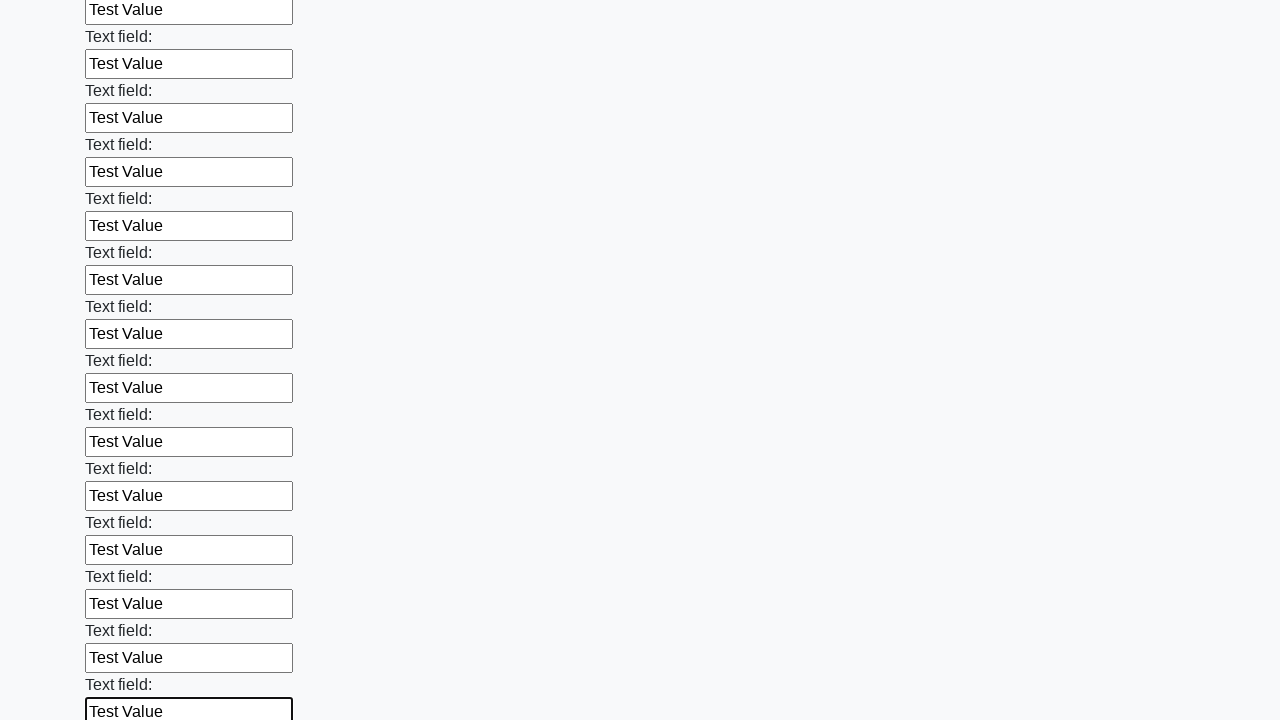

Filled a text input field with 'Test Value' on input[type="text"] >> nth=69
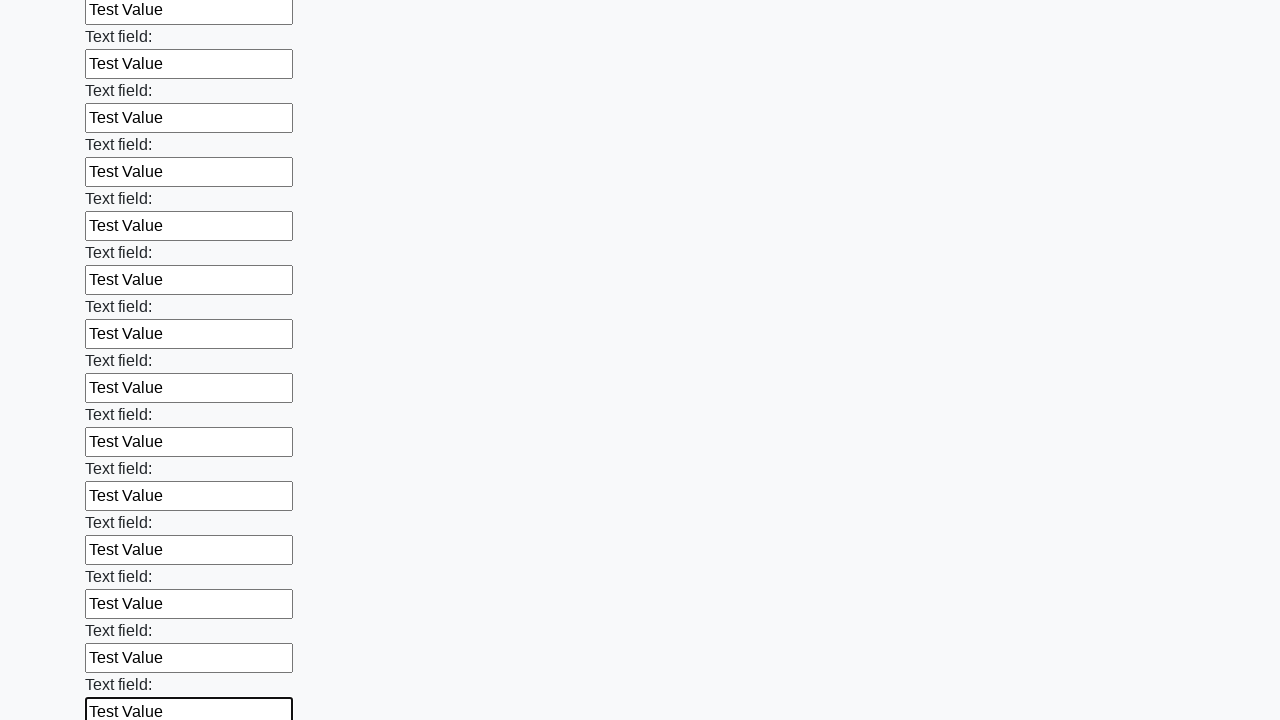

Filled a text input field with 'Test Value' on input[type="text"] >> nth=70
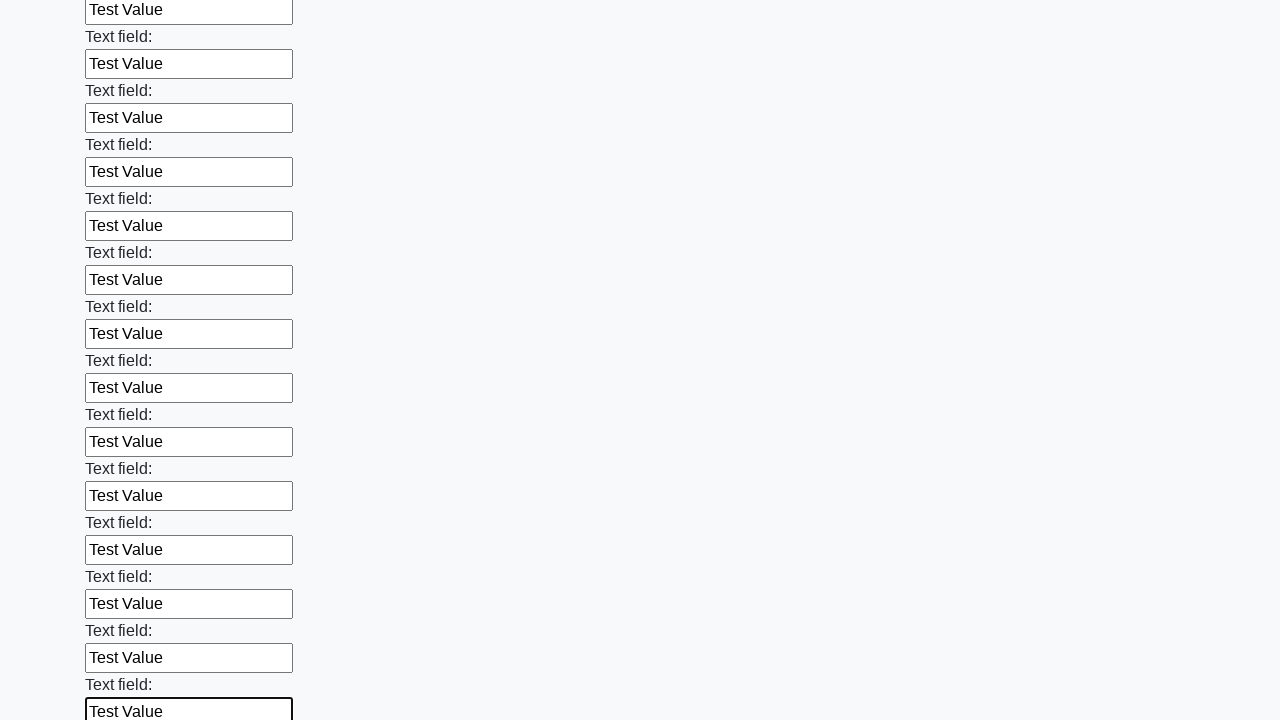

Filled a text input field with 'Test Value' on input[type="text"] >> nth=71
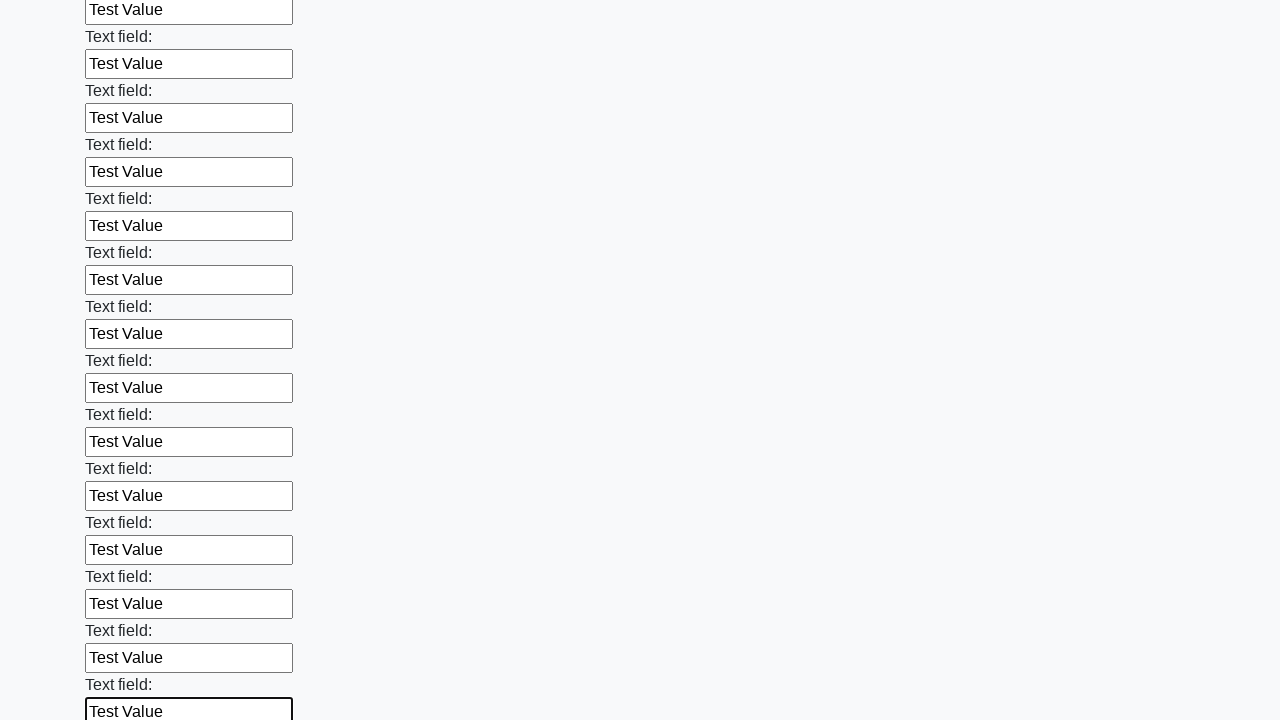

Filled a text input field with 'Test Value' on input[type="text"] >> nth=72
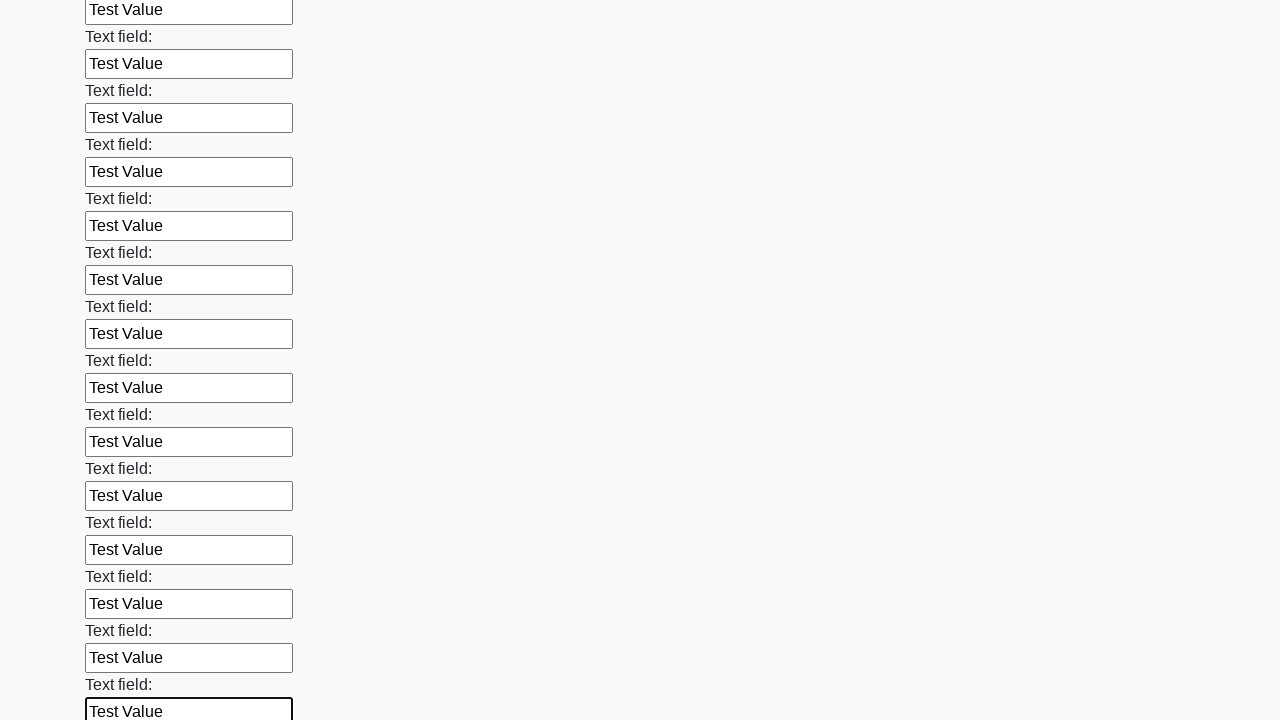

Filled a text input field with 'Test Value' on input[type="text"] >> nth=73
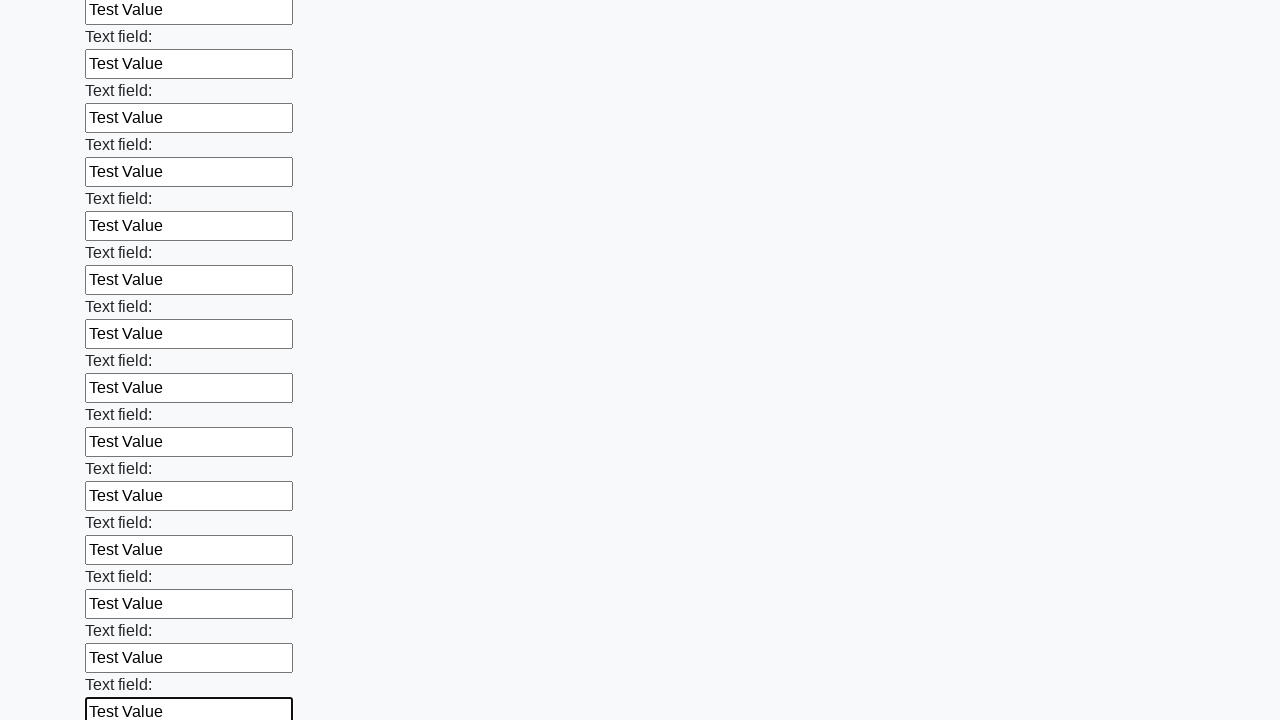

Filled a text input field with 'Test Value' on input[type="text"] >> nth=74
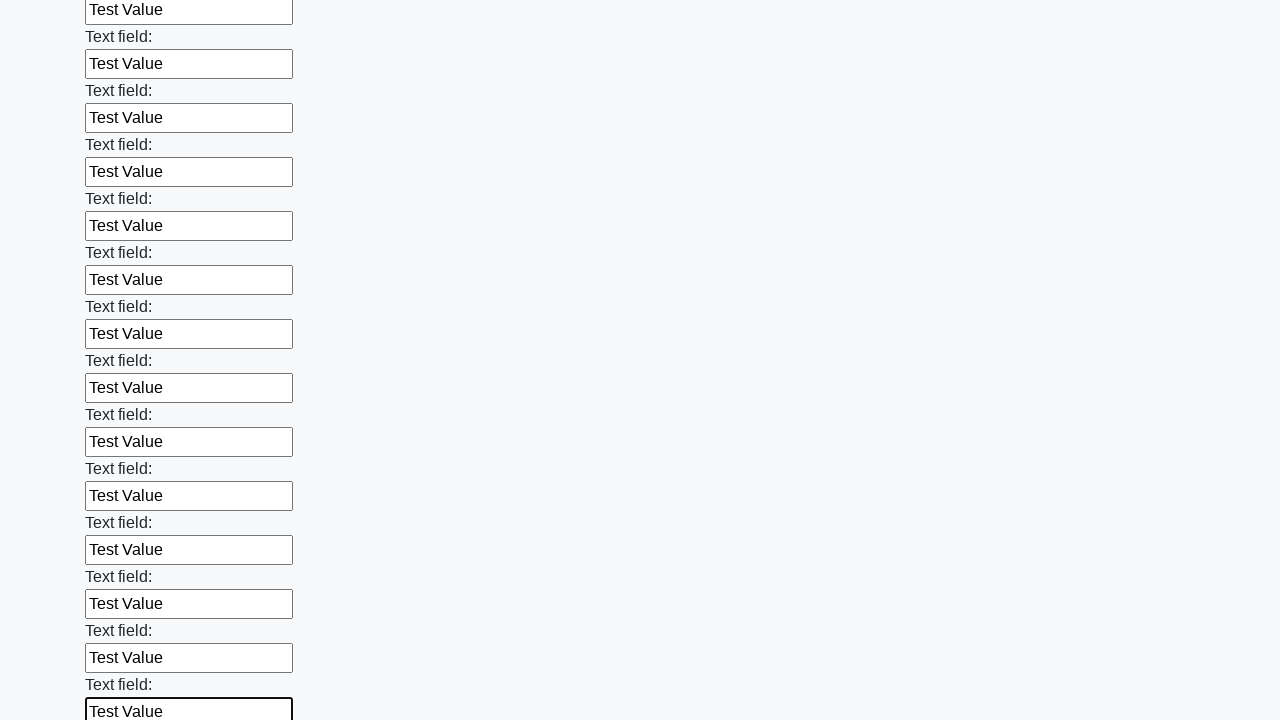

Filled a text input field with 'Test Value' on input[type="text"] >> nth=75
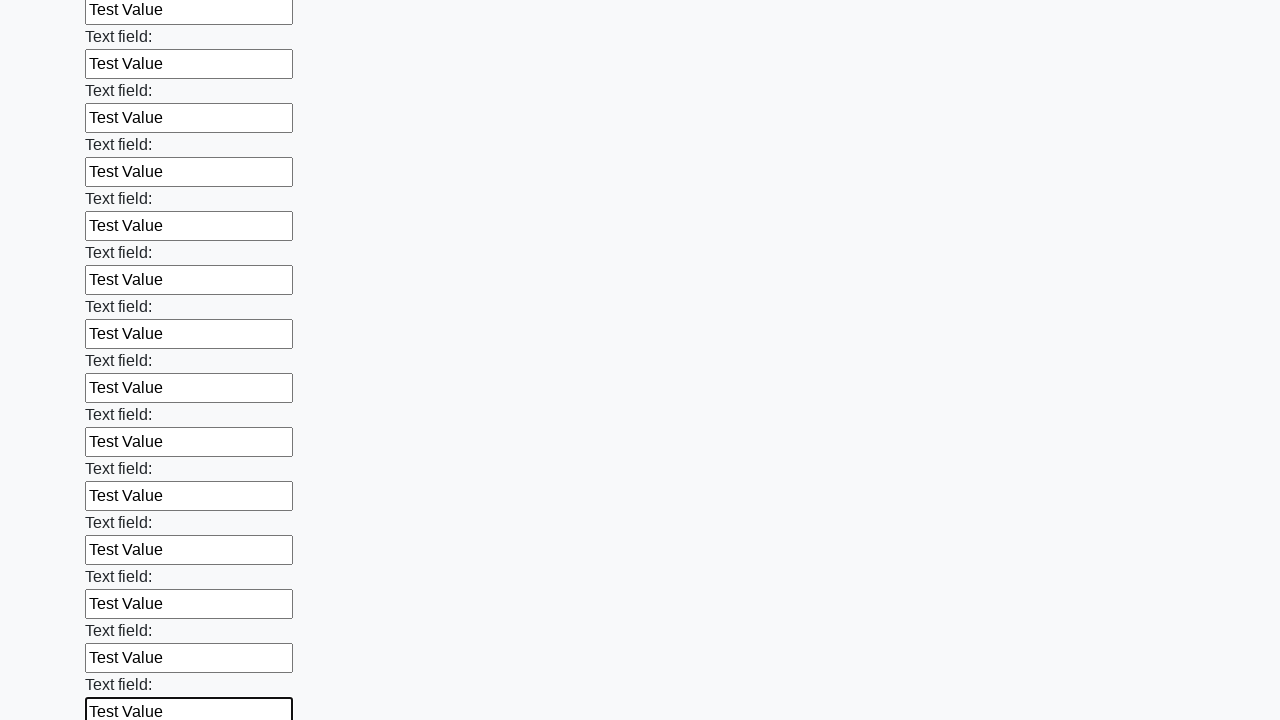

Filled a text input field with 'Test Value' on input[type="text"] >> nth=76
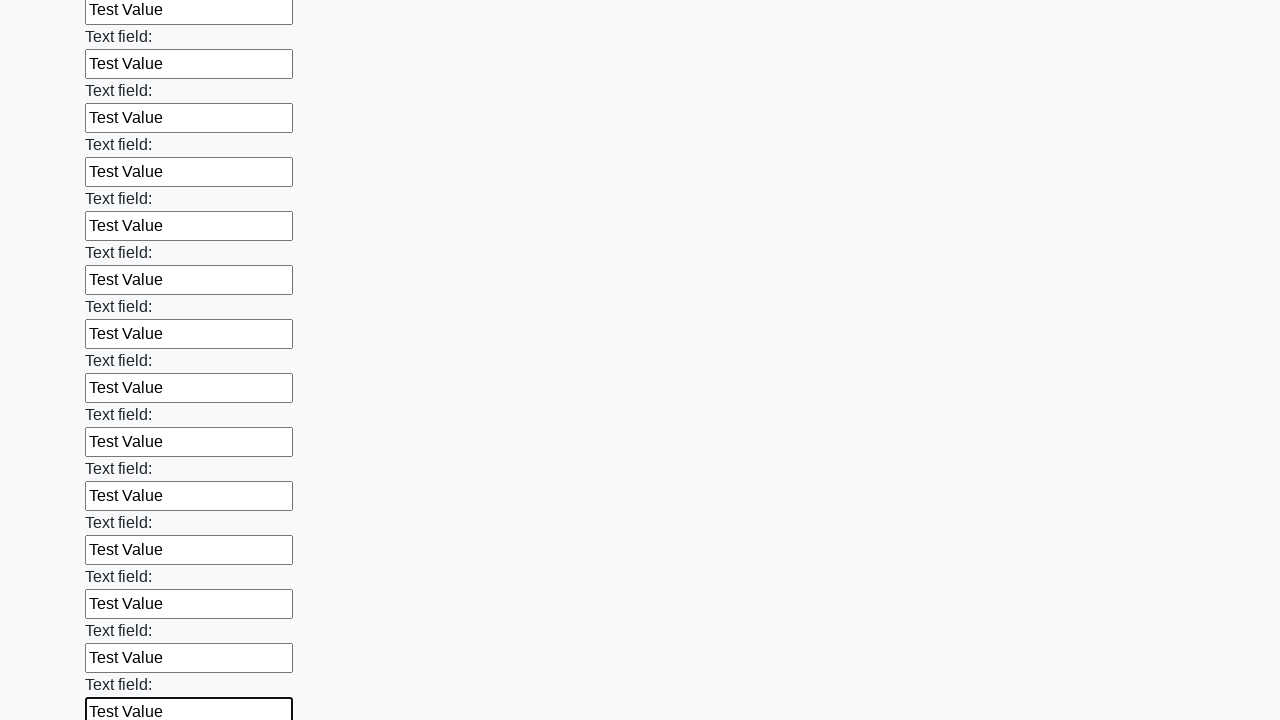

Filled a text input field with 'Test Value' on input[type="text"] >> nth=77
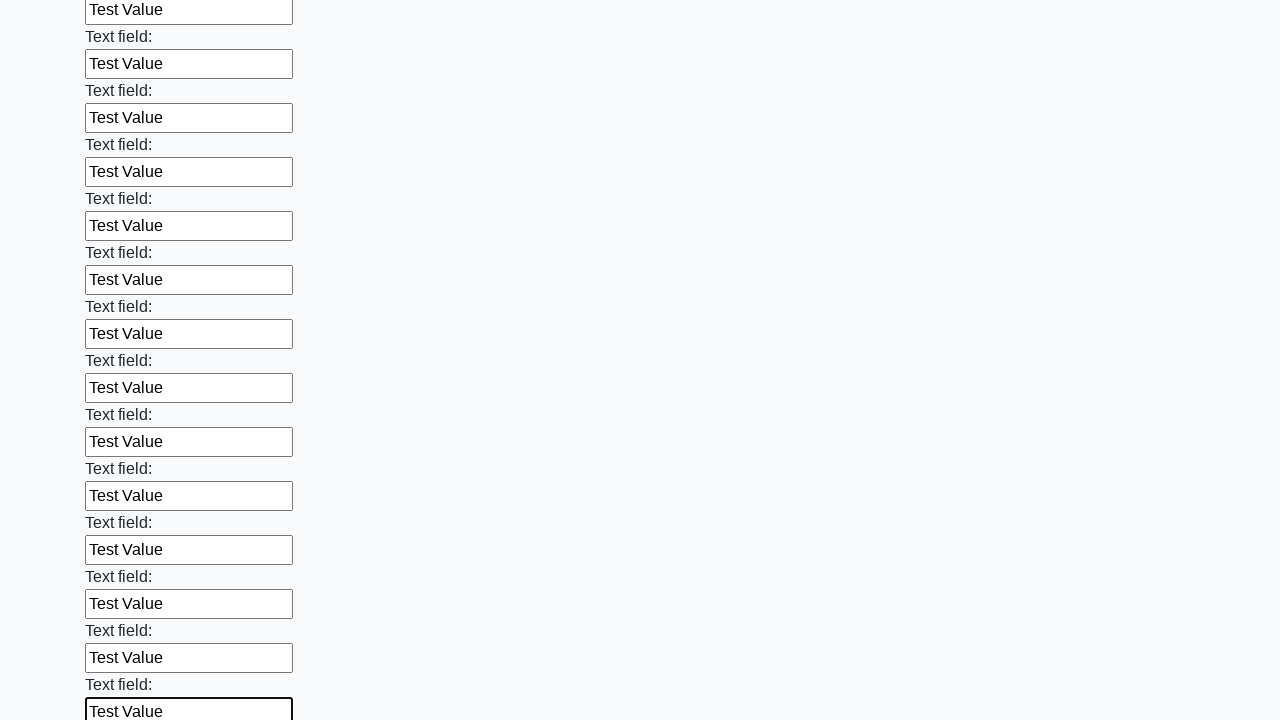

Filled a text input field with 'Test Value' on input[type="text"] >> nth=78
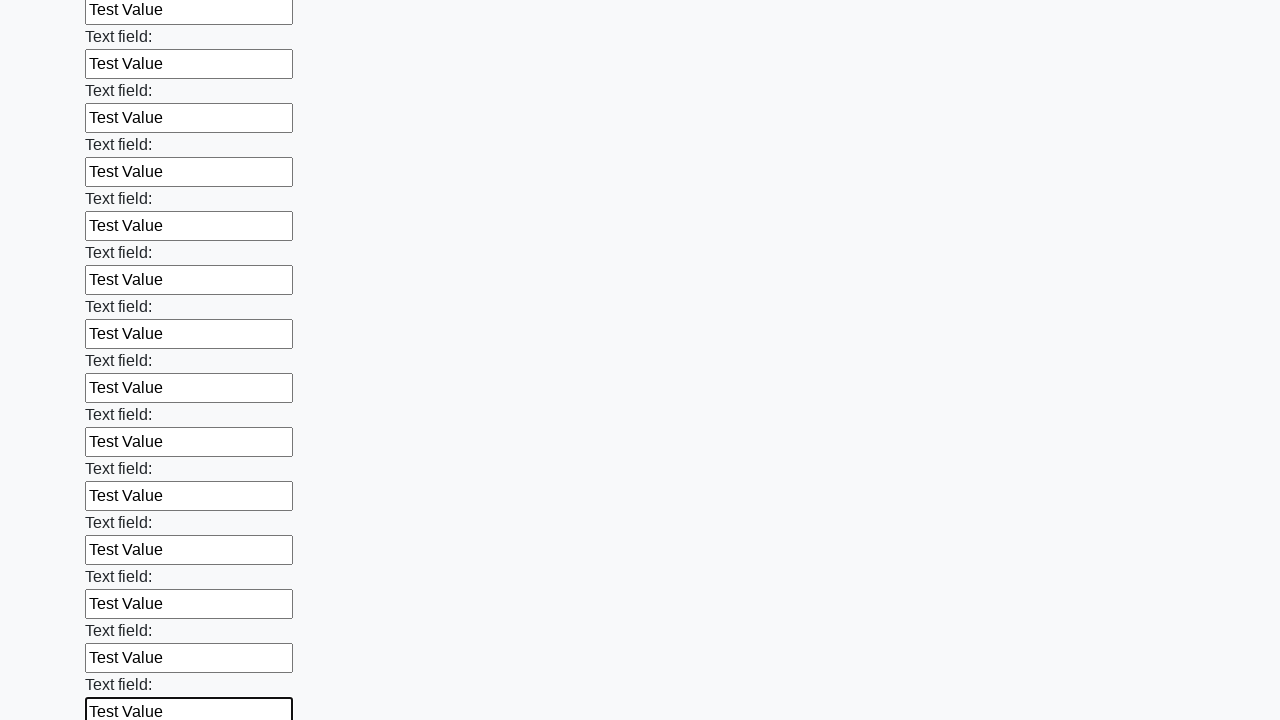

Filled a text input field with 'Test Value' on input[type="text"] >> nth=79
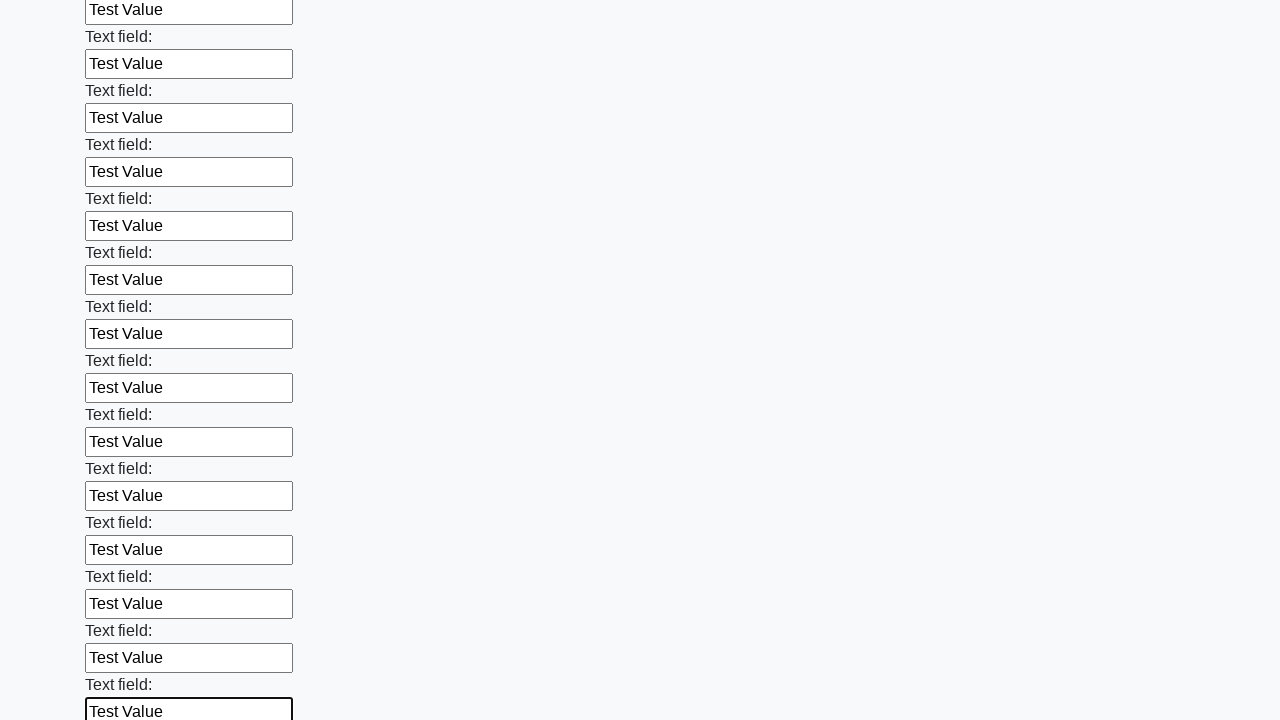

Filled a text input field with 'Test Value' on input[type="text"] >> nth=80
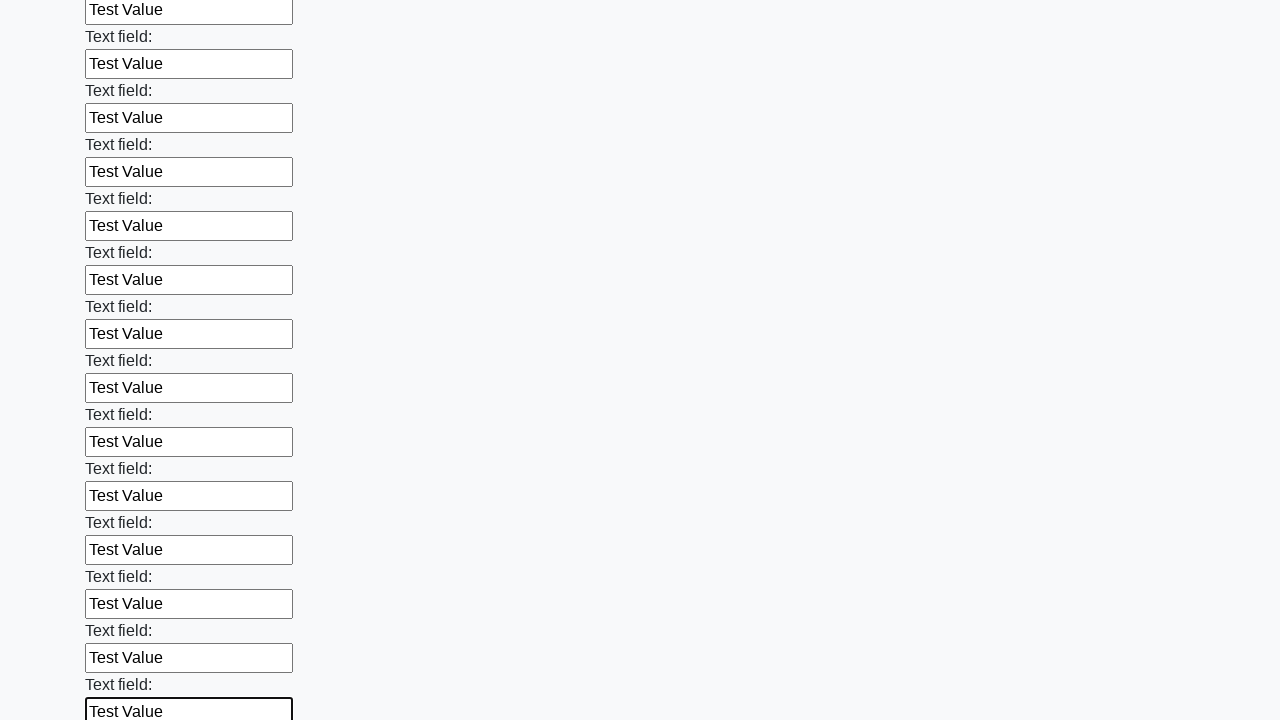

Filled a text input field with 'Test Value' on input[type="text"] >> nth=81
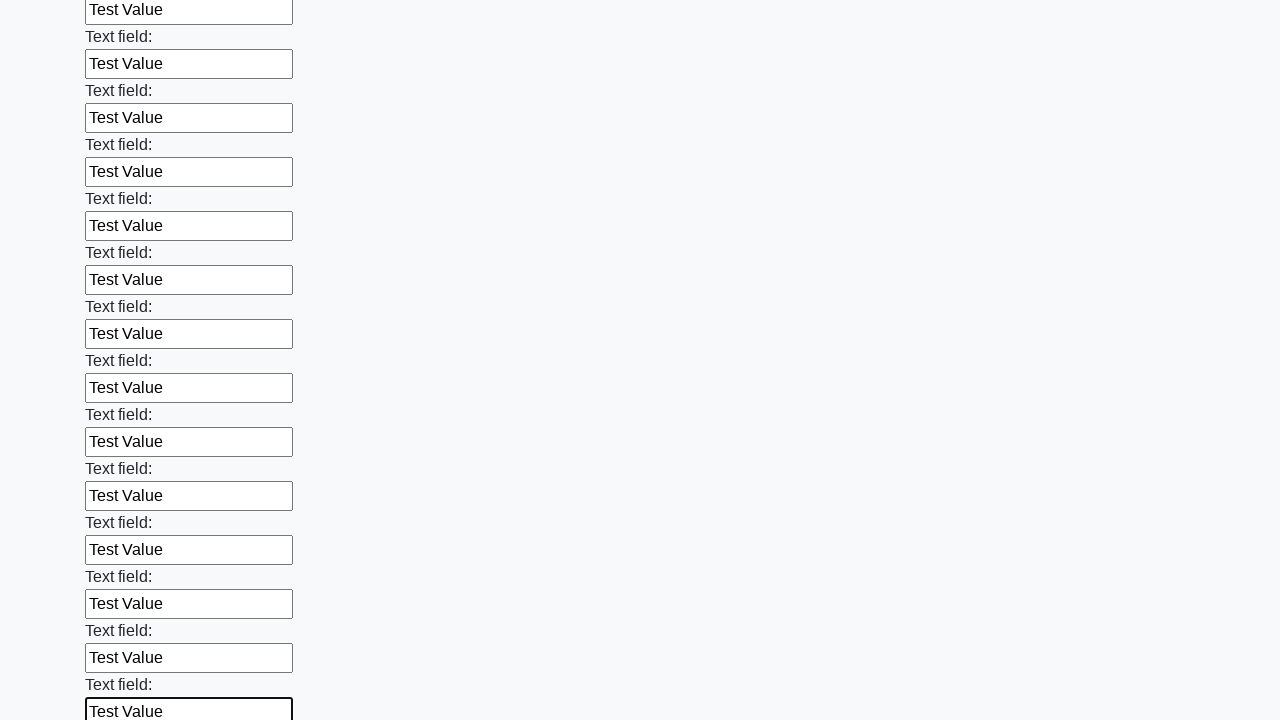

Filled a text input field with 'Test Value' on input[type="text"] >> nth=82
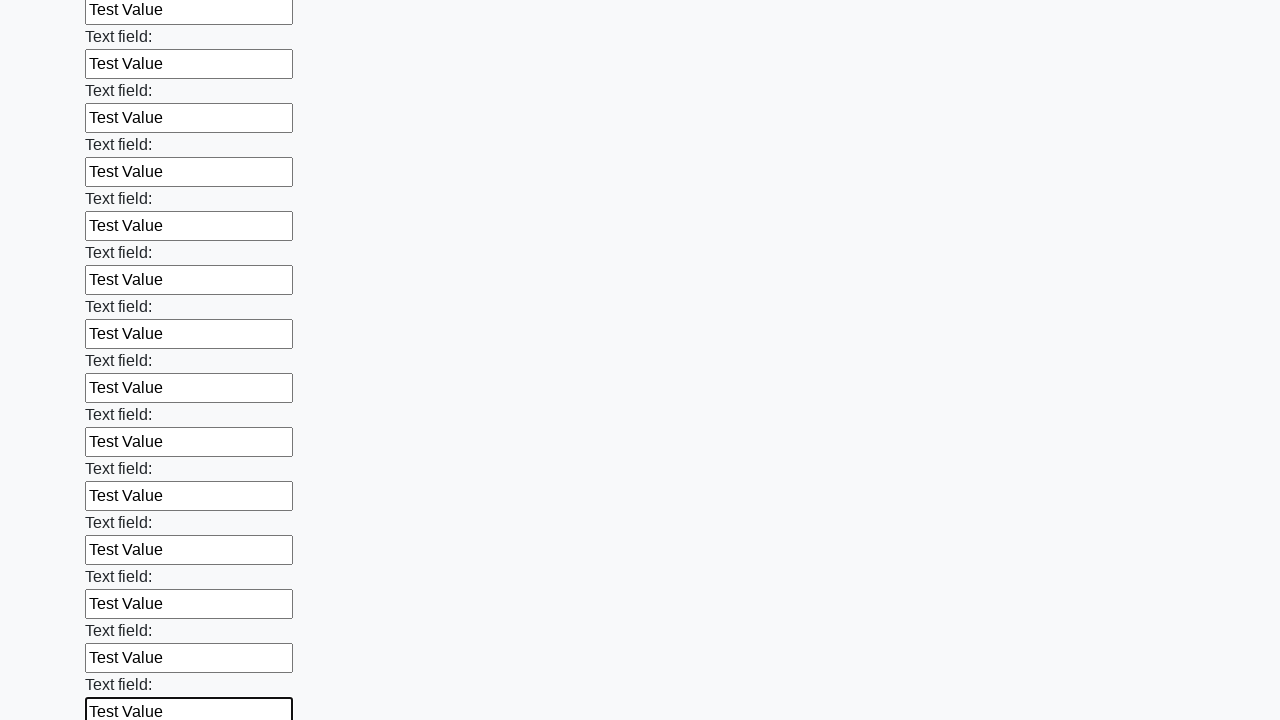

Filled a text input field with 'Test Value' on input[type="text"] >> nth=83
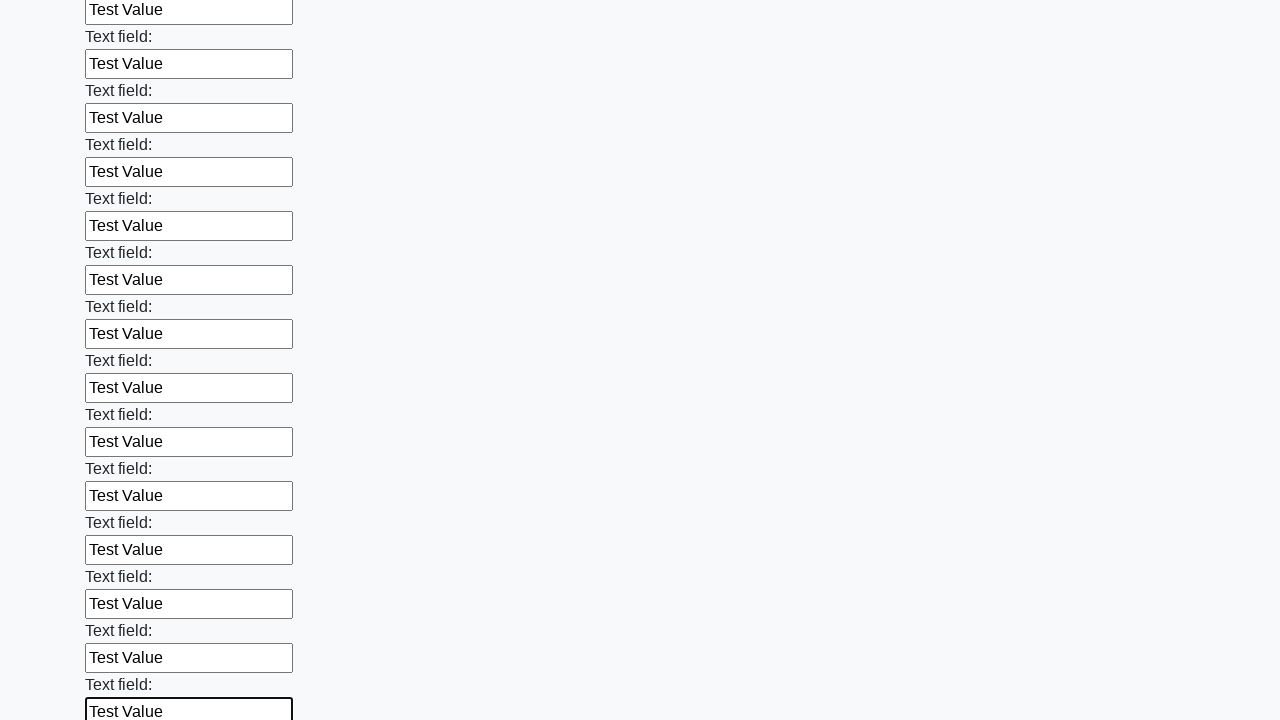

Filled a text input field with 'Test Value' on input[type="text"] >> nth=84
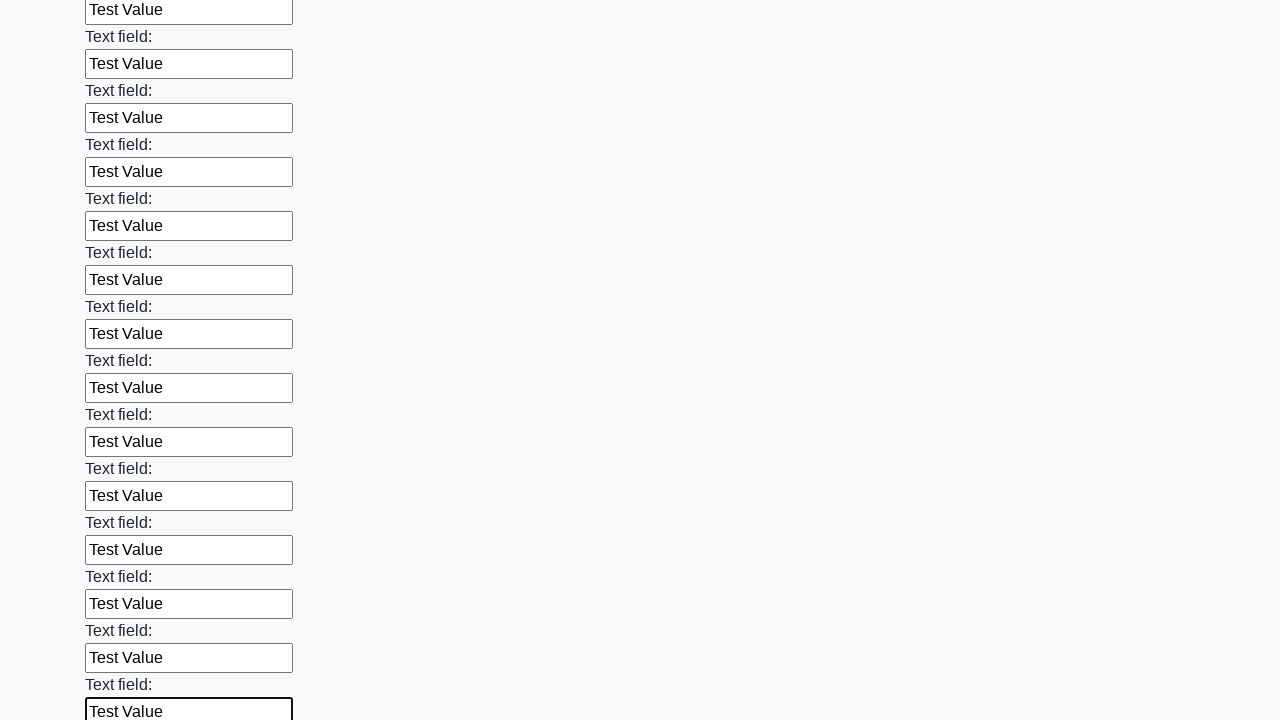

Filled a text input field with 'Test Value' on input[type="text"] >> nth=85
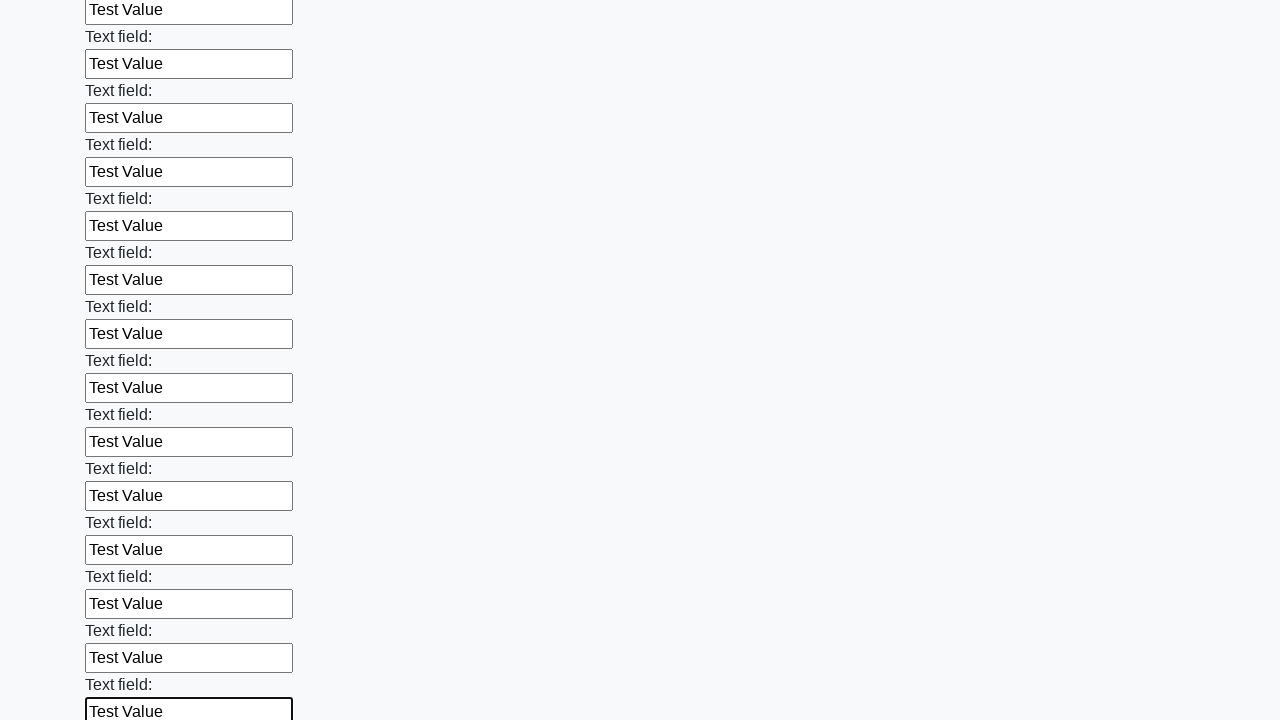

Filled a text input field with 'Test Value' on input[type="text"] >> nth=86
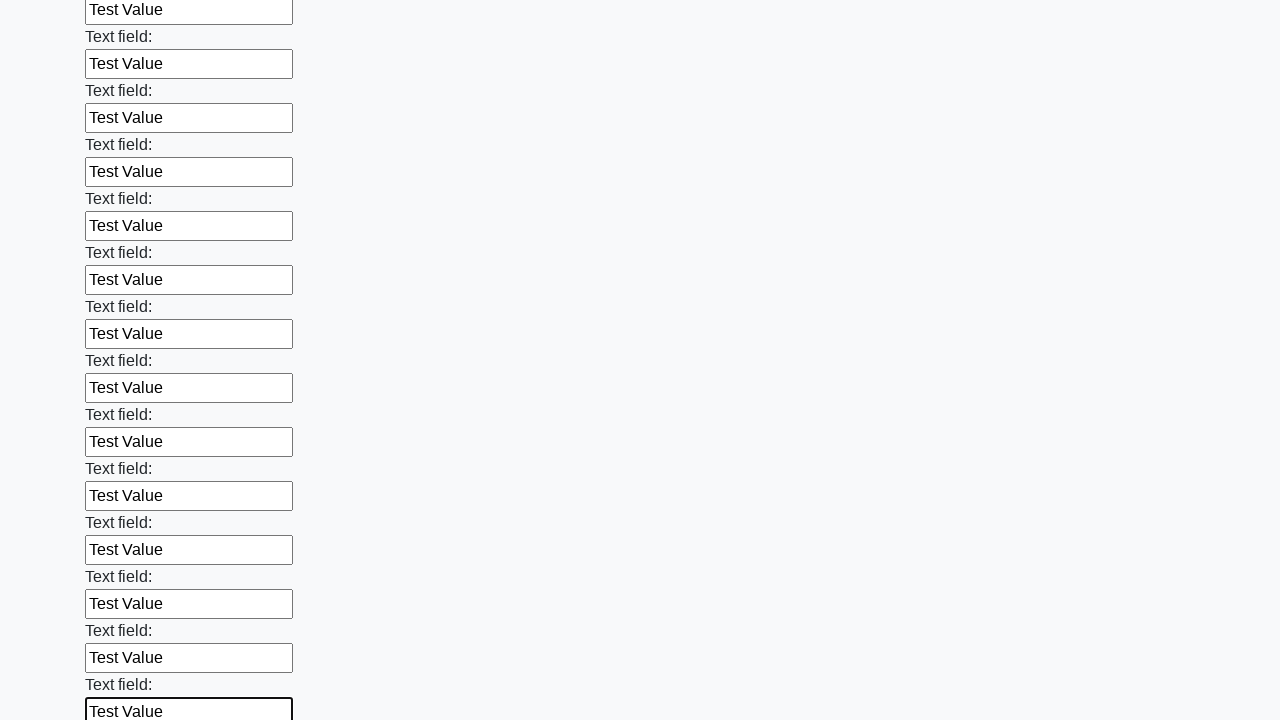

Filled a text input field with 'Test Value' on input[type="text"] >> nth=87
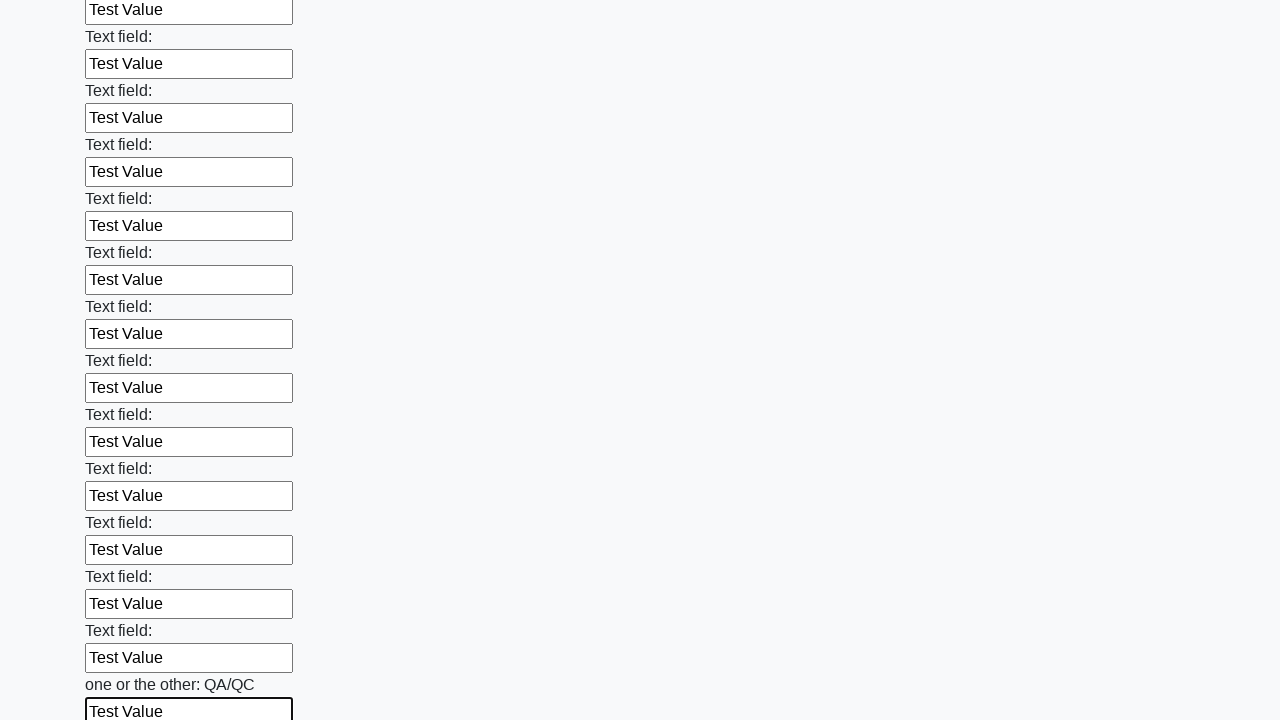

Filled a text input field with 'Test Value' on input[type="text"] >> nth=88
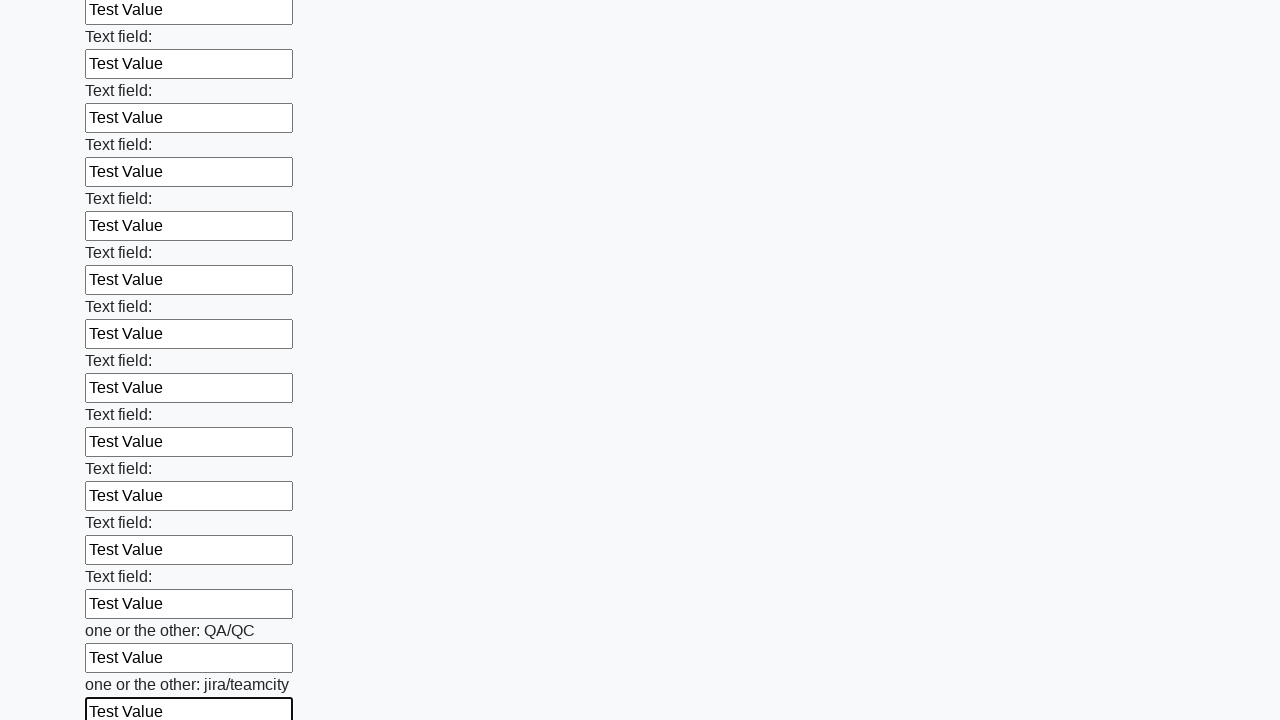

Filled a text input field with 'Test Value' on input[type="text"] >> nth=89
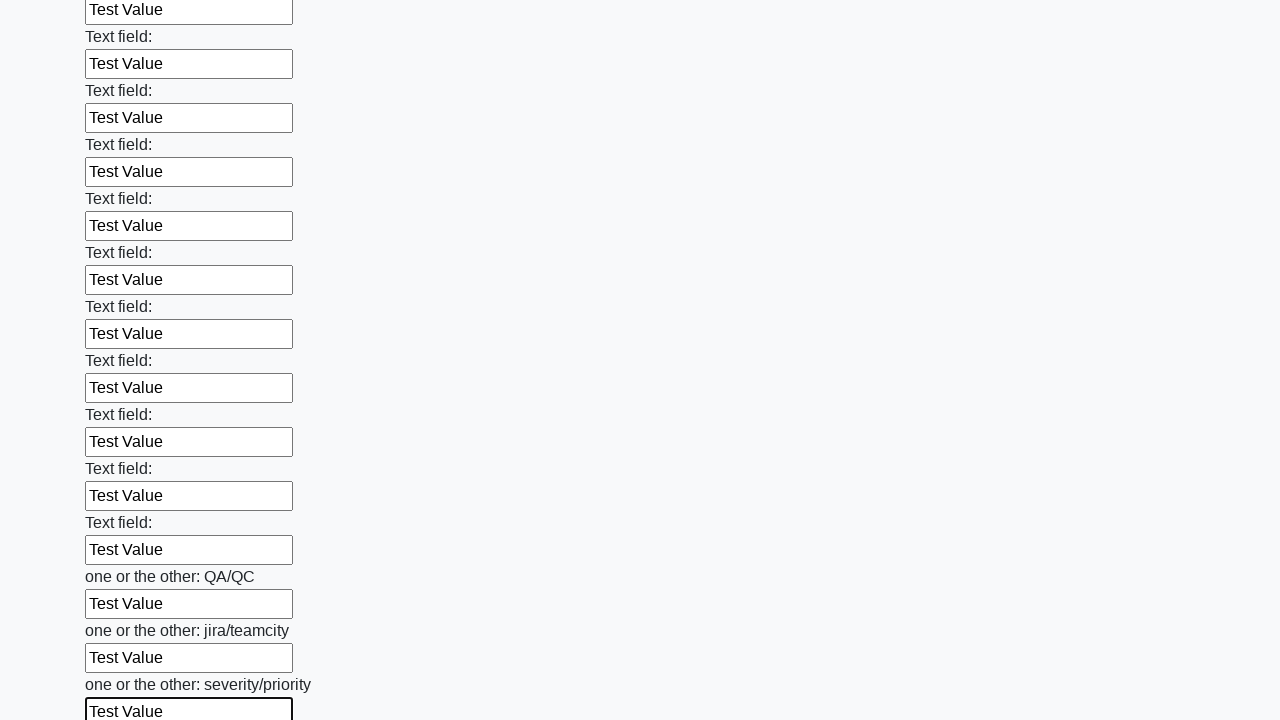

Filled a text input field with 'Test Value' on input[type="text"] >> nth=90
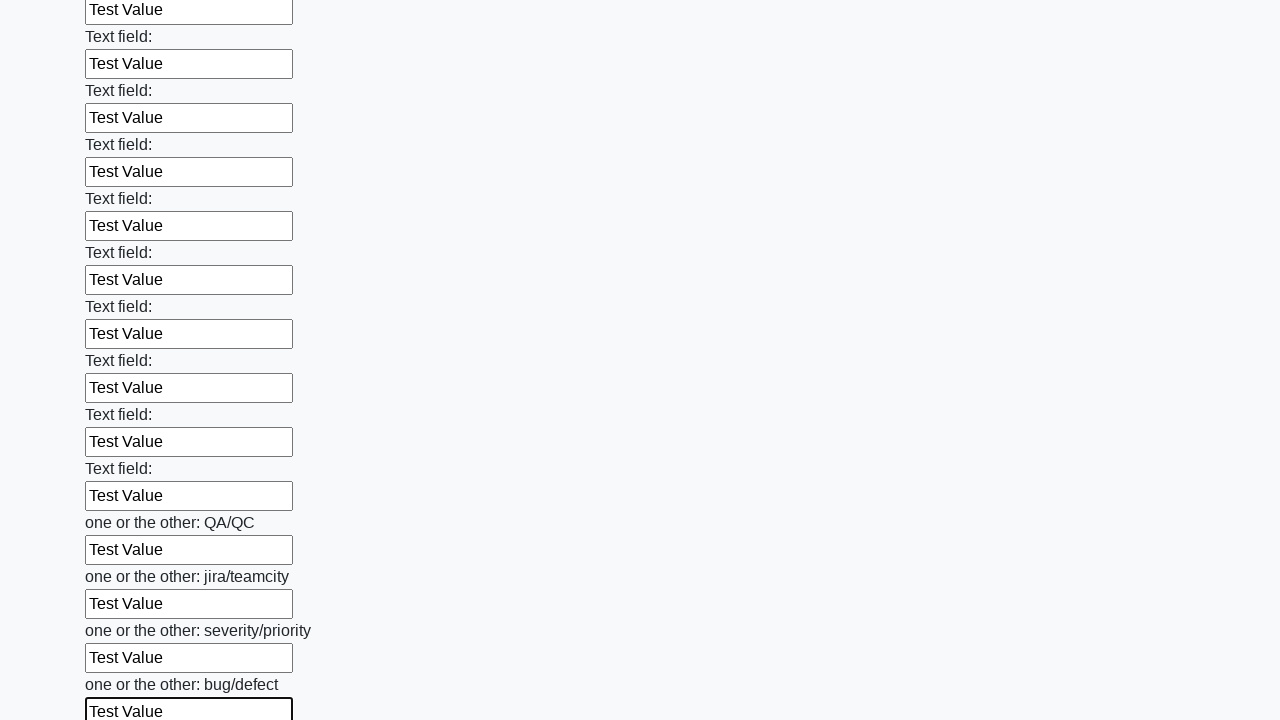

Filled a text input field with 'Test Value' on input[type="text"] >> nth=91
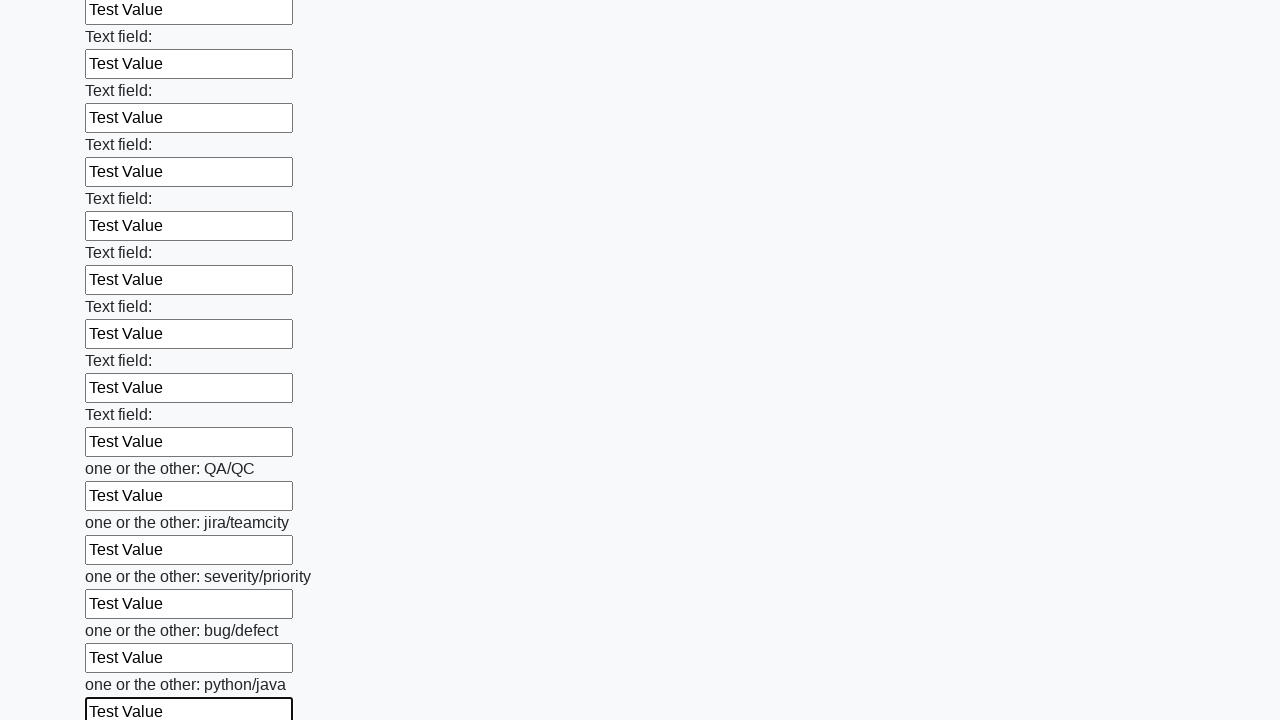

Filled a text input field with 'Test Value' on input[type="text"] >> nth=92
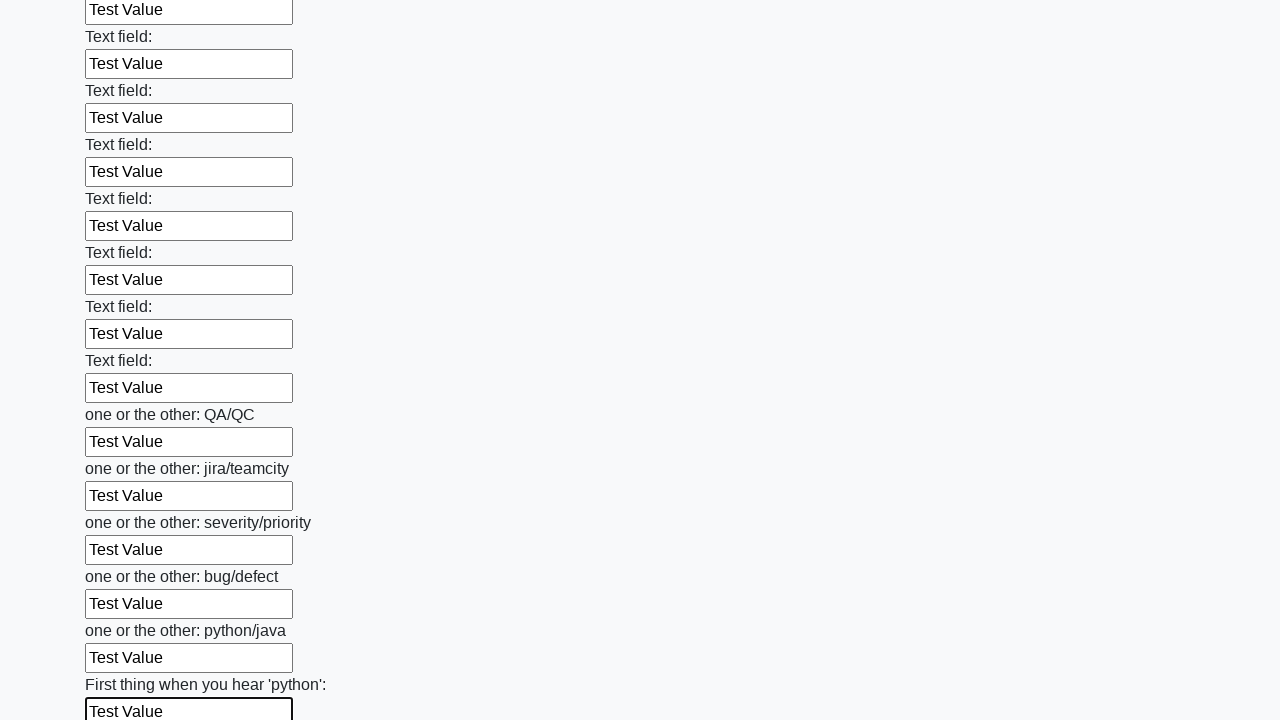

Filled a text input field with 'Test Value' on input[type="text"] >> nth=93
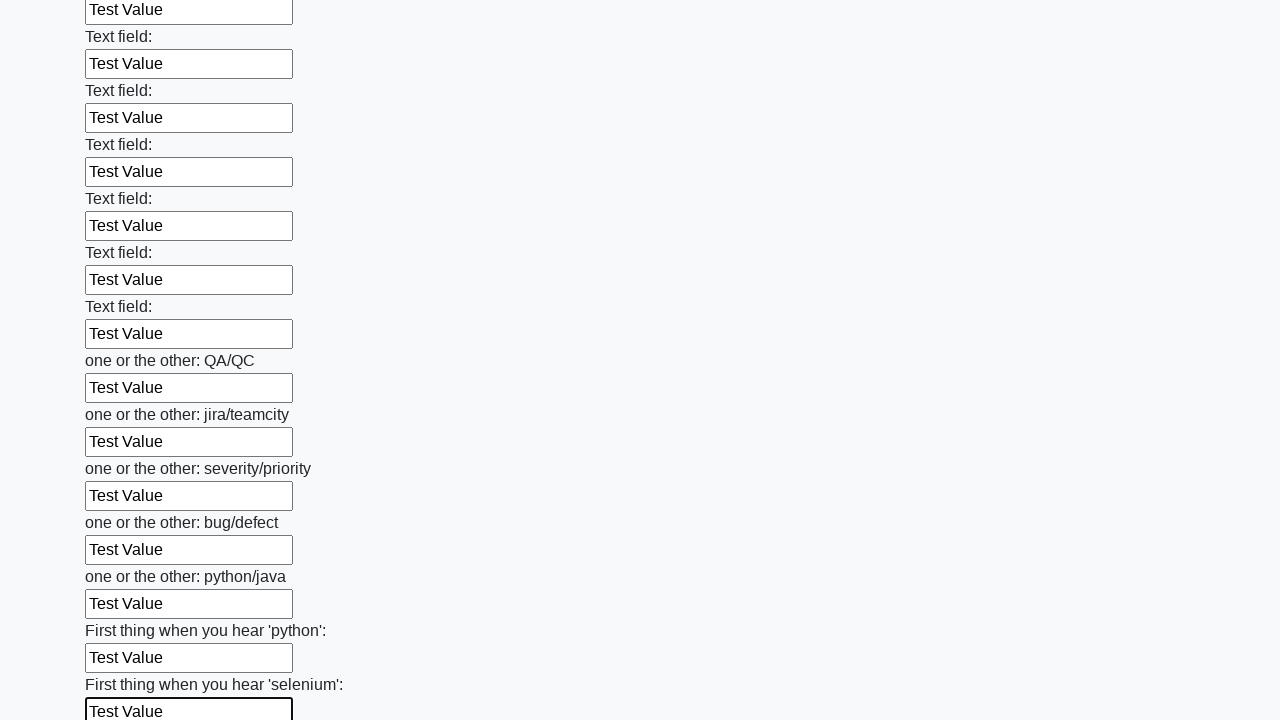

Filled a text input field with 'Test Value' on input[type="text"] >> nth=94
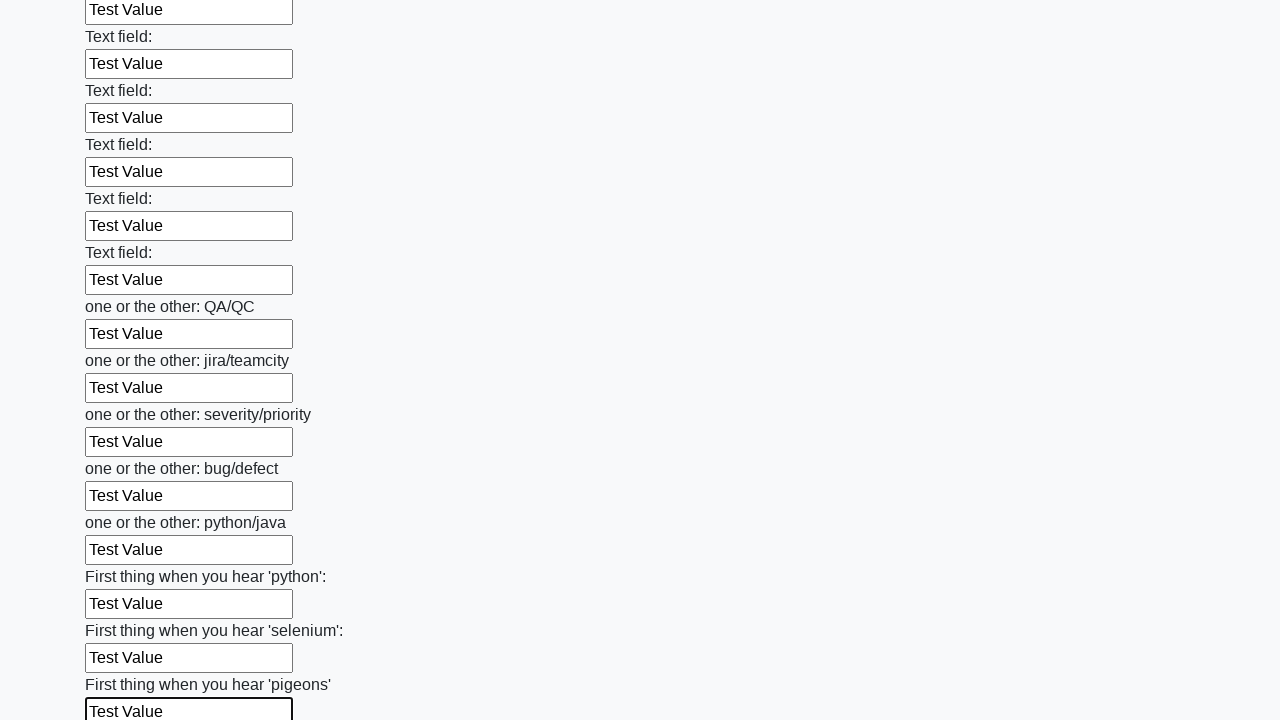

Filled a text input field with 'Test Value' on input[type="text"] >> nth=95
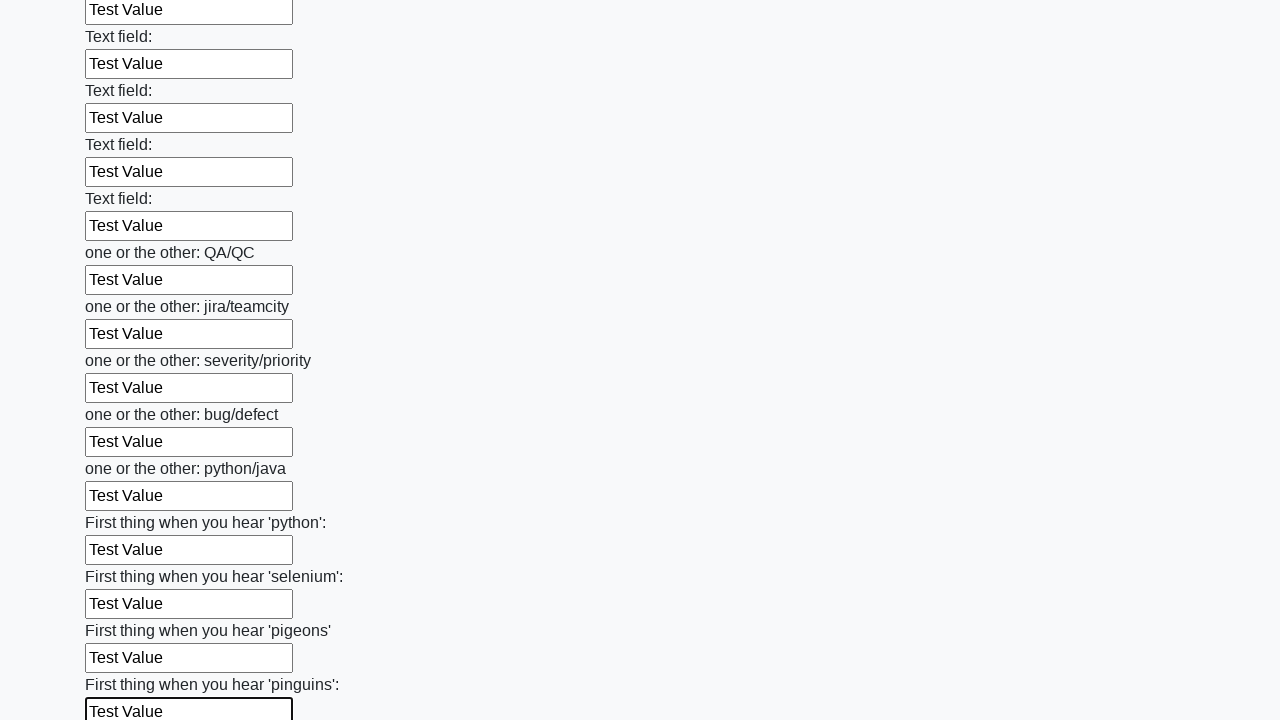

Filled a text input field with 'Test Value' on input[type="text"] >> nth=96
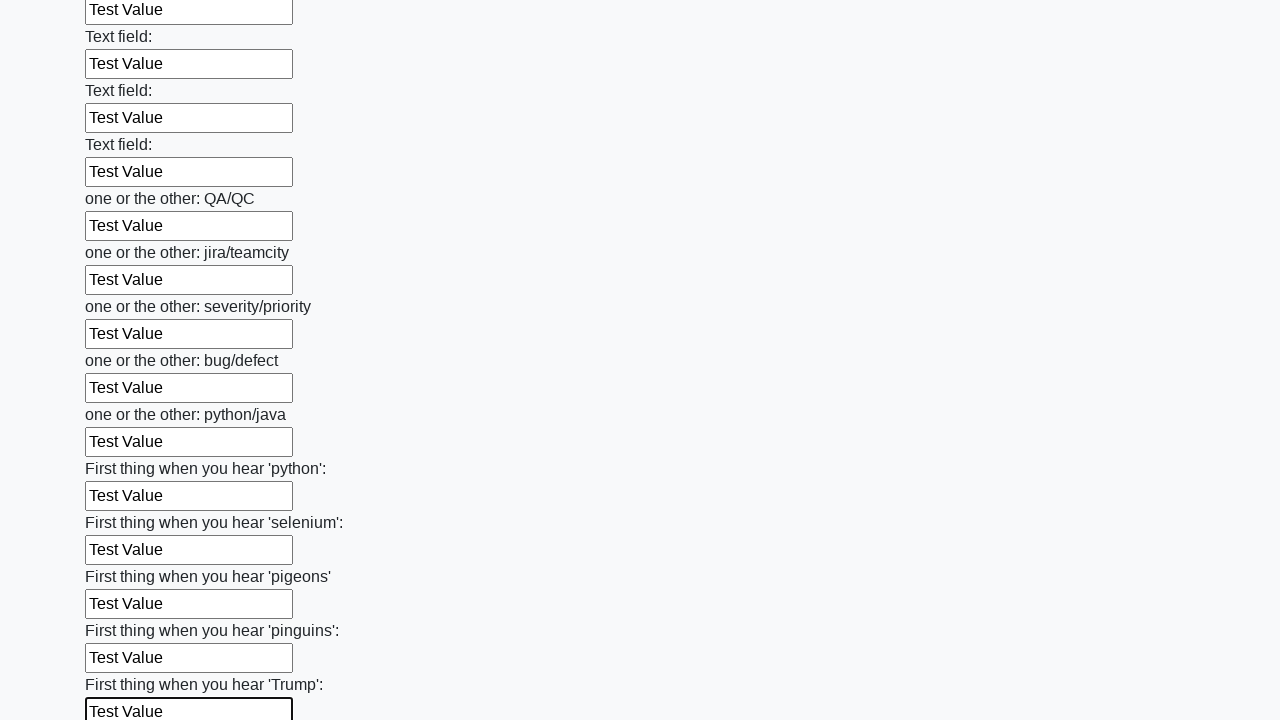

Filled a text input field with 'Test Value' on input[type="text"] >> nth=97
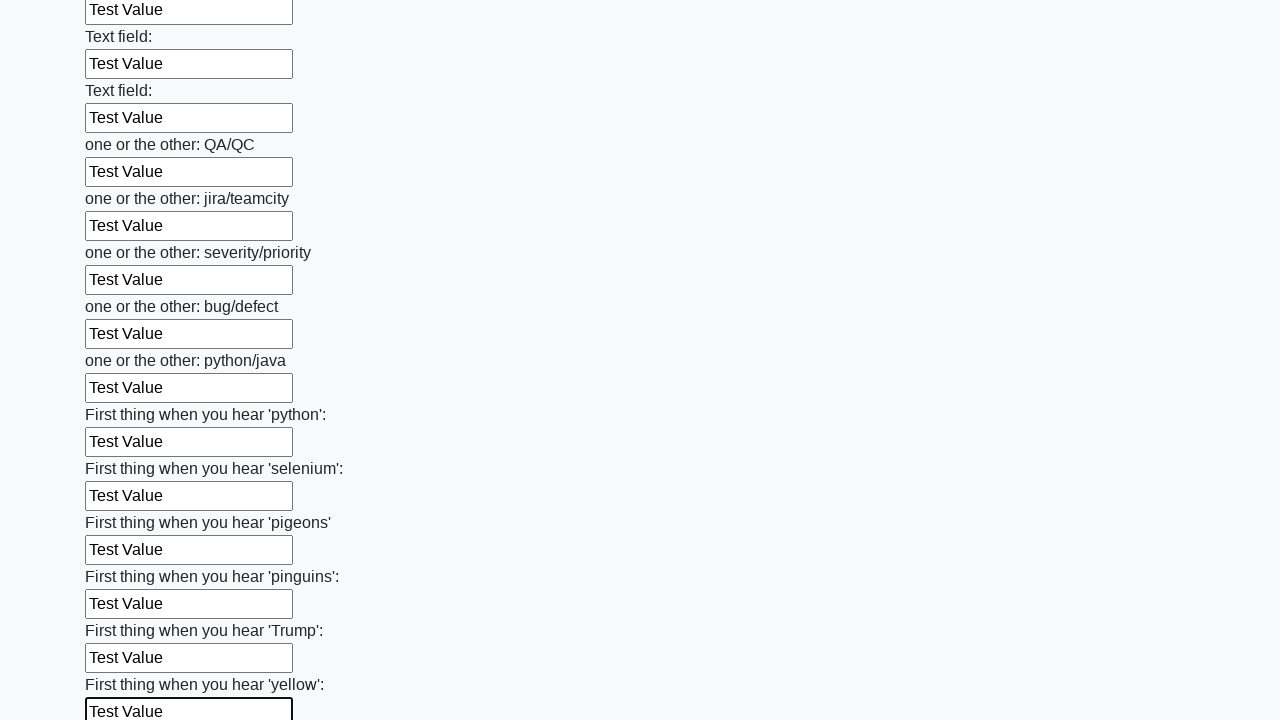

Filled a text input field with 'Test Value' on input[type="text"] >> nth=98
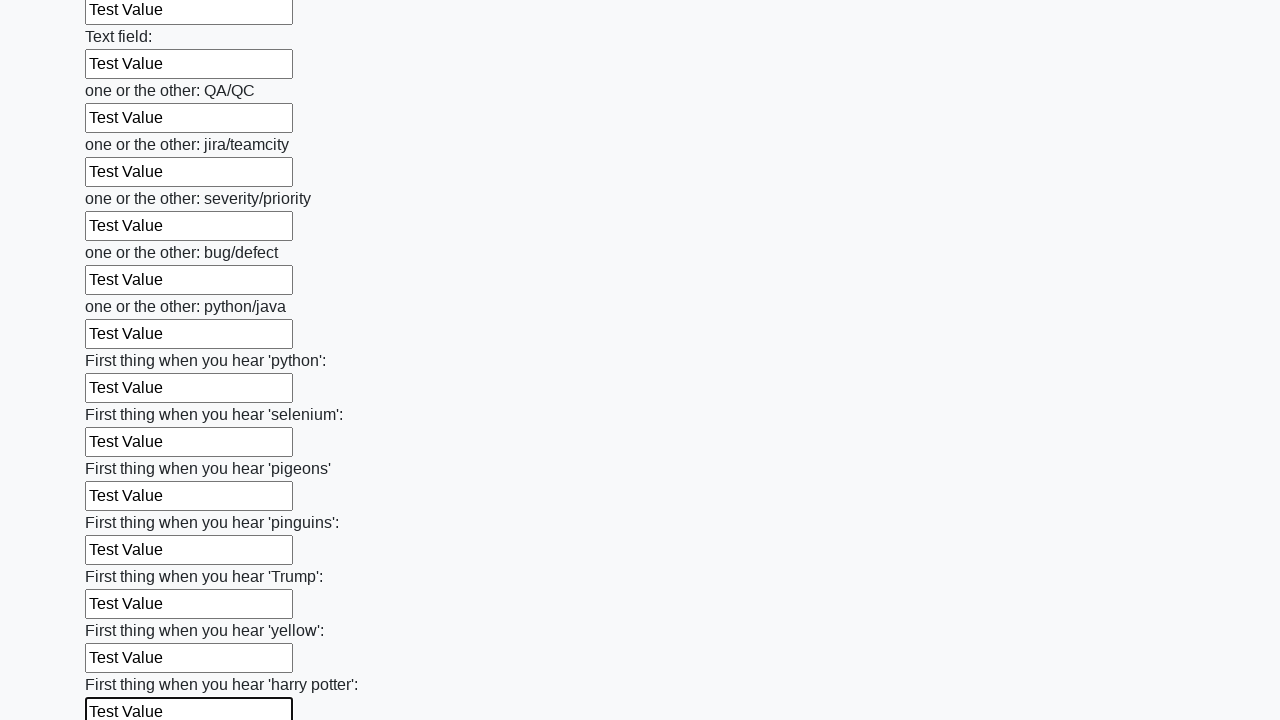

Filled a text input field with 'Test Value' on input[type="text"] >> nth=99
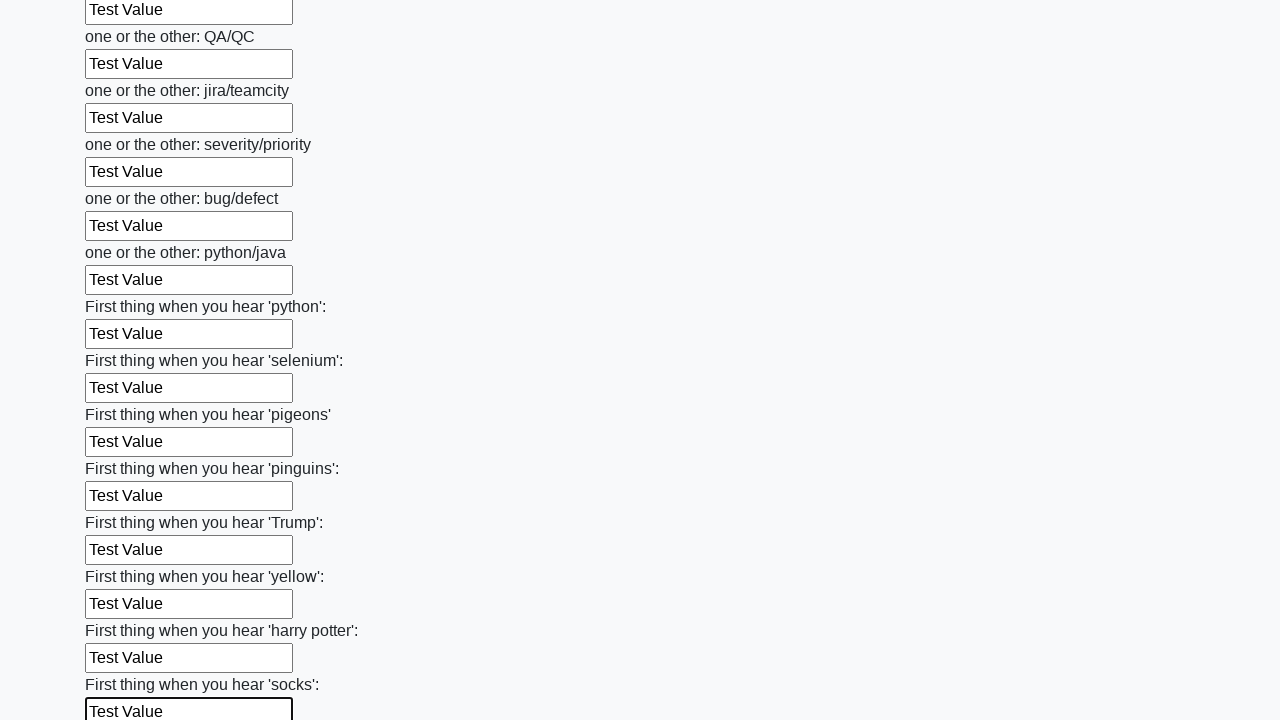

Clicked the submit button to submit the form at (123, 611) on [type="submit"]
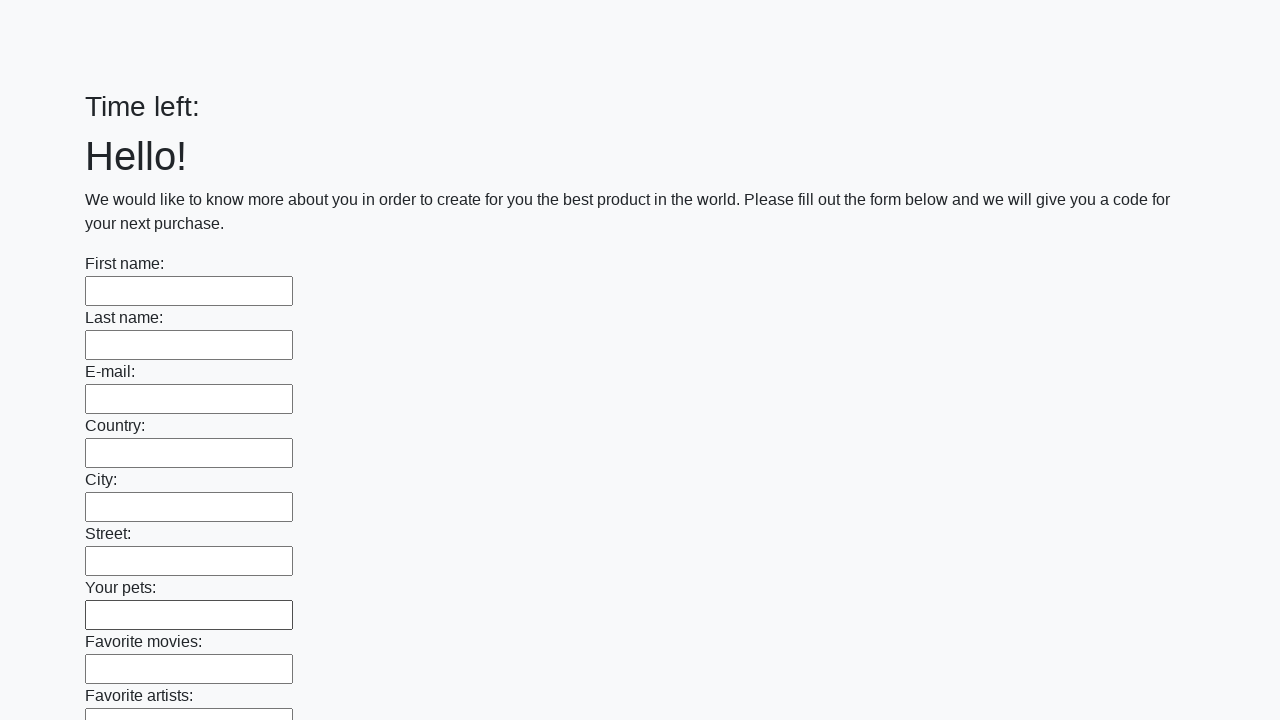

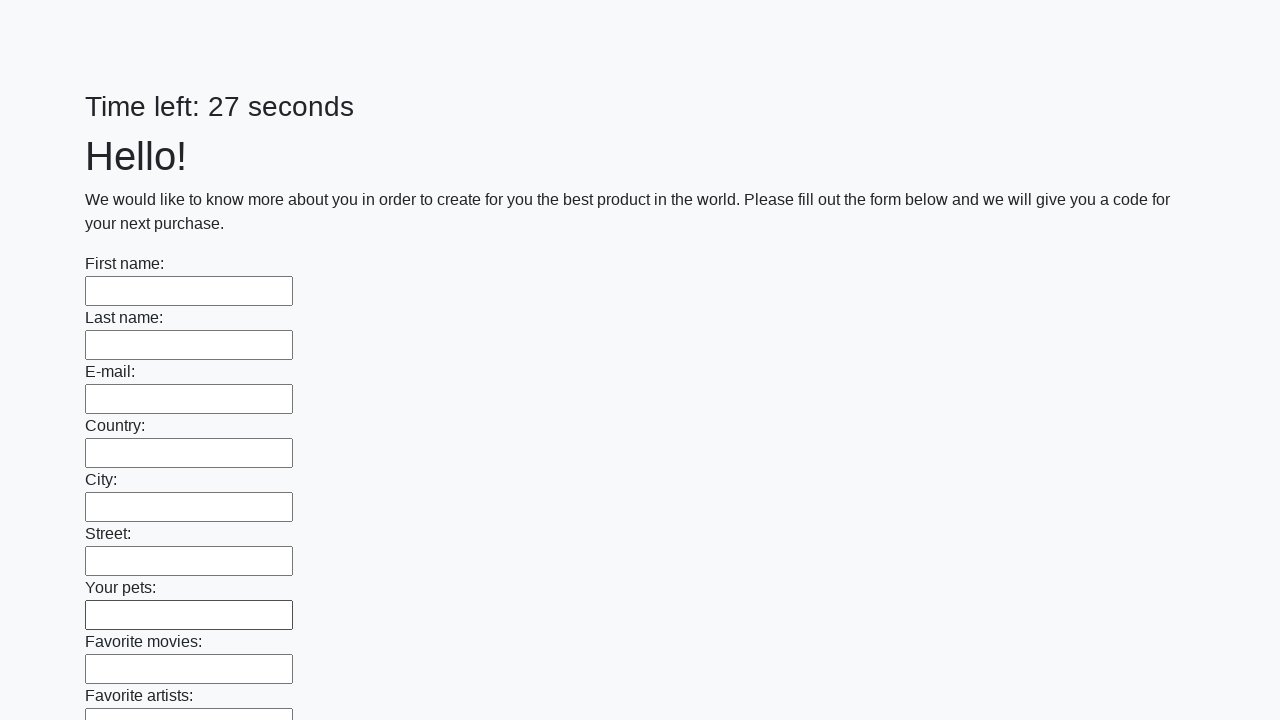